Interacts with a Sudoku puzzle on puzzle-sudoku.com by reading the grid, filling empty cells with the number 9, and clicking the Ready button

Starting URL: https://cn.puzzle-sudoku.com/

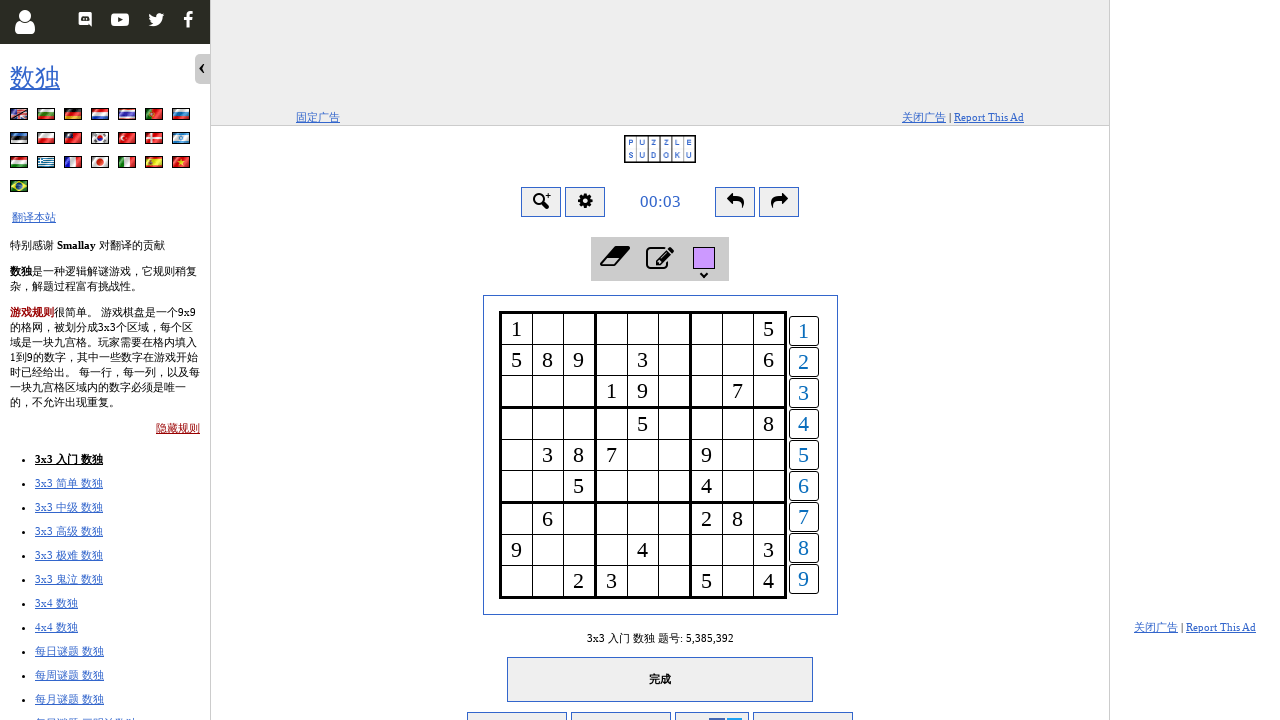

Located all Sudoku cell elements on the page
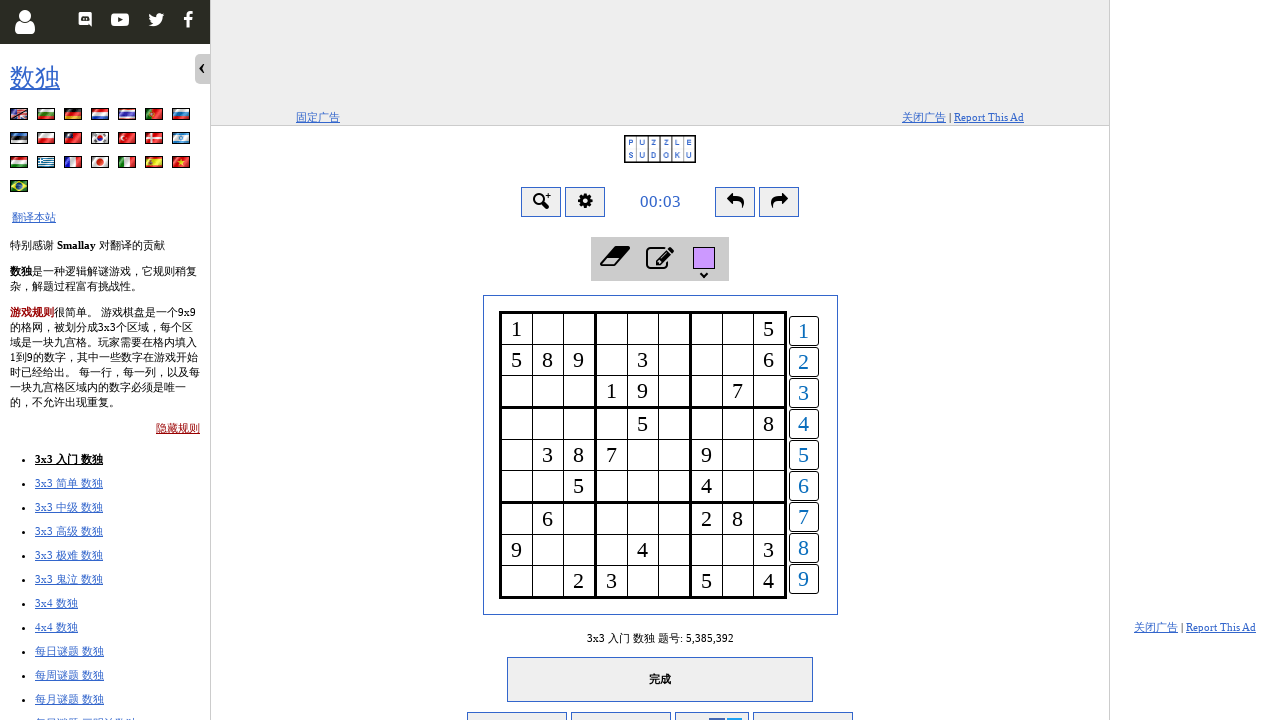

Read complete Sudoku grid from page
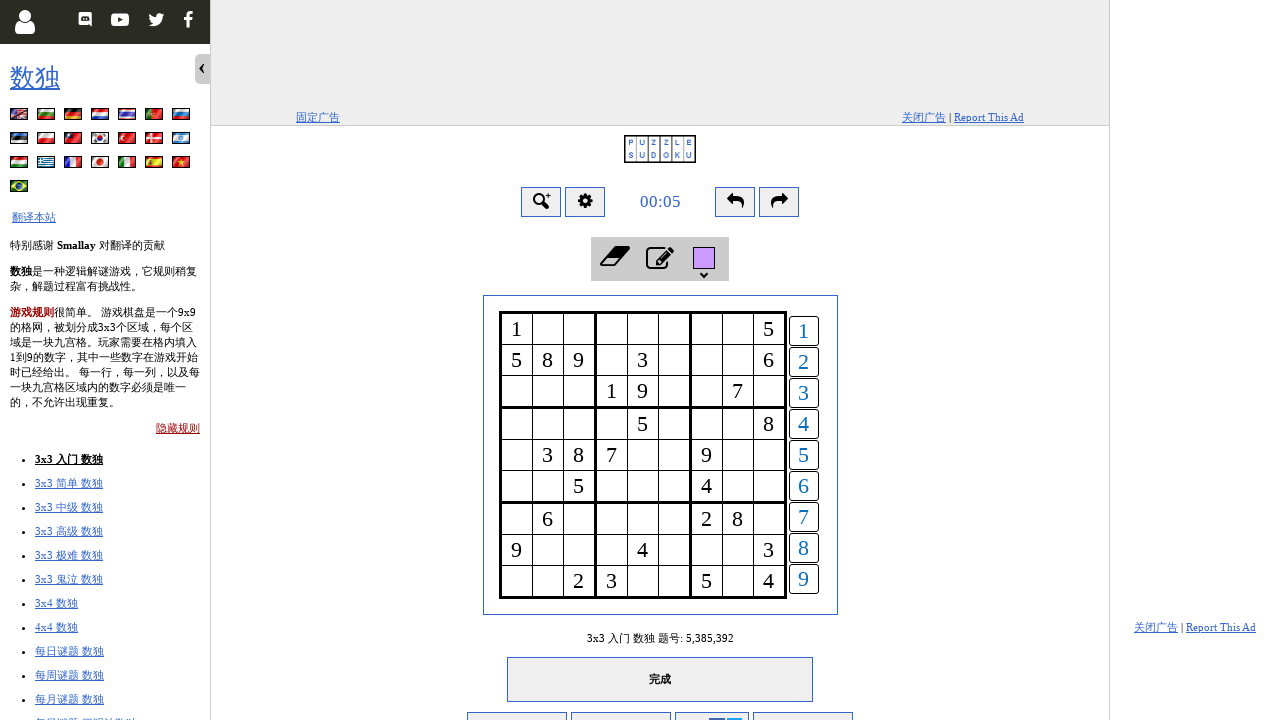

Clicked empty cell at row 0, column 1 at (548, 329) on //*[@id="game"]/div[1]/div[3]
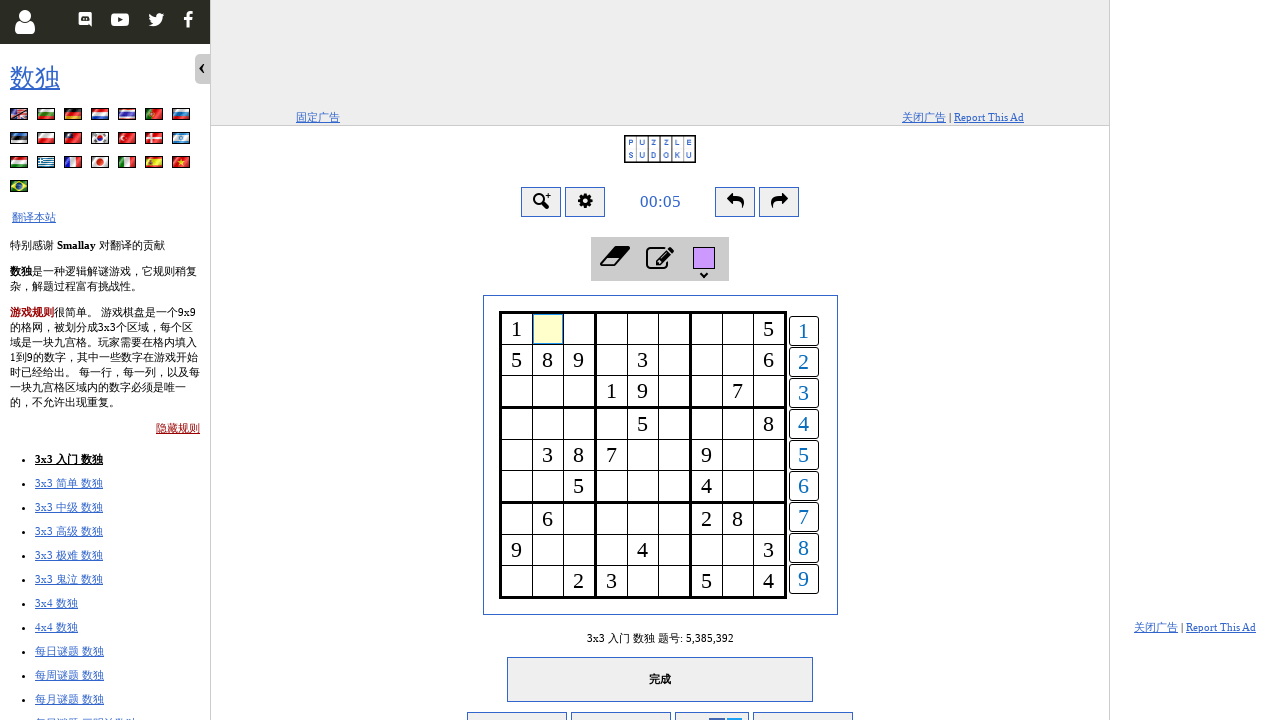

Filled cell at row 0, column 1 with number 9 at (804, 579) on #buttonsRight > .button9
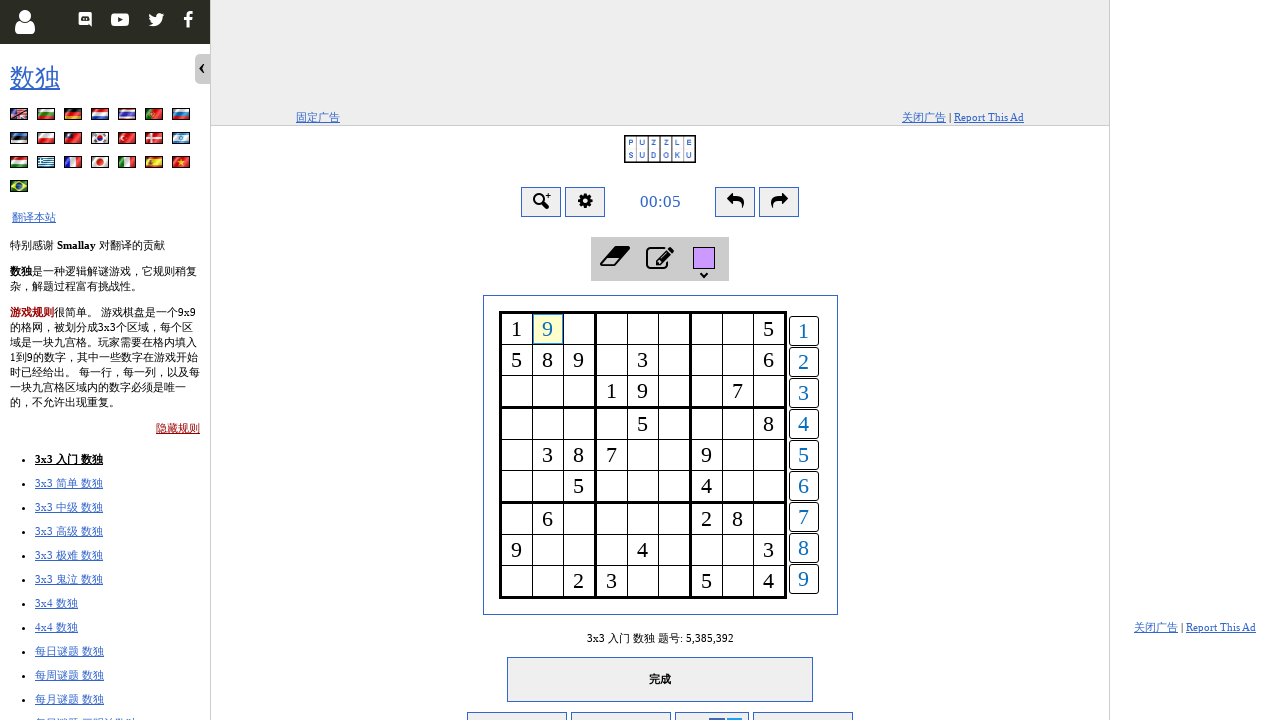

Clicked empty cell at row 0, column 2 at (578, 329) on //*[@id="game"]/div[1]/div[4]
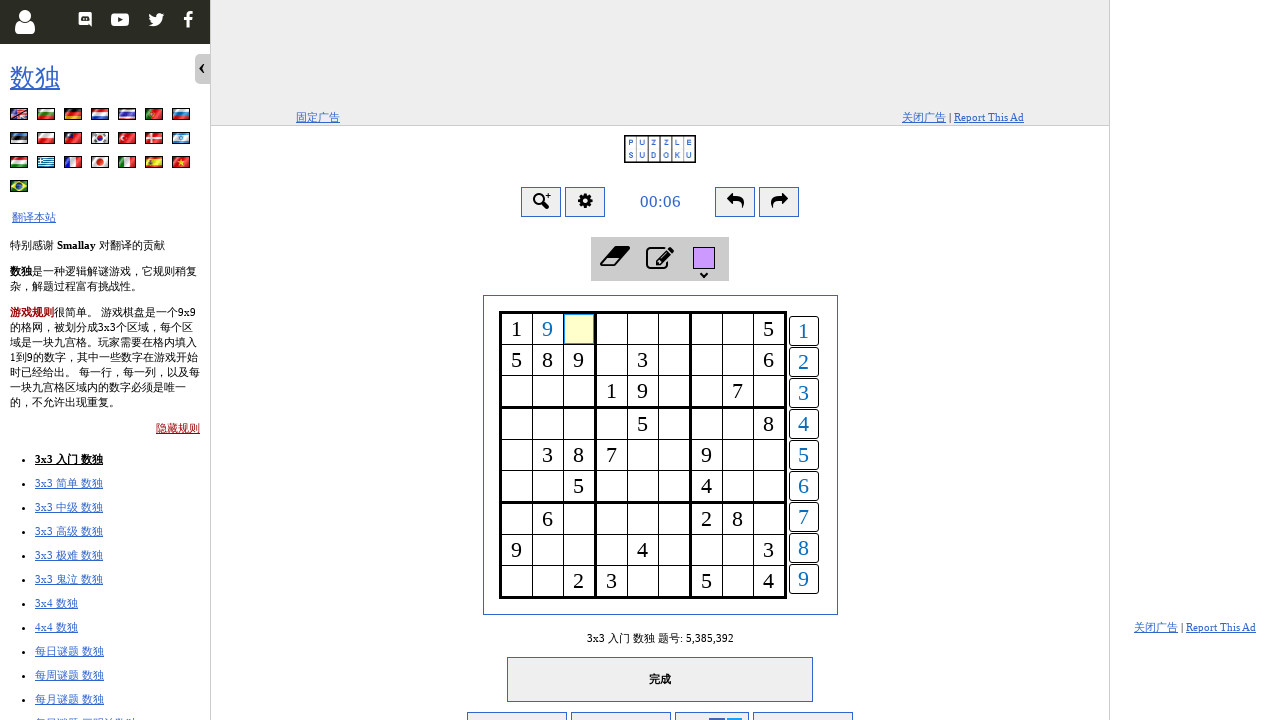

Filled cell at row 0, column 2 with number 9 at (804, 579) on #buttonsRight > .button9
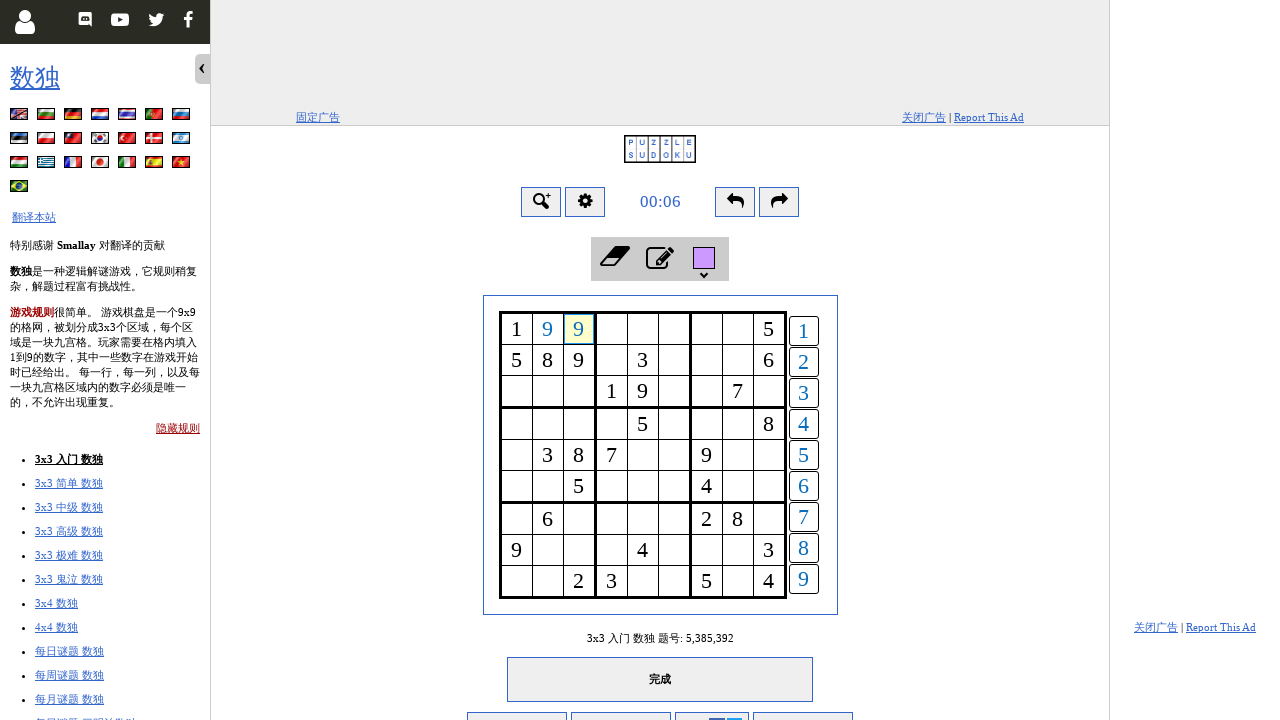

Clicked empty cell at row 0, column 3 at (612, 329) on //*[@id="game"]/div[1]/div[5]
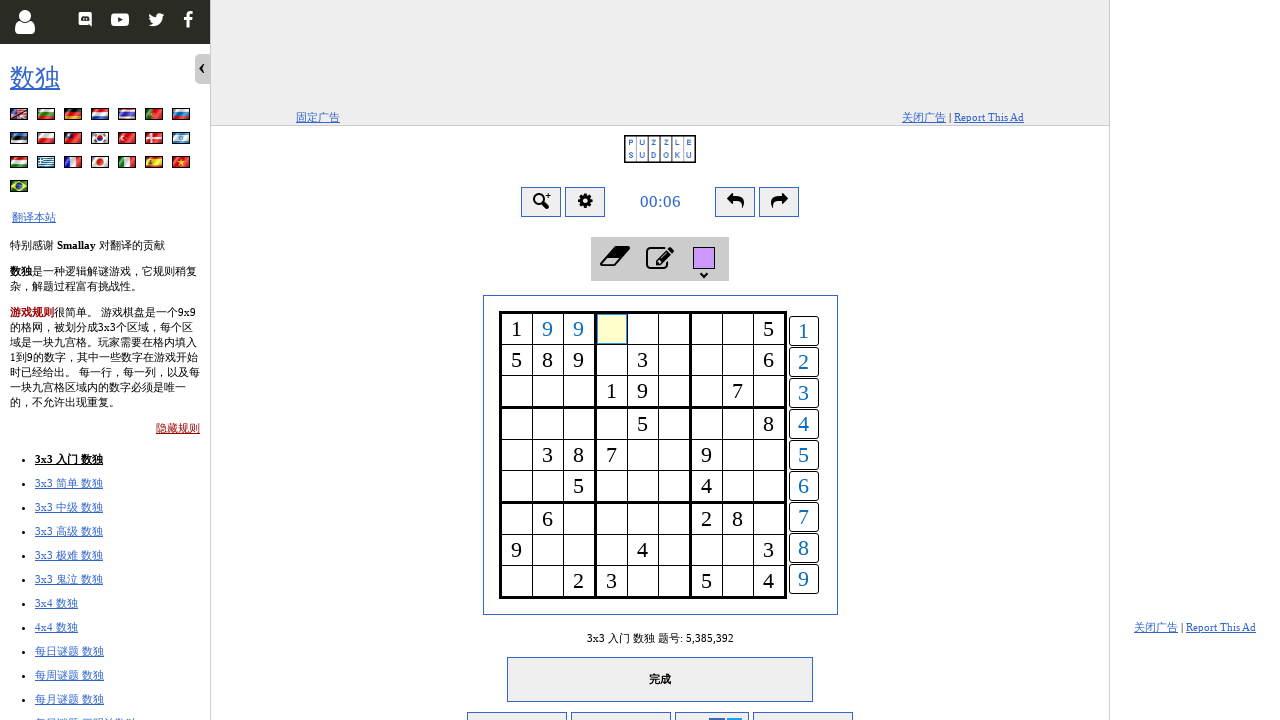

Filled cell at row 0, column 3 with number 9 at (804, 579) on #buttonsRight > .button9
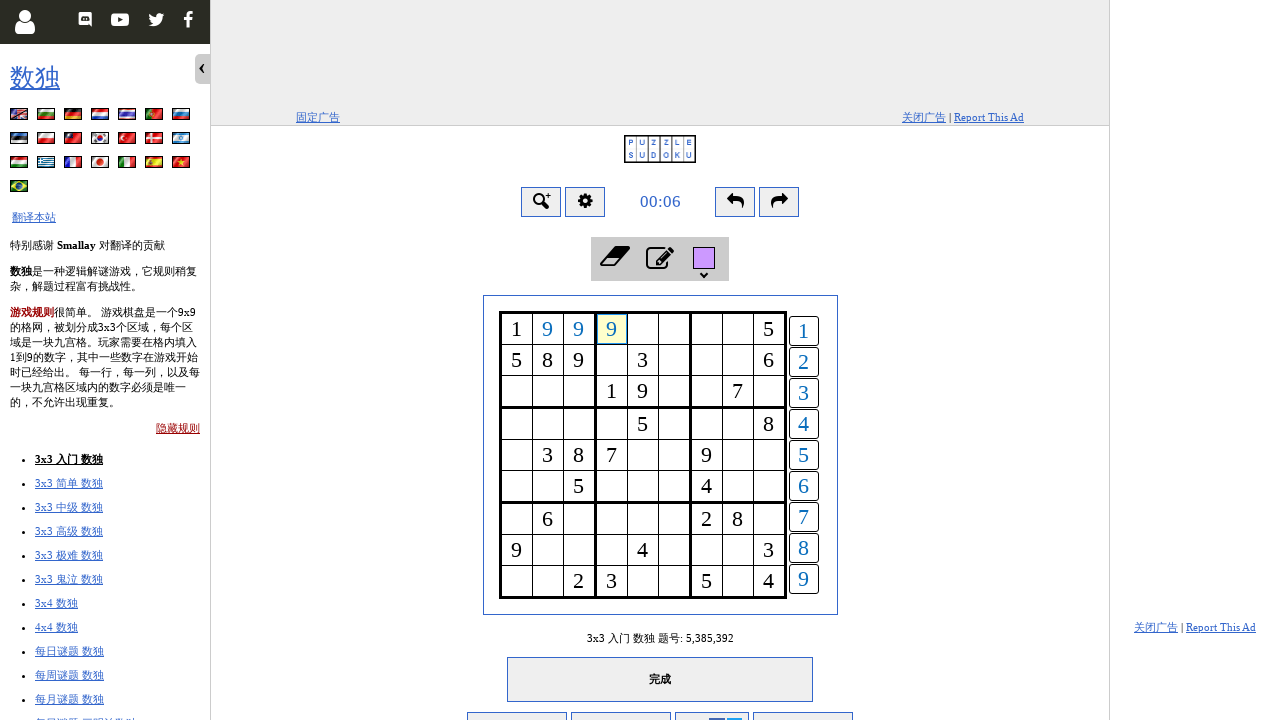

Clicked empty cell at row 0, column 4 at (642, 329) on //*[@id="game"]/div[1]/div[6]
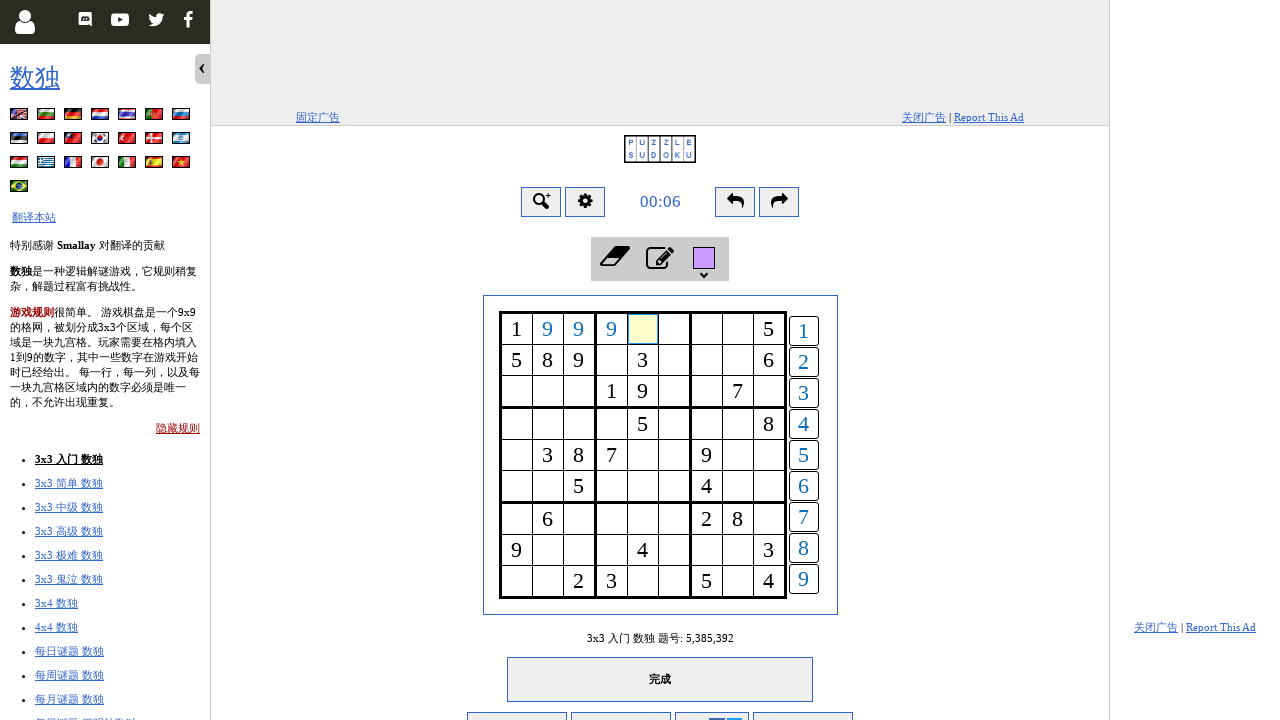

Filled cell at row 0, column 4 with number 9 at (804, 579) on #buttonsRight > .button9
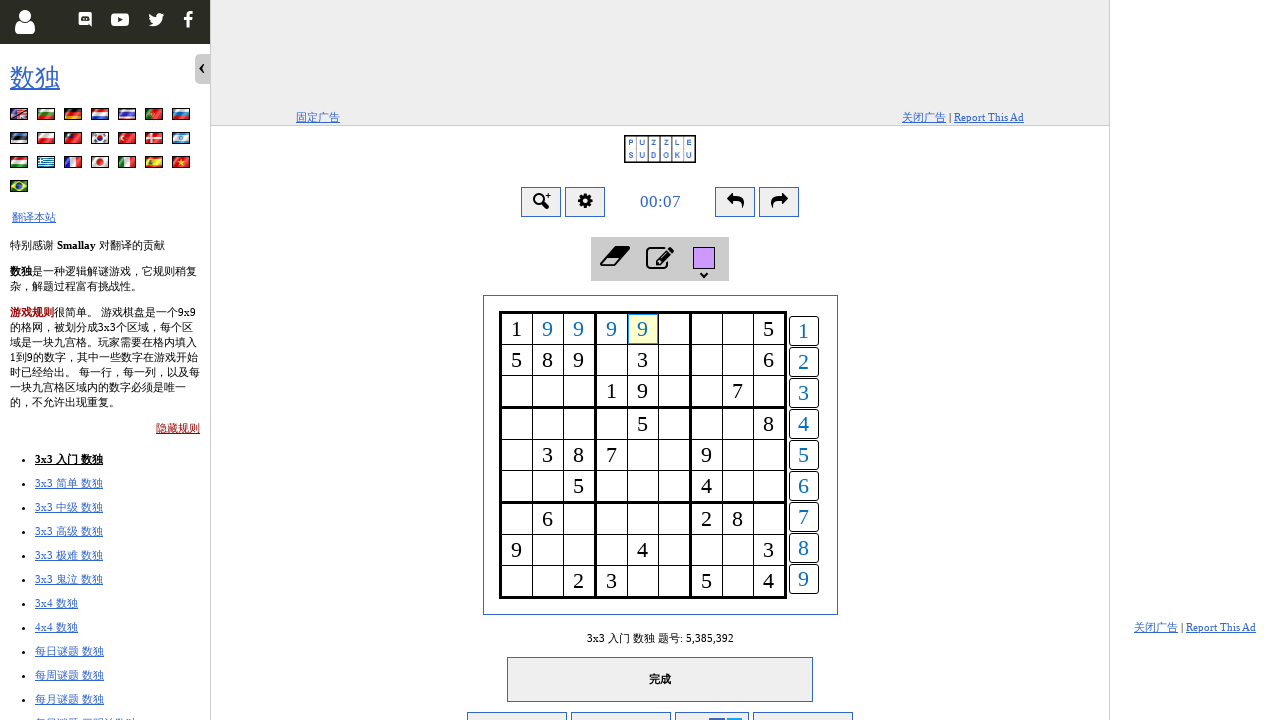

Clicked empty cell at row 0, column 5 at (674, 329) on //*[@id="game"]/div[1]/div[7]
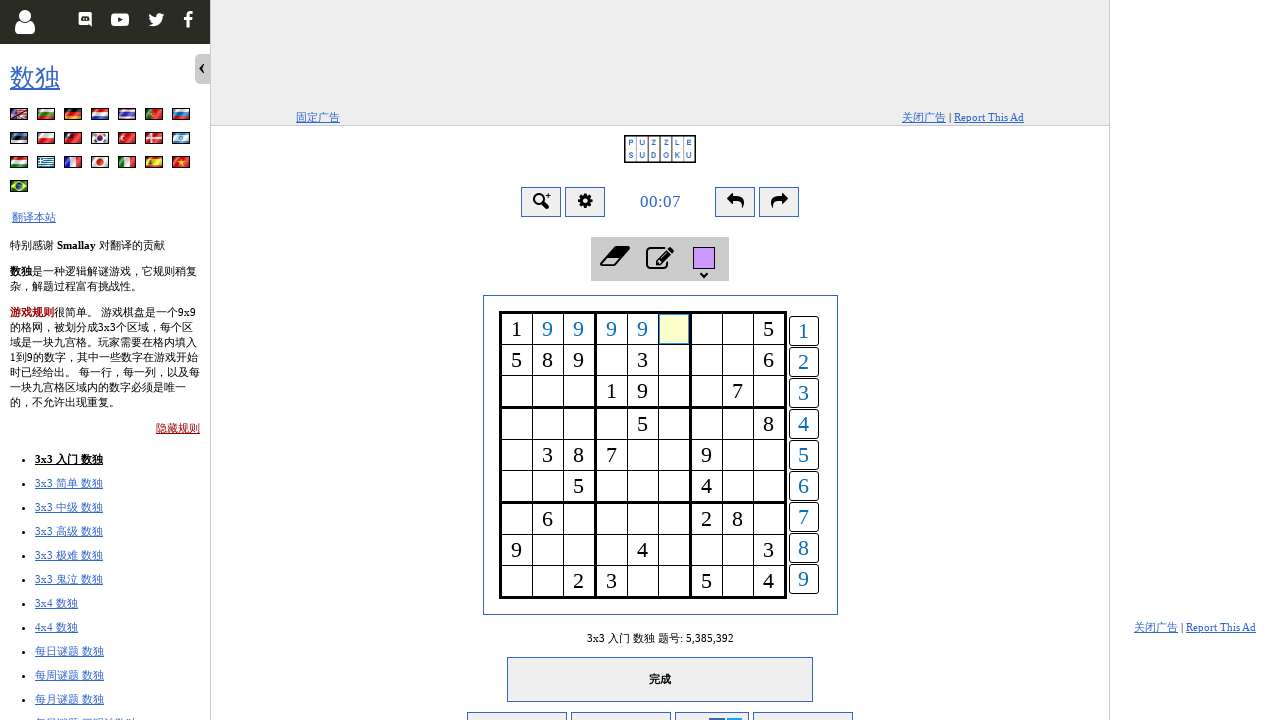

Filled cell at row 0, column 5 with number 9 at (804, 579) on #buttonsRight > .button9
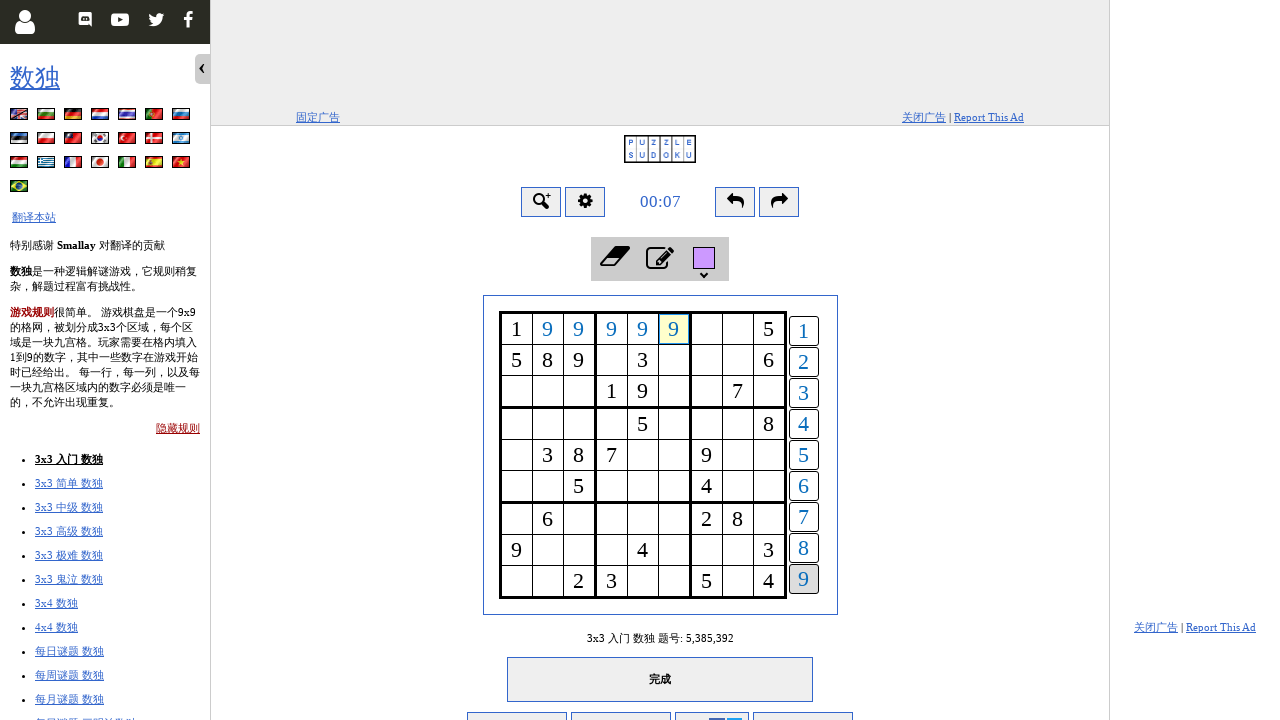

Clicked empty cell at row 0, column 6 at (706, 329) on //*[@id="game"]/div[1]/div[8]
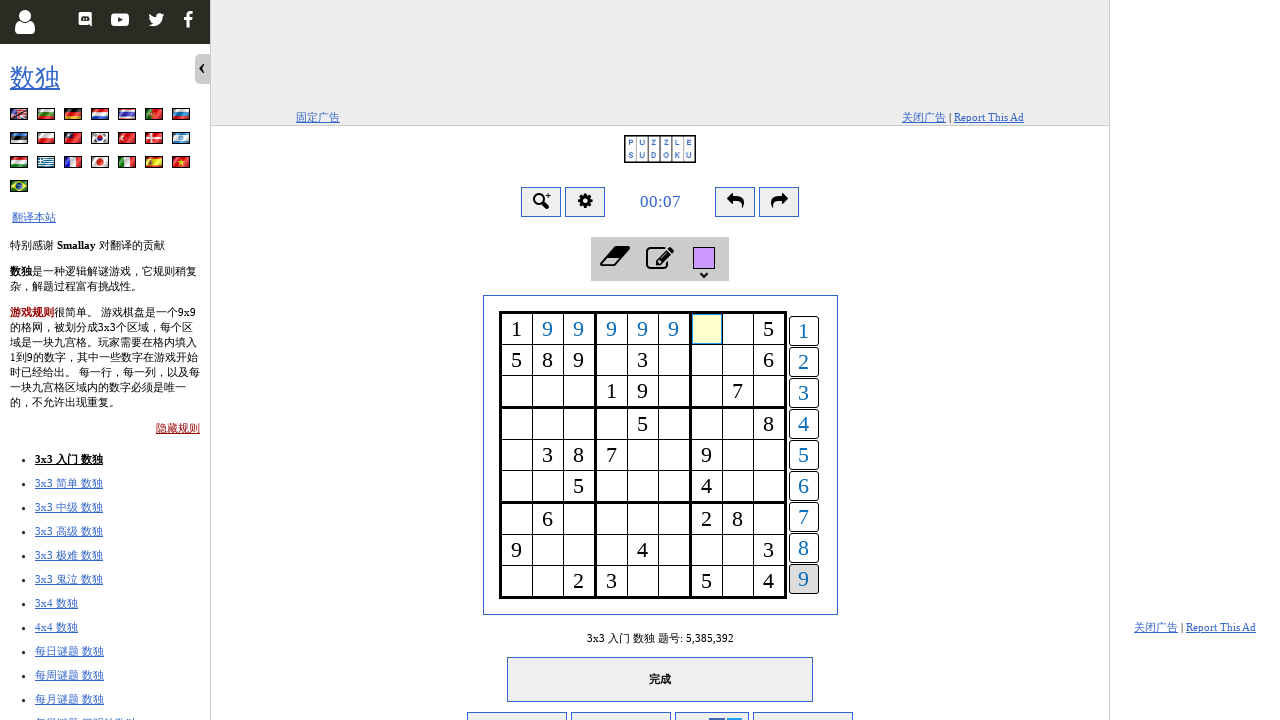

Filled cell at row 0, column 6 with number 9 at (804, 579) on #buttonsRight > .button9
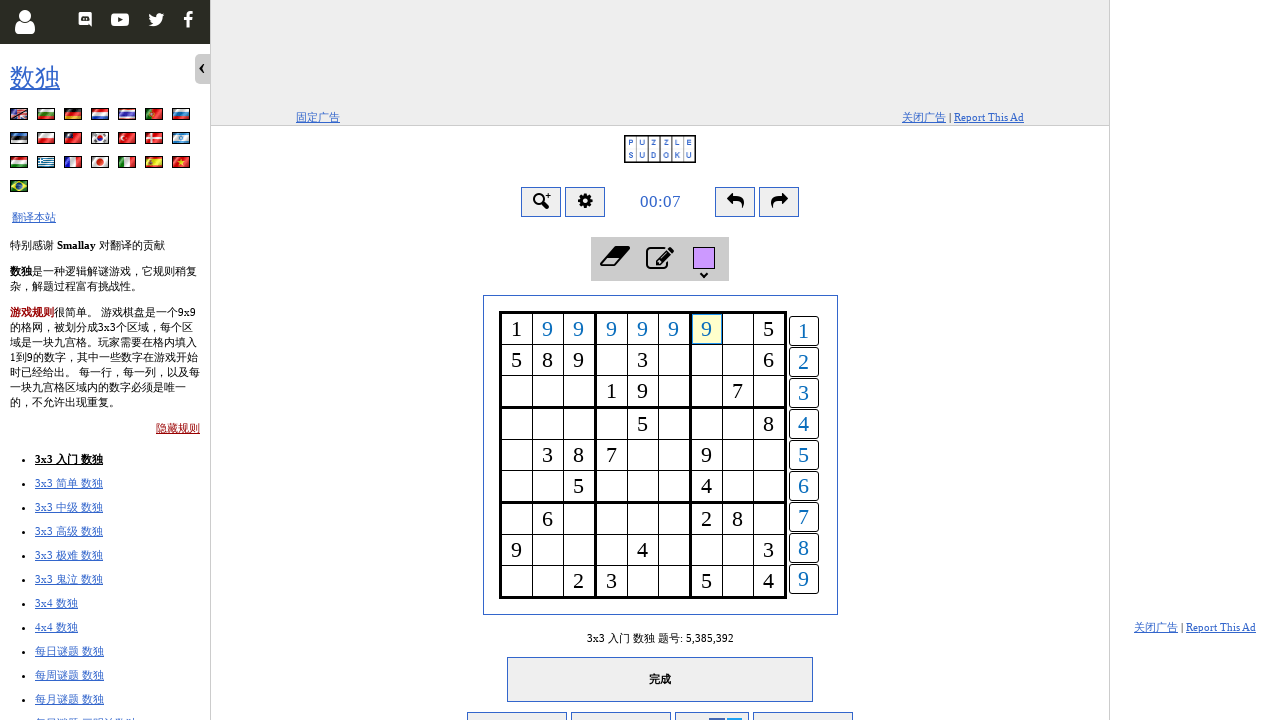

Clicked empty cell at row 0, column 7 at (738, 329) on //*[@id="game"]/div[1]/div[9]
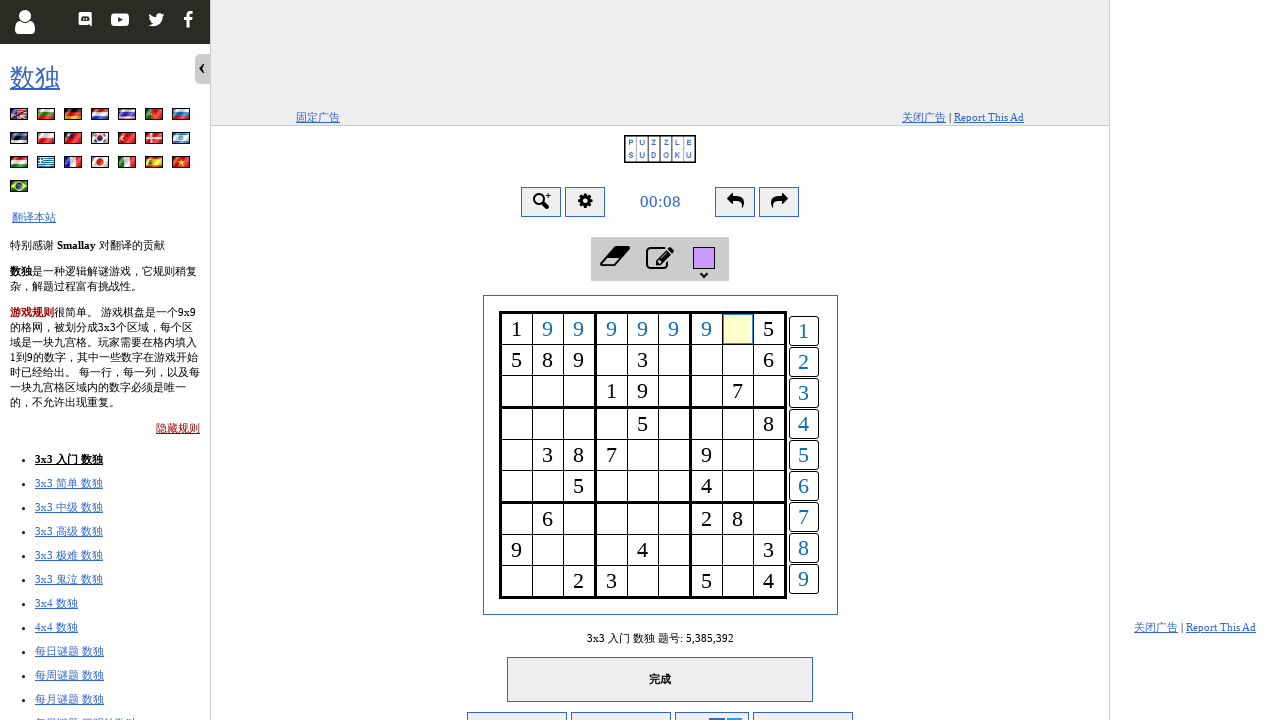

Filled cell at row 0, column 7 with number 9 at (804, 579) on #buttonsRight > .button9
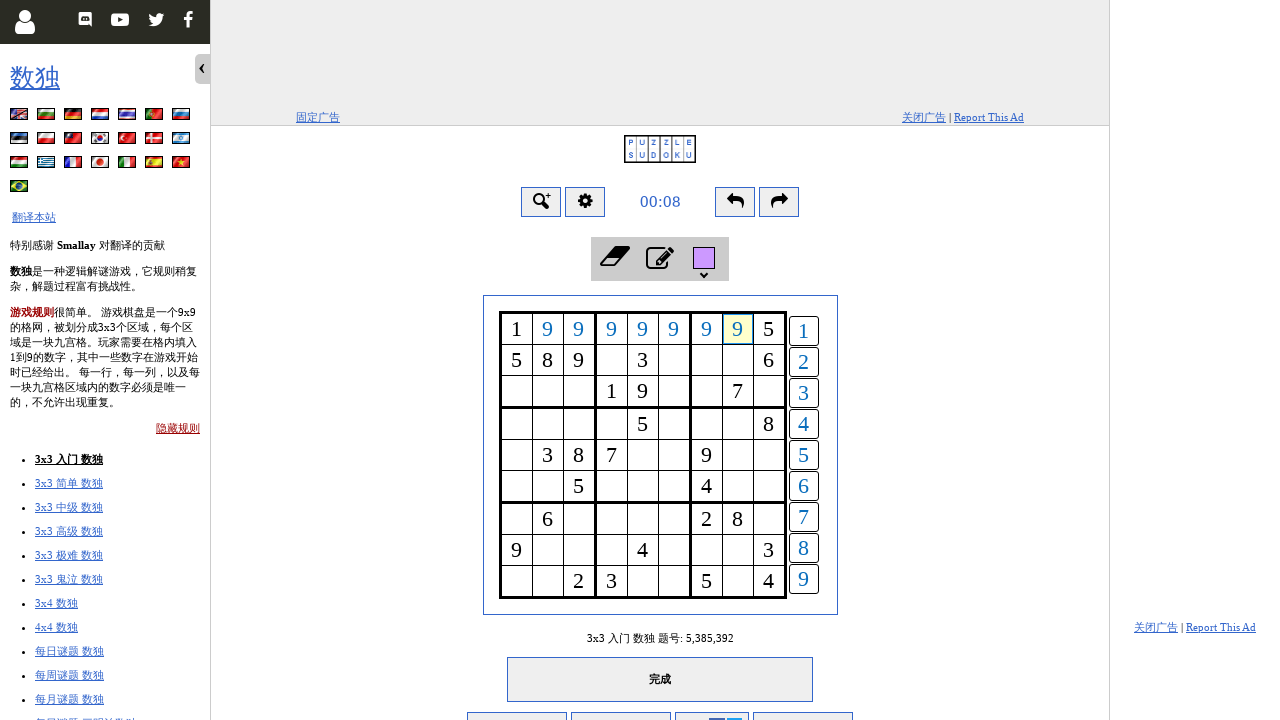

Clicked empty cell at row 1, column 3 at (612, 360) on //*[@id="game"]/div[1]/div[14]
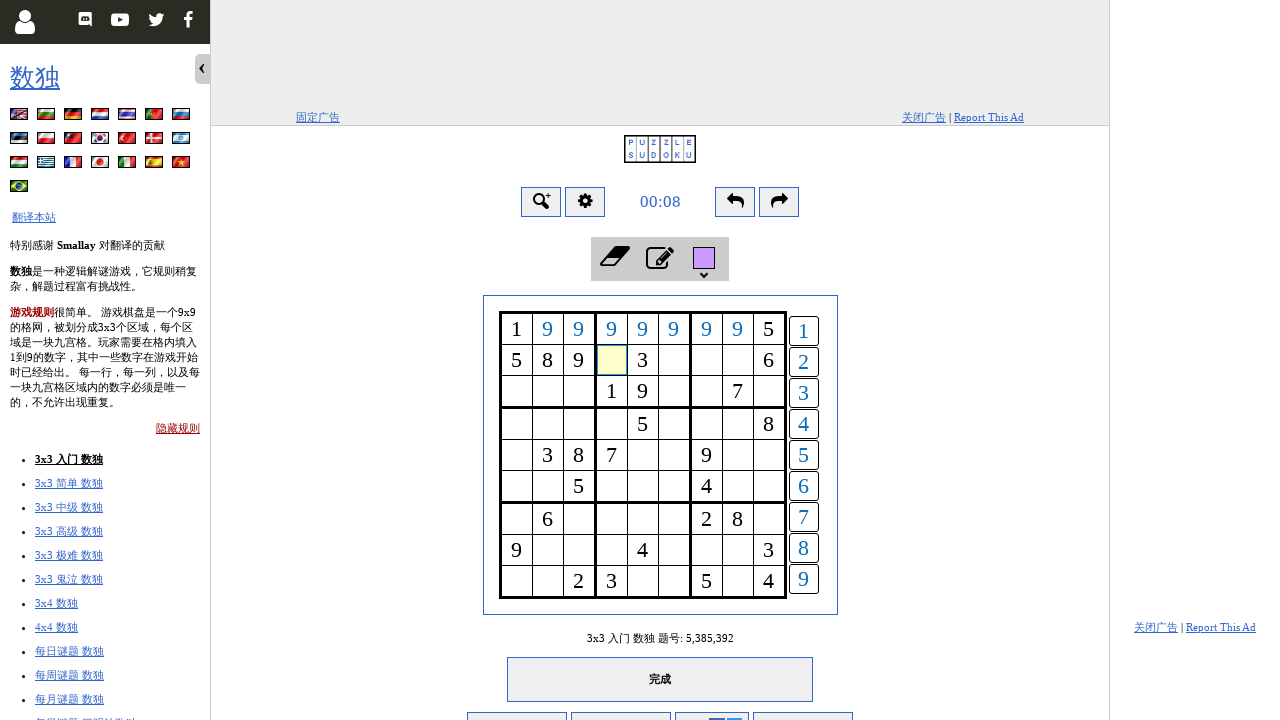

Filled cell at row 1, column 3 with number 9 at (804, 579) on #buttonsRight > .button9
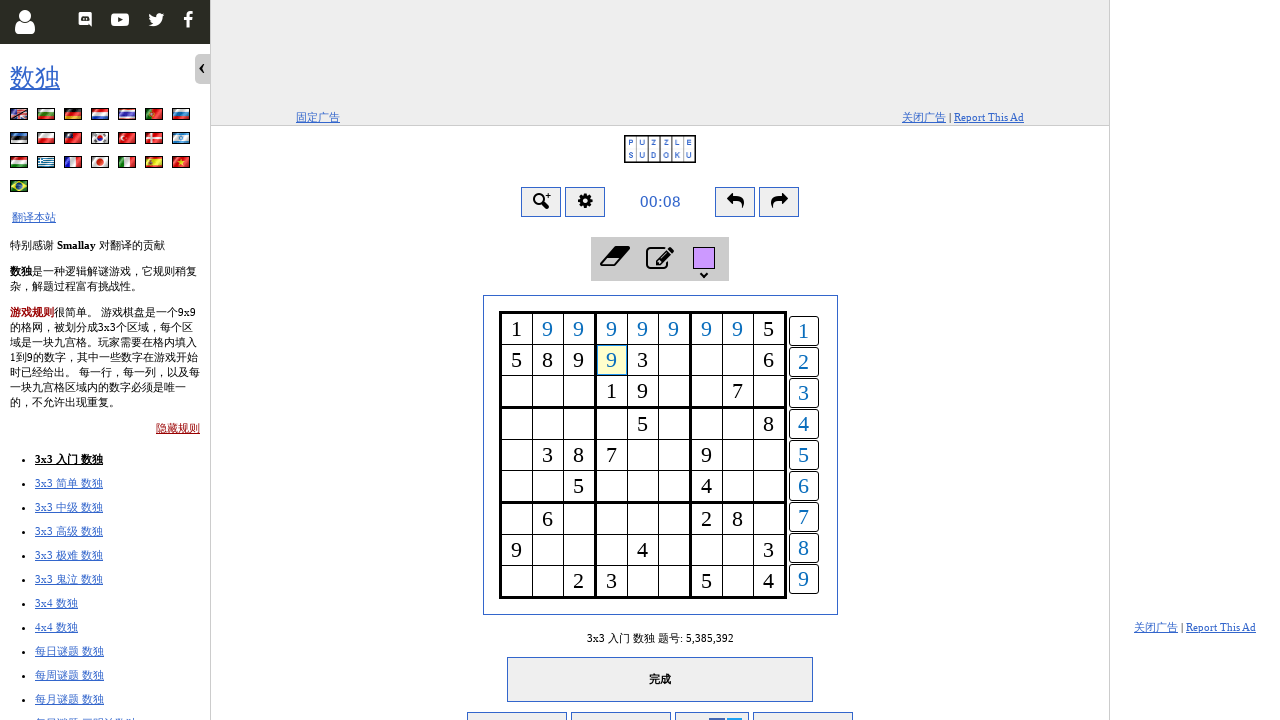

Clicked empty cell at row 1, column 5 at (674, 360) on //*[@id="game"]/div[1]/div[16]
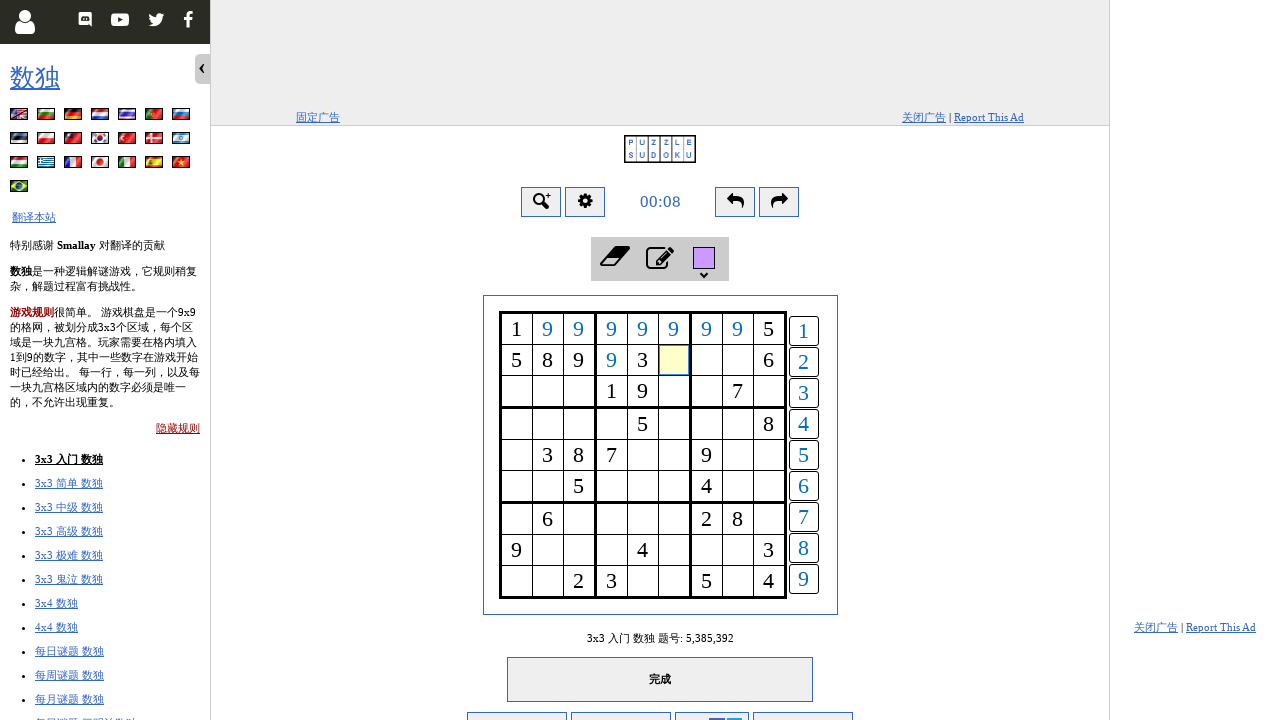

Filled cell at row 1, column 5 with number 9 at (804, 579) on #buttonsRight > .button9
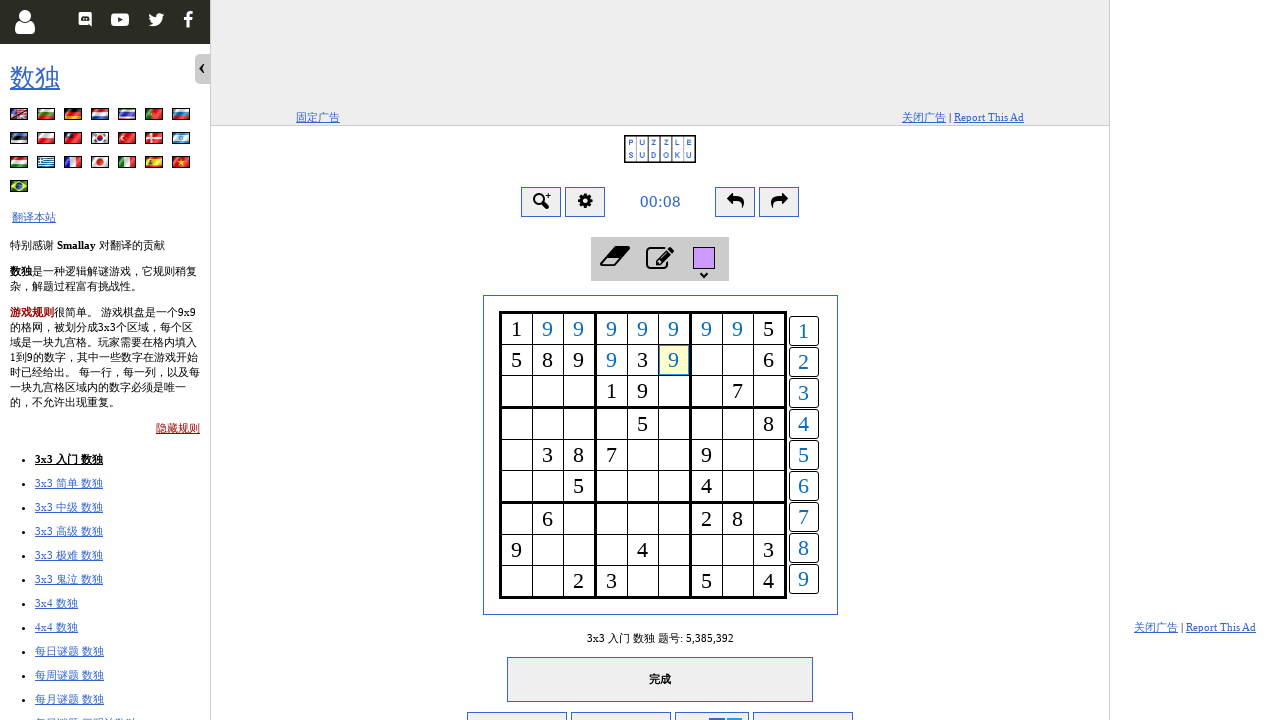

Clicked empty cell at row 1, column 6 at (706, 360) on //*[@id="game"]/div[1]/div[17]
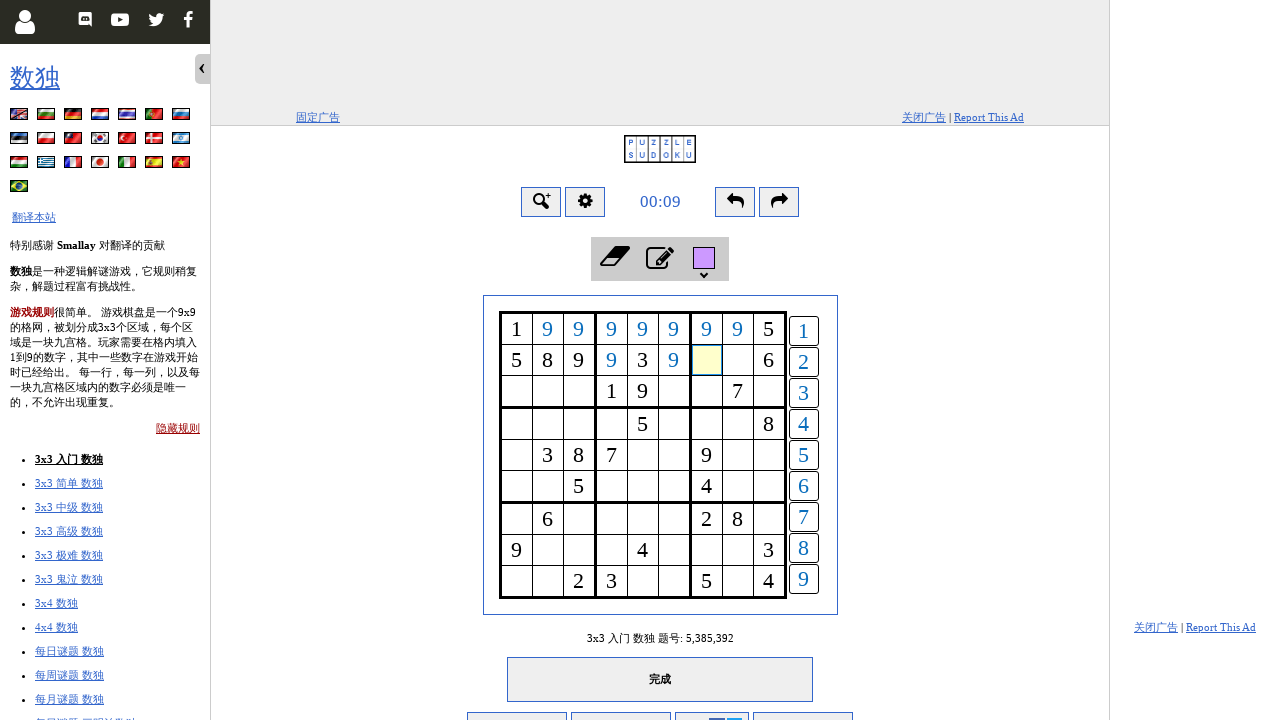

Filled cell at row 1, column 6 with number 9 at (804, 579) on #buttonsRight > .button9
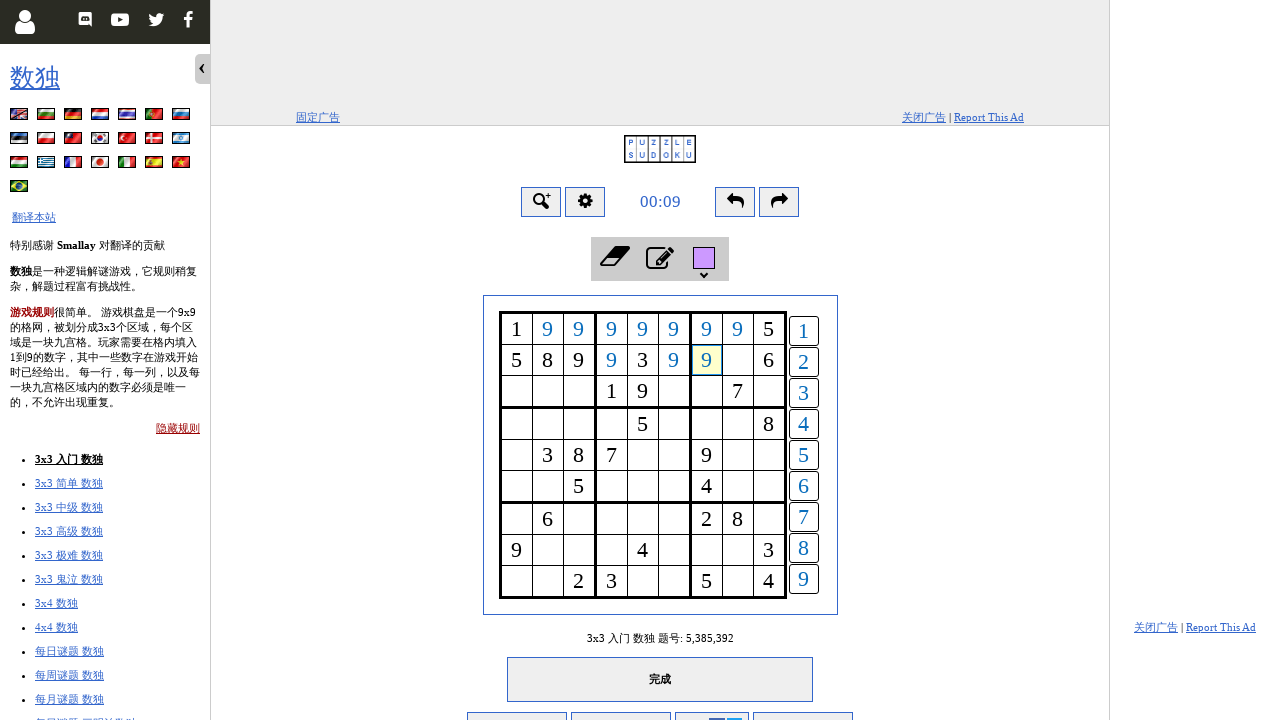

Clicked empty cell at row 1, column 7 at (738, 360) on //*[@id="game"]/div[1]/div[18]
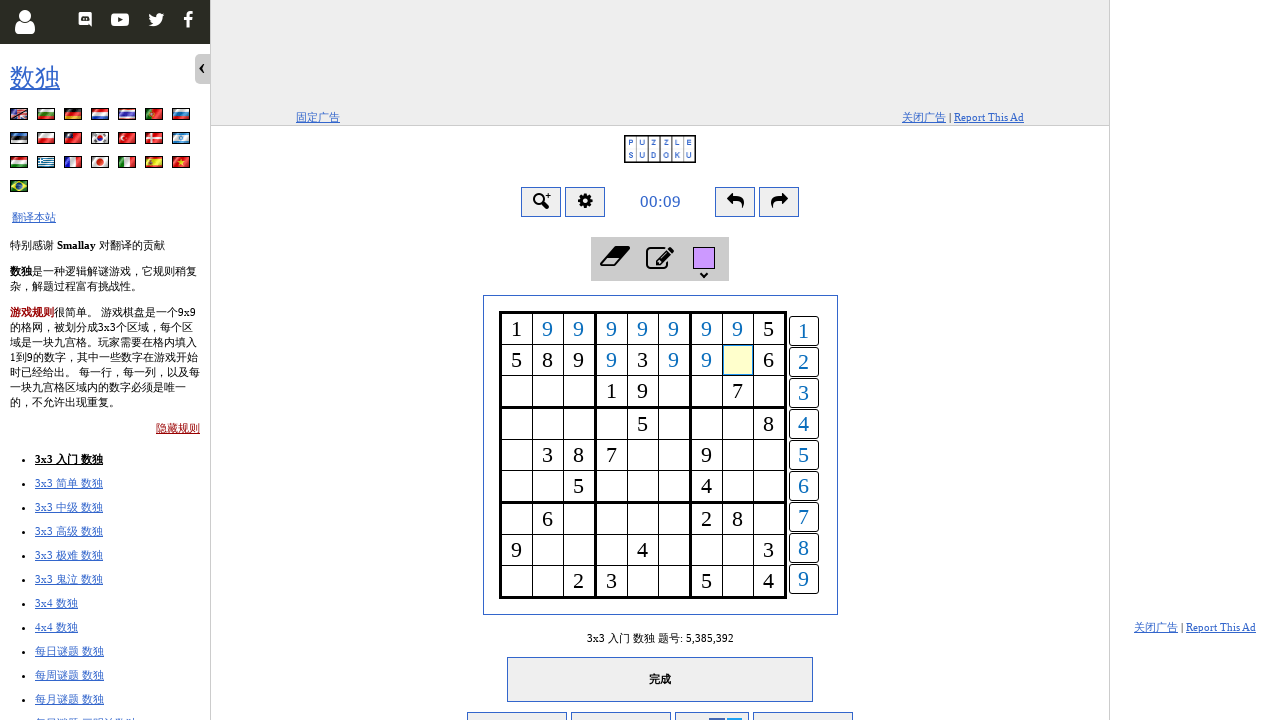

Filled cell at row 1, column 7 with number 9 at (804, 579) on #buttonsRight > .button9
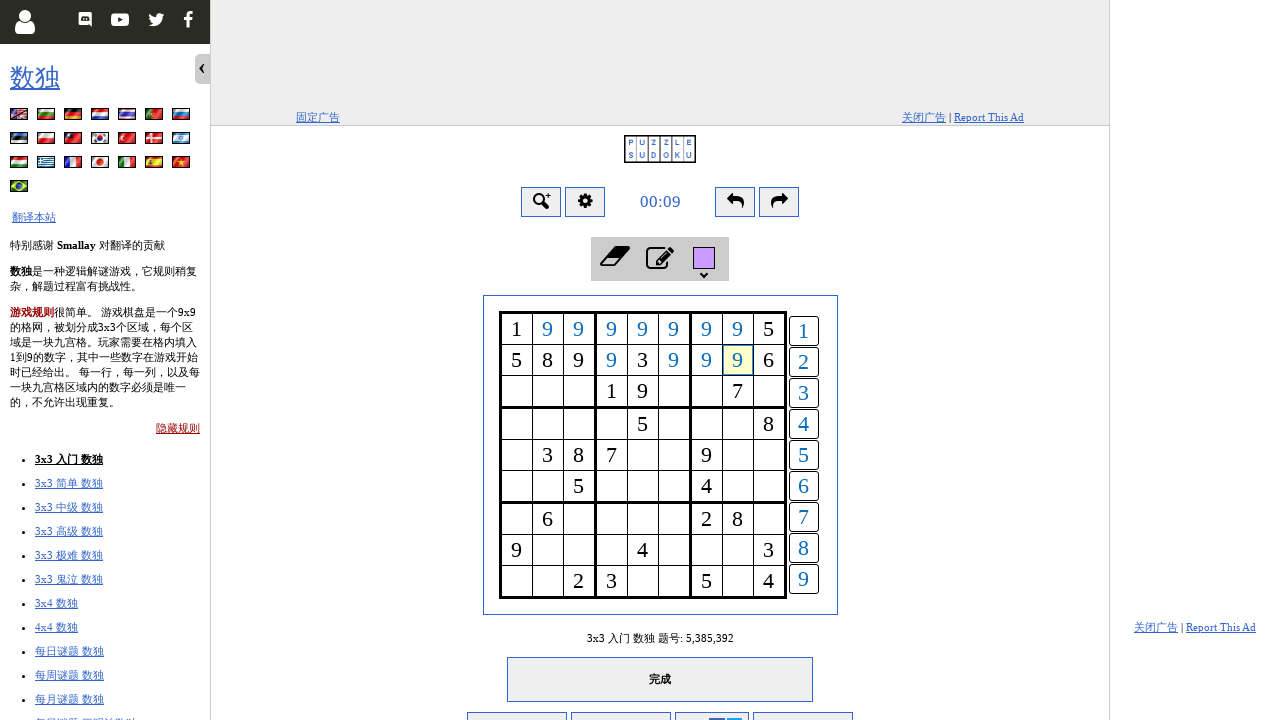

Clicked empty cell at row 2, column 0 at (516, 391) on //*[@id="game"]/div[1]/div[20]
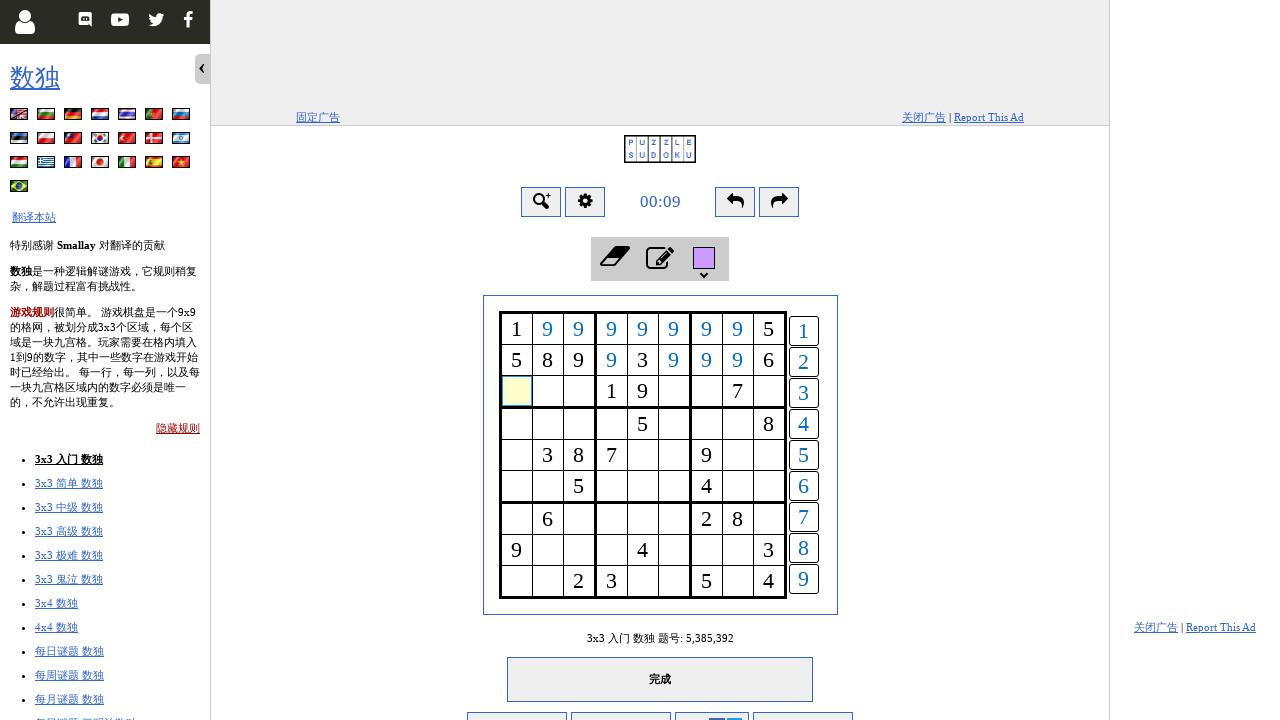

Filled cell at row 2, column 0 with number 9 at (804, 579) on #buttonsRight > .button9
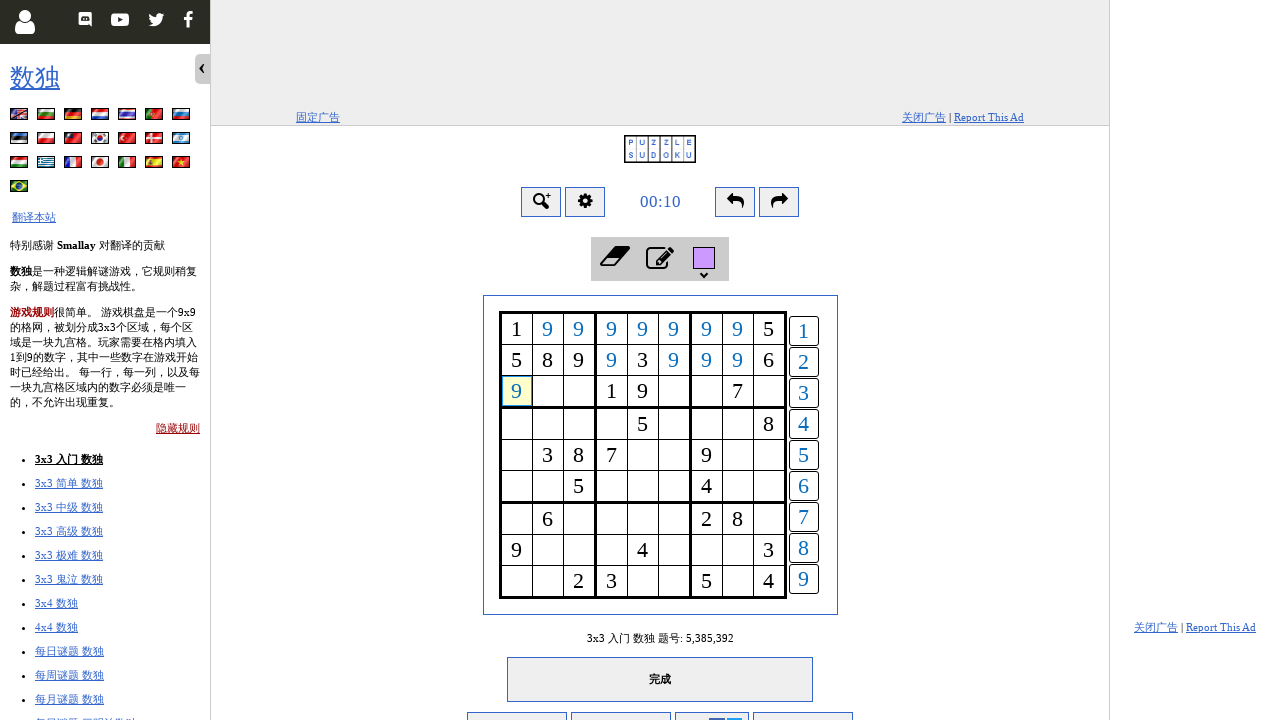

Clicked empty cell at row 2, column 1 at (548, 391) on //*[@id="game"]/div[1]/div[21]
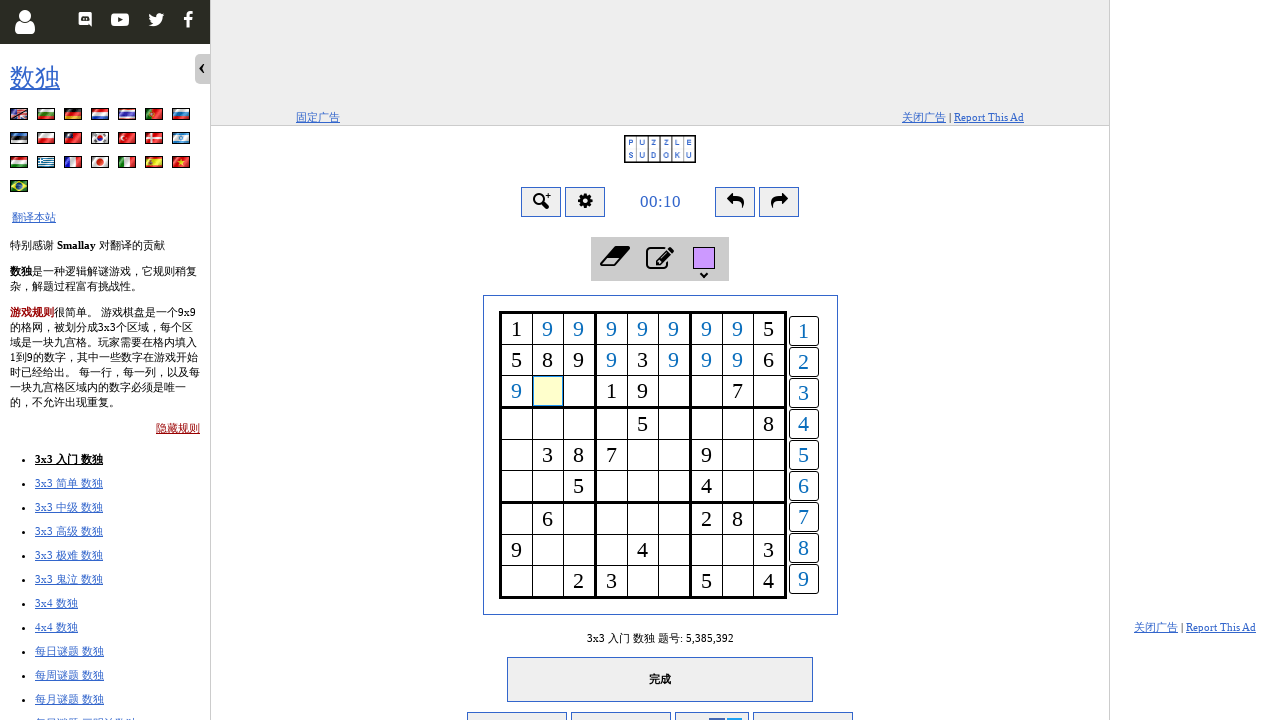

Filled cell at row 2, column 1 with number 9 at (804, 579) on #buttonsRight > .button9
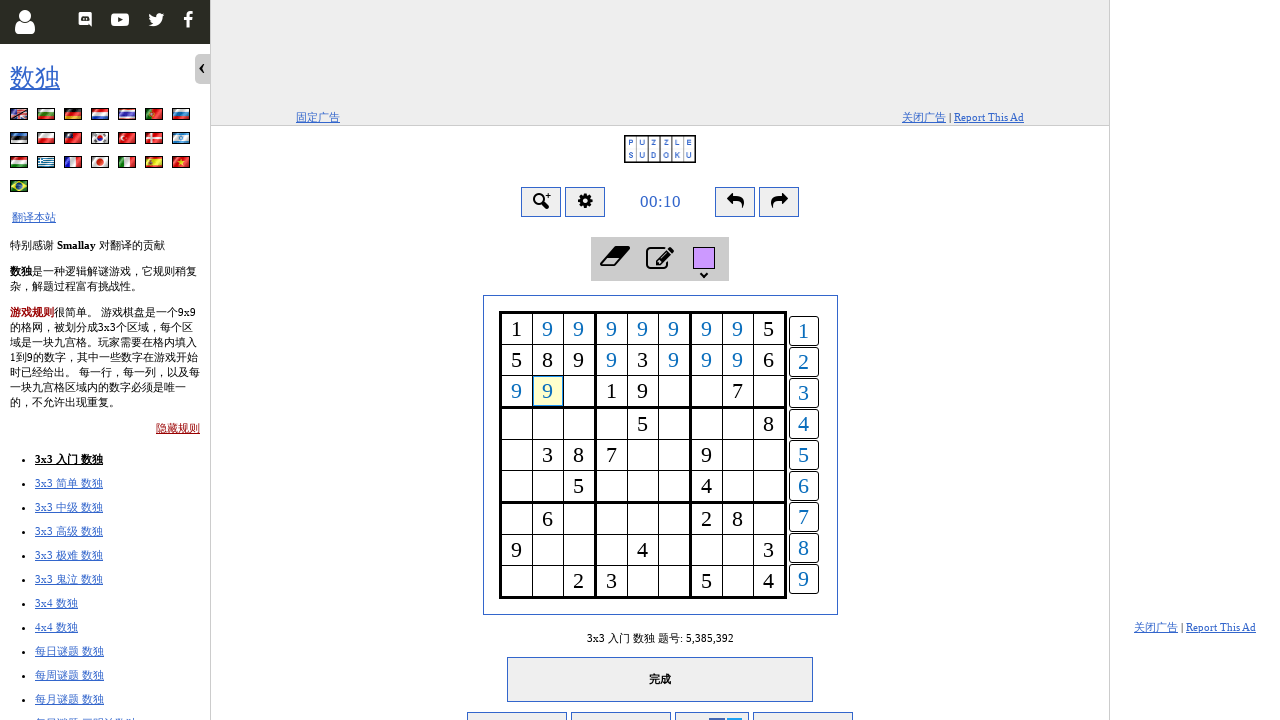

Clicked empty cell at row 2, column 2 at (578, 391) on //*[@id="game"]/div[1]/div[22]
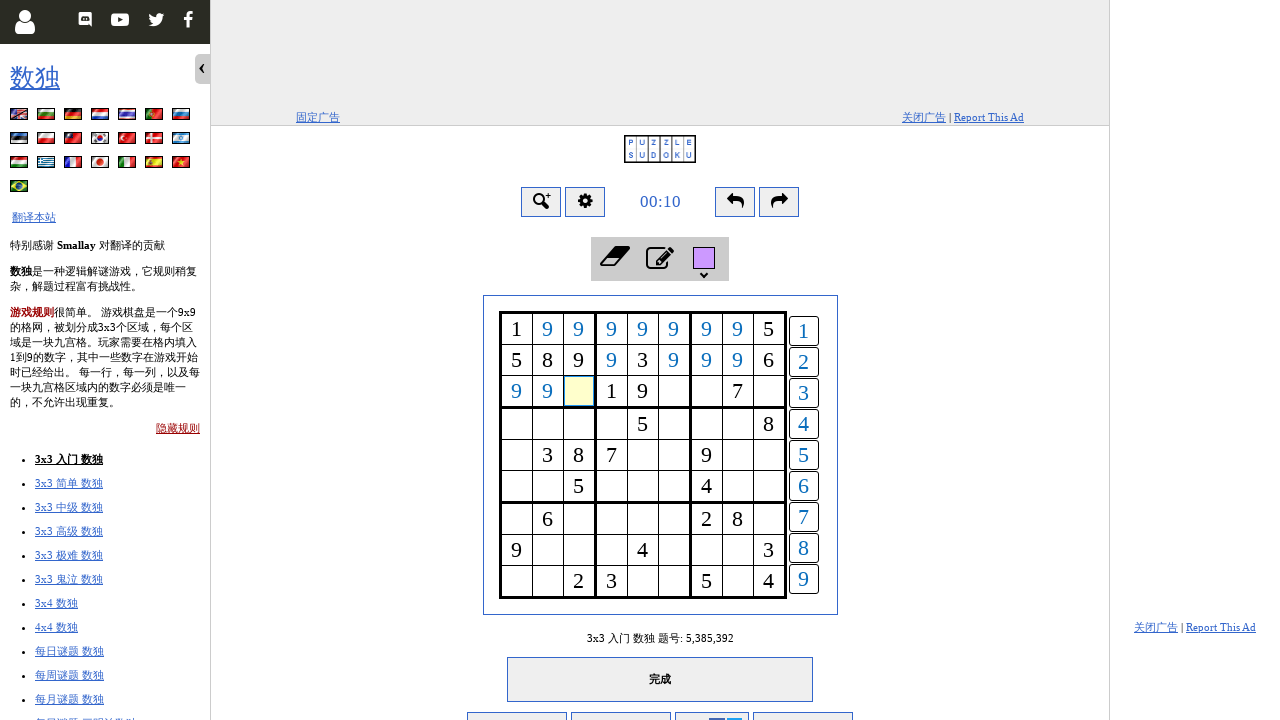

Filled cell at row 2, column 2 with number 9 at (804, 579) on #buttonsRight > .button9
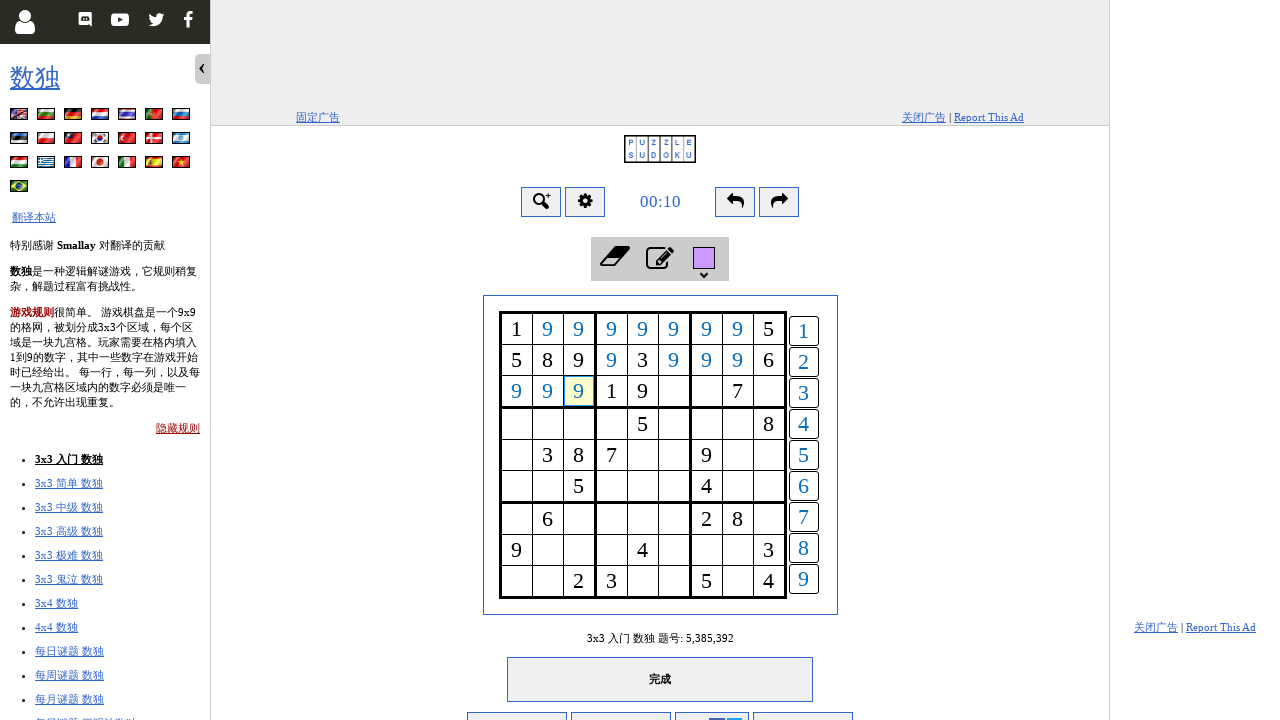

Clicked empty cell at row 2, column 5 at (674, 391) on //*[@id="game"]/div[1]/div[25]
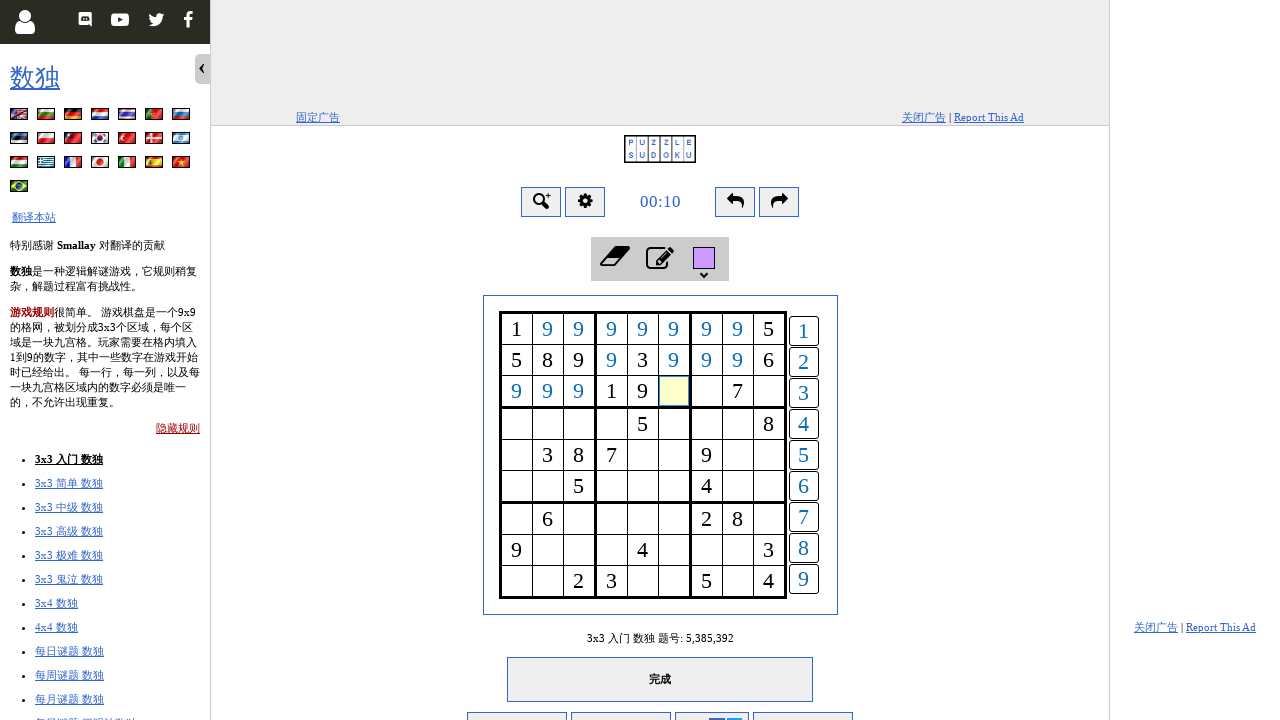

Filled cell at row 2, column 5 with number 9 at (804, 579) on #buttonsRight > .button9
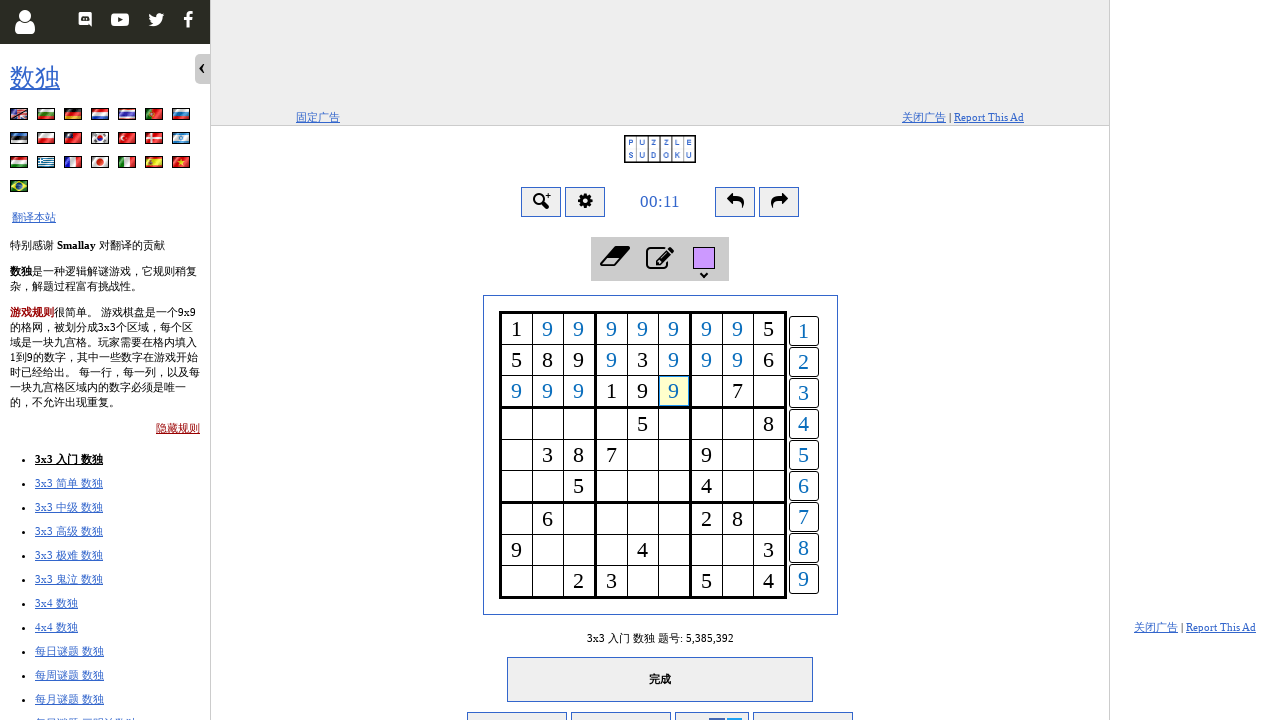

Clicked empty cell at row 2, column 6 at (706, 391) on //*[@id="game"]/div[1]/div[26]
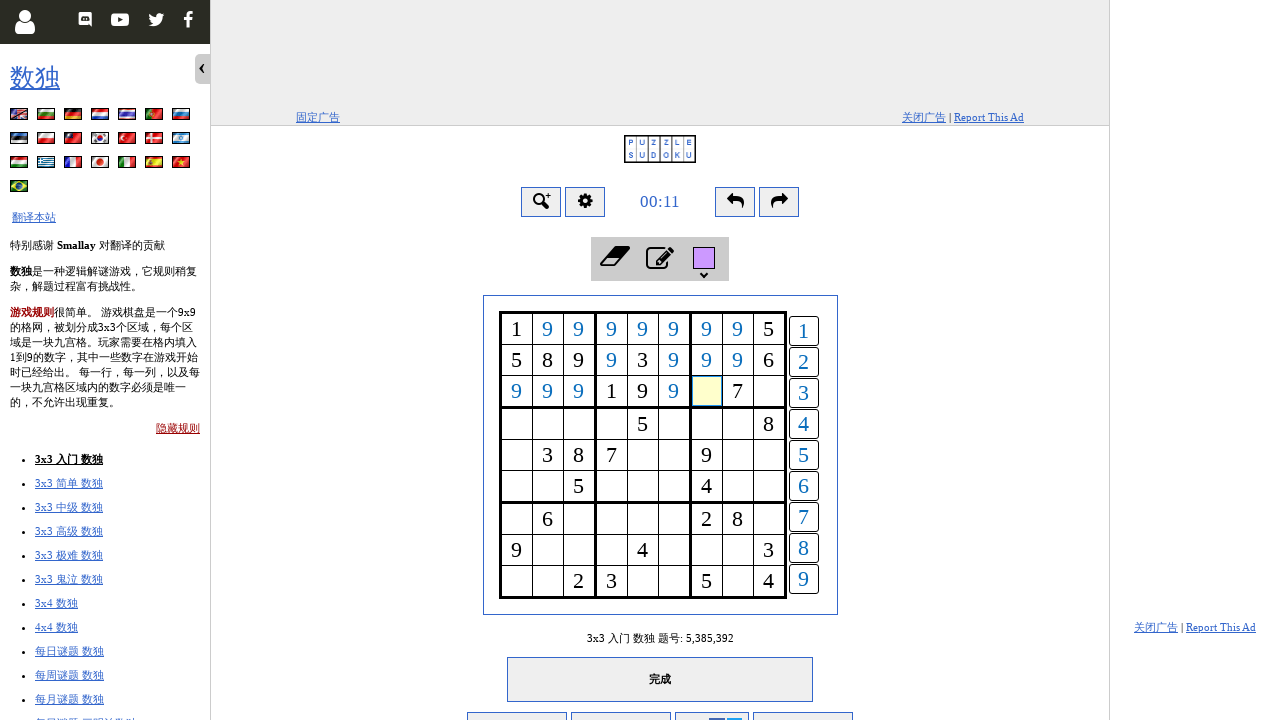

Filled cell at row 2, column 6 with number 9 at (804, 579) on #buttonsRight > .button9
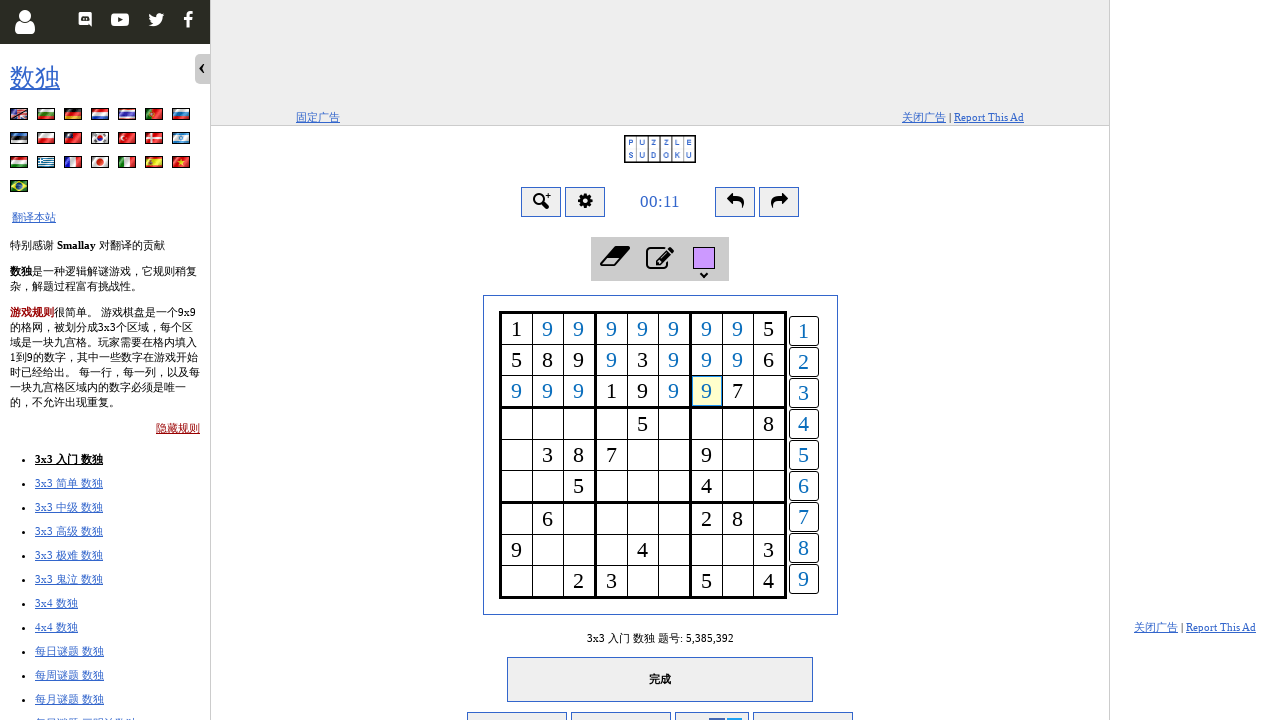

Clicked empty cell at row 2, column 8 at (768, 391) on //*[@id="game"]/div[1]/div[28]
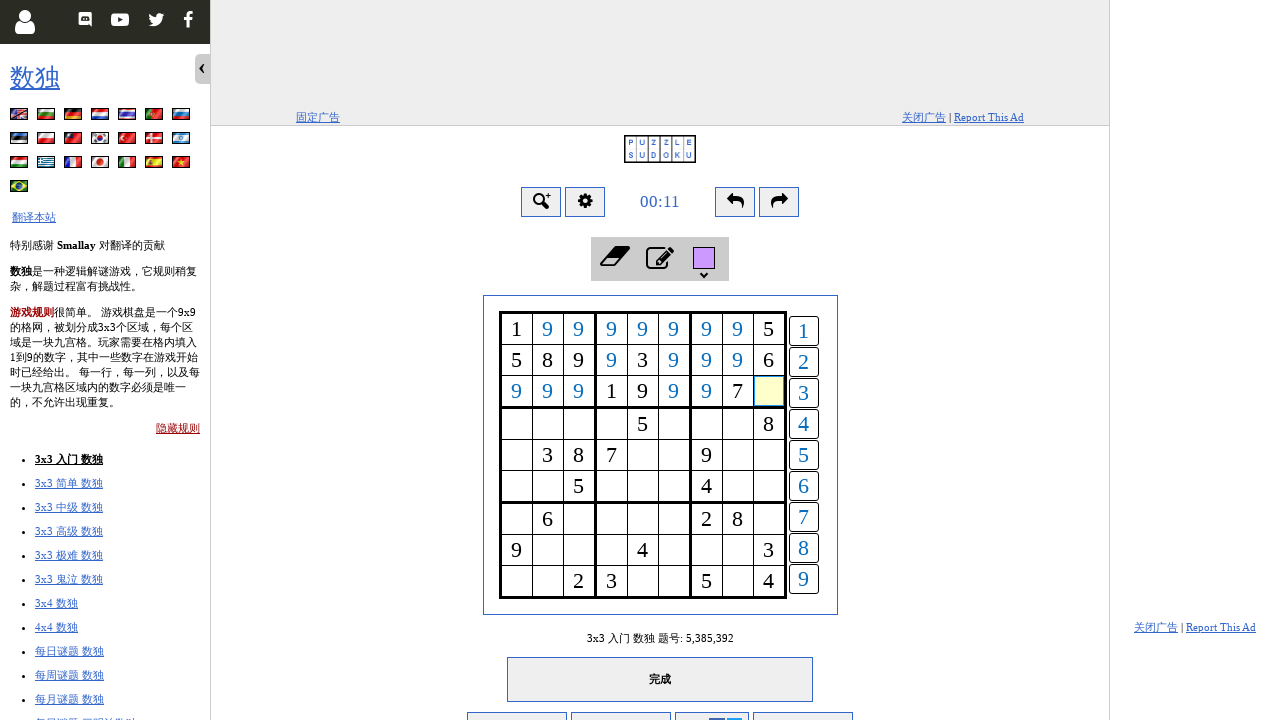

Filled cell at row 2, column 8 with number 9 at (804, 579) on #buttonsRight > .button9
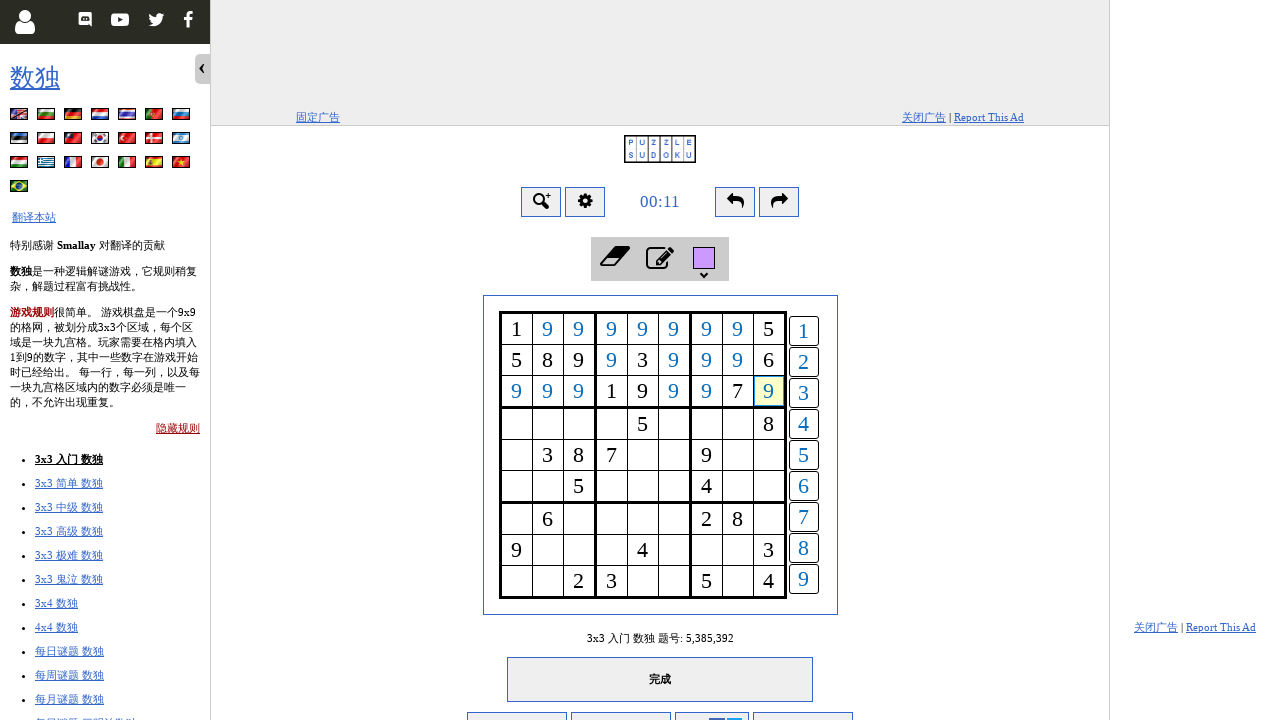

Clicked empty cell at row 3, column 0 at (516, 424) on //*[@id="game"]/div[1]/div[29]
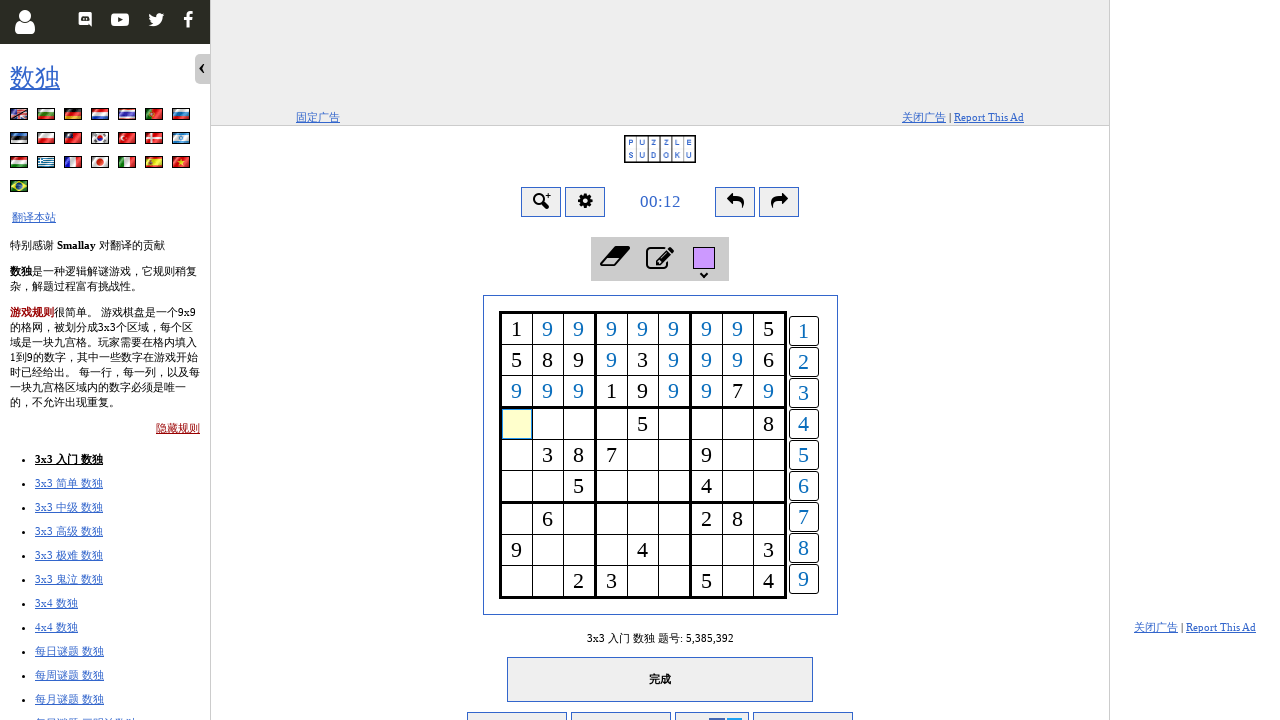

Filled cell at row 3, column 0 with number 9 at (804, 579) on #buttonsRight > .button9
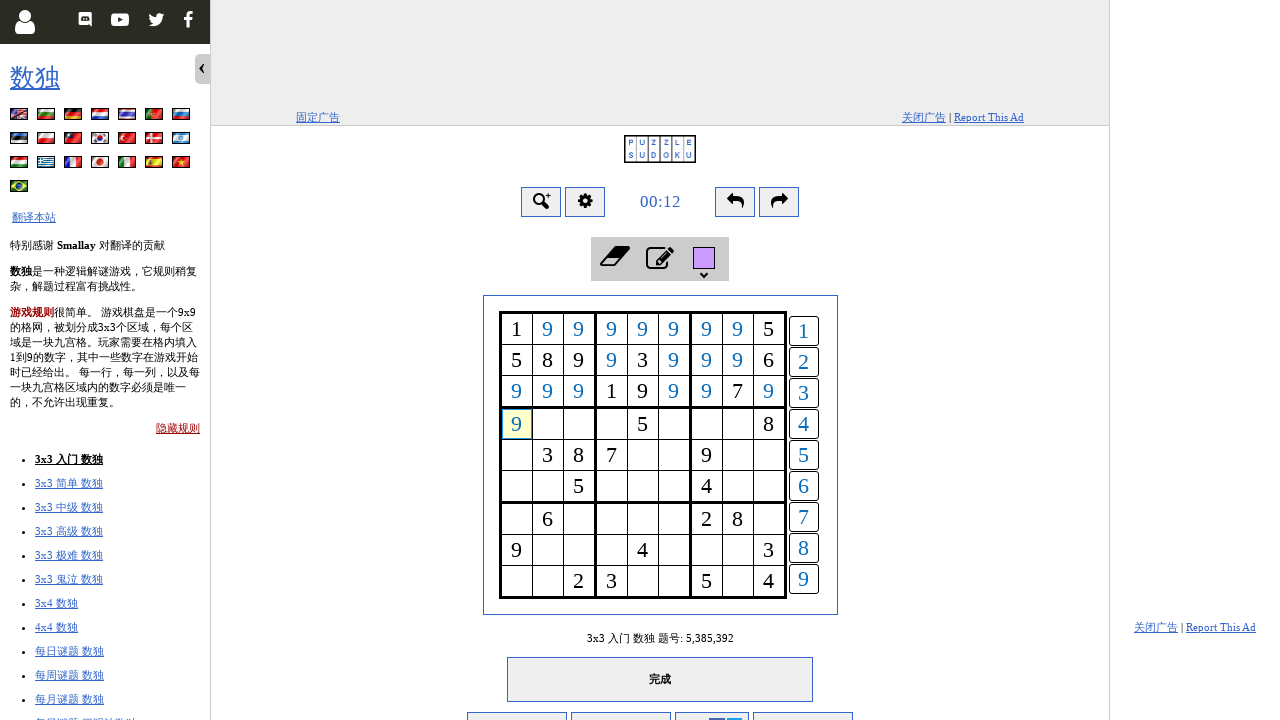

Clicked empty cell at row 3, column 1 at (548, 424) on //*[@id="game"]/div[1]/div[30]
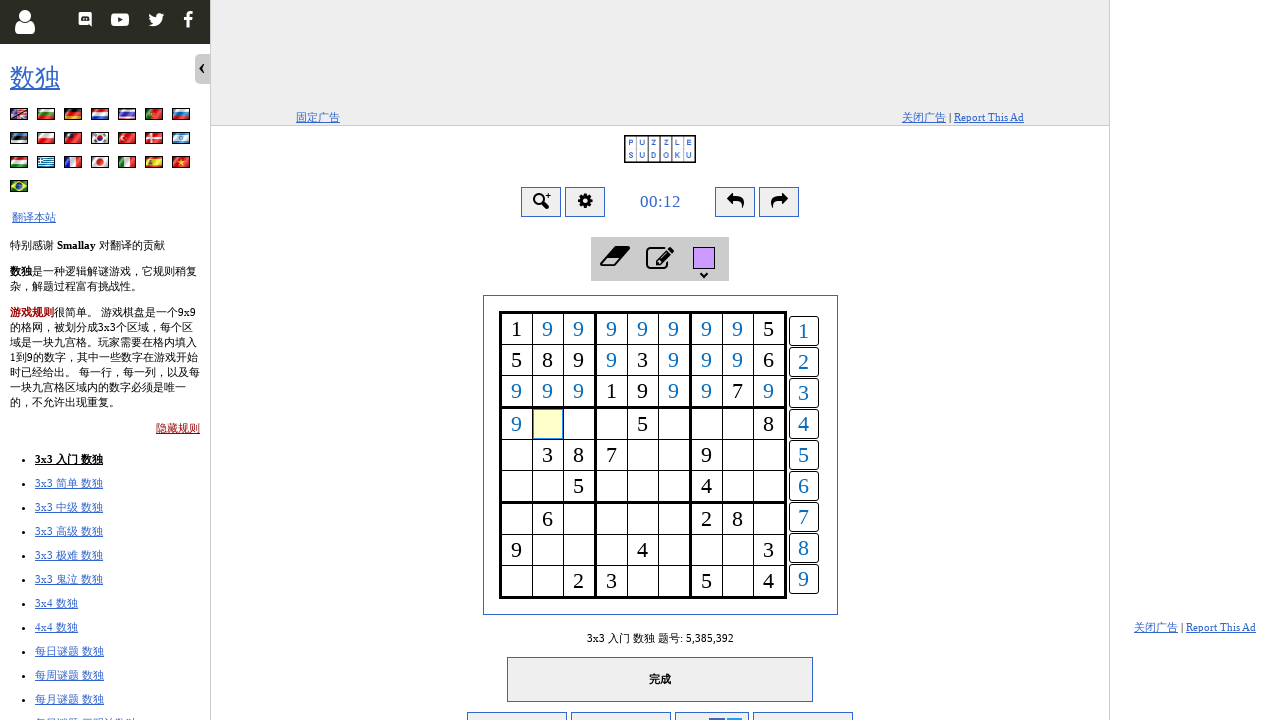

Filled cell at row 3, column 1 with number 9 at (804, 579) on #buttonsRight > .button9
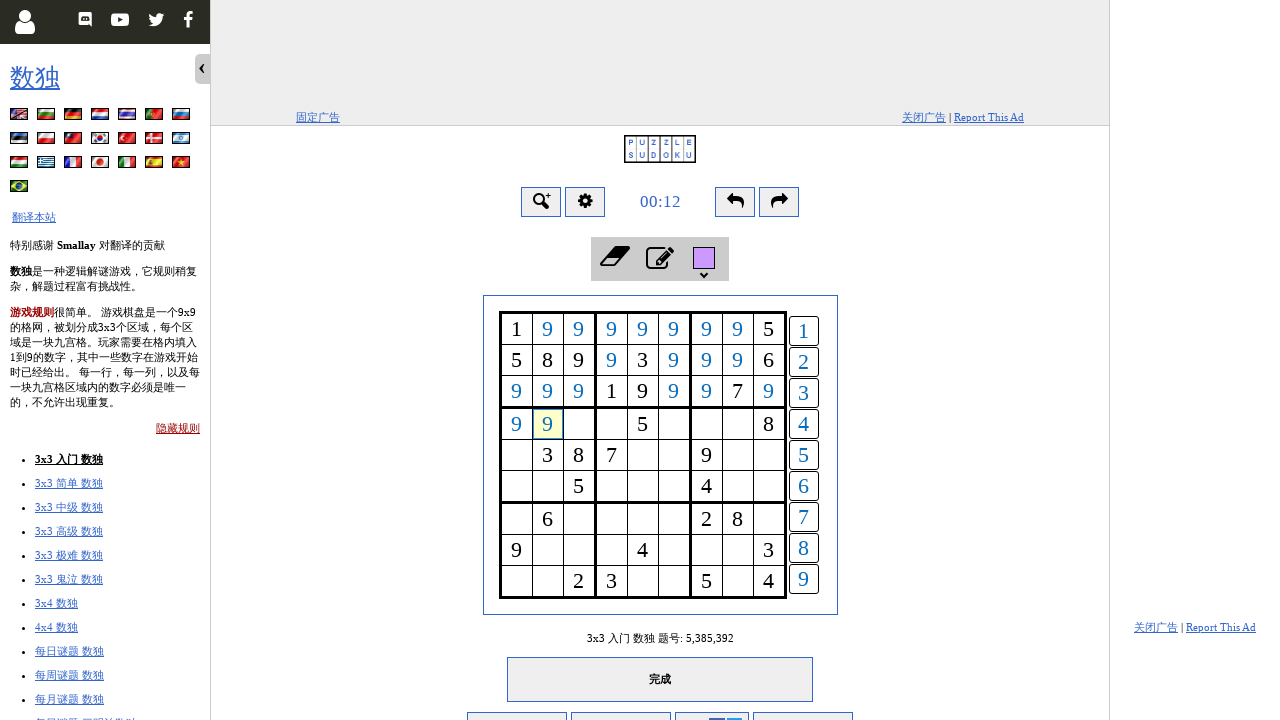

Clicked empty cell at row 3, column 2 at (578, 424) on //*[@id="game"]/div[1]/div[31]
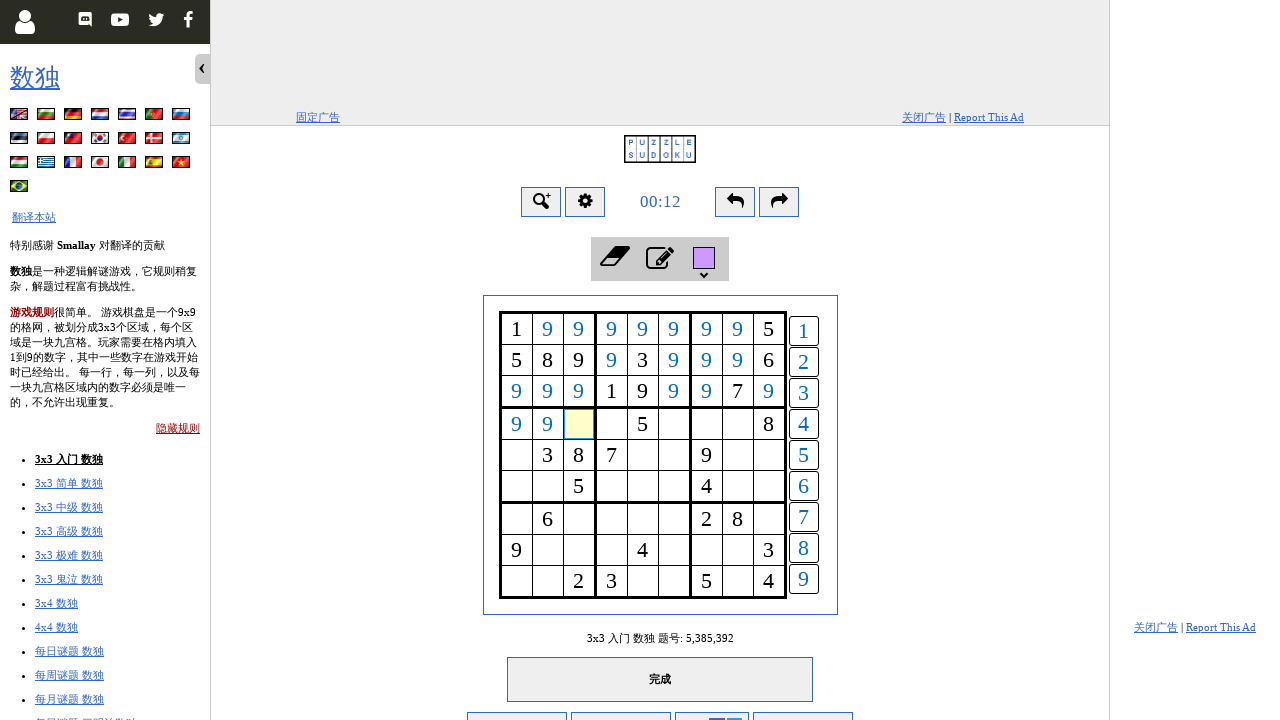

Filled cell at row 3, column 2 with number 9 at (804, 579) on #buttonsRight > .button9
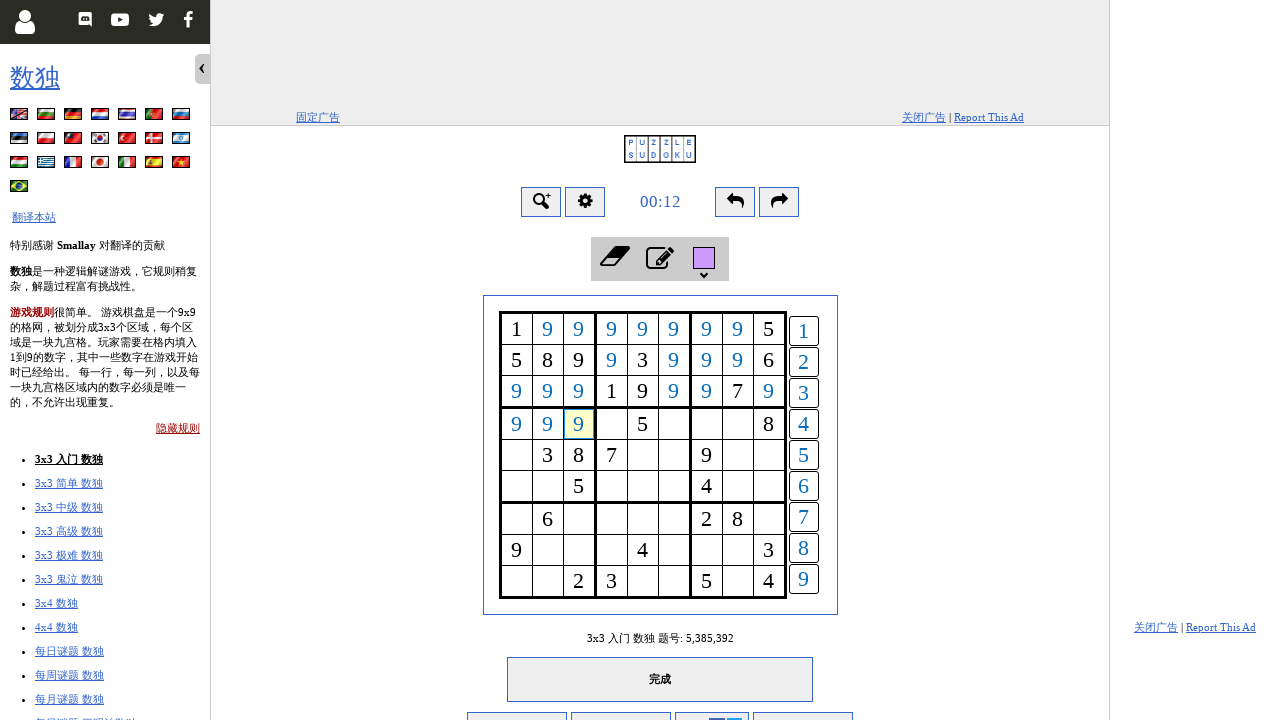

Clicked empty cell at row 3, column 3 at (612, 424) on //*[@id="game"]/div[1]/div[32]
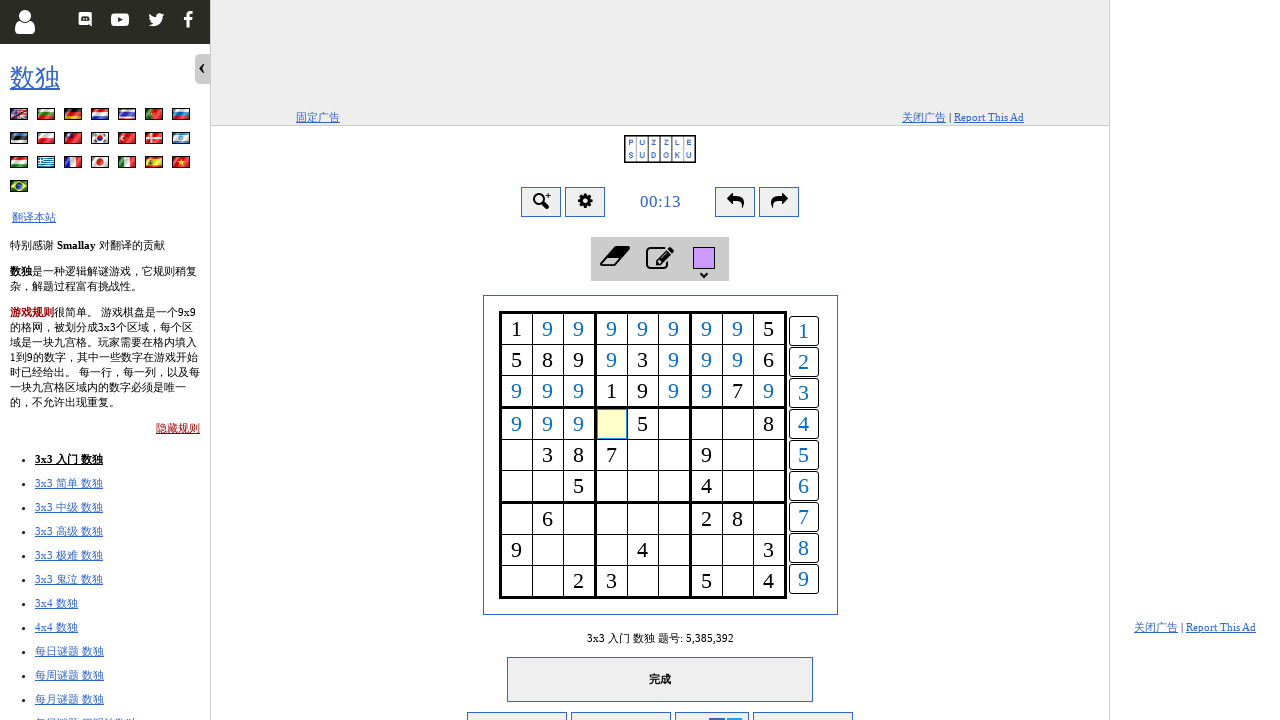

Filled cell at row 3, column 3 with number 9 at (804, 579) on #buttonsRight > .button9
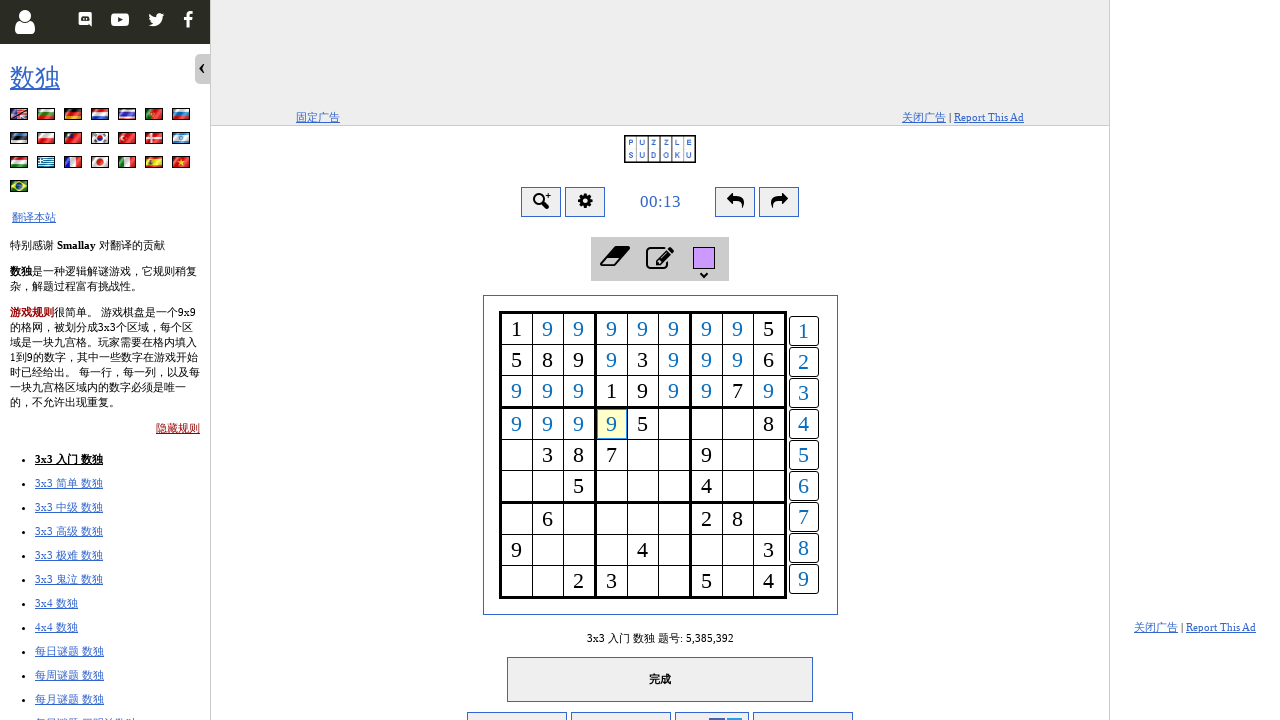

Clicked empty cell at row 3, column 5 at (674, 424) on //*[@id="game"]/div[1]/div[34]
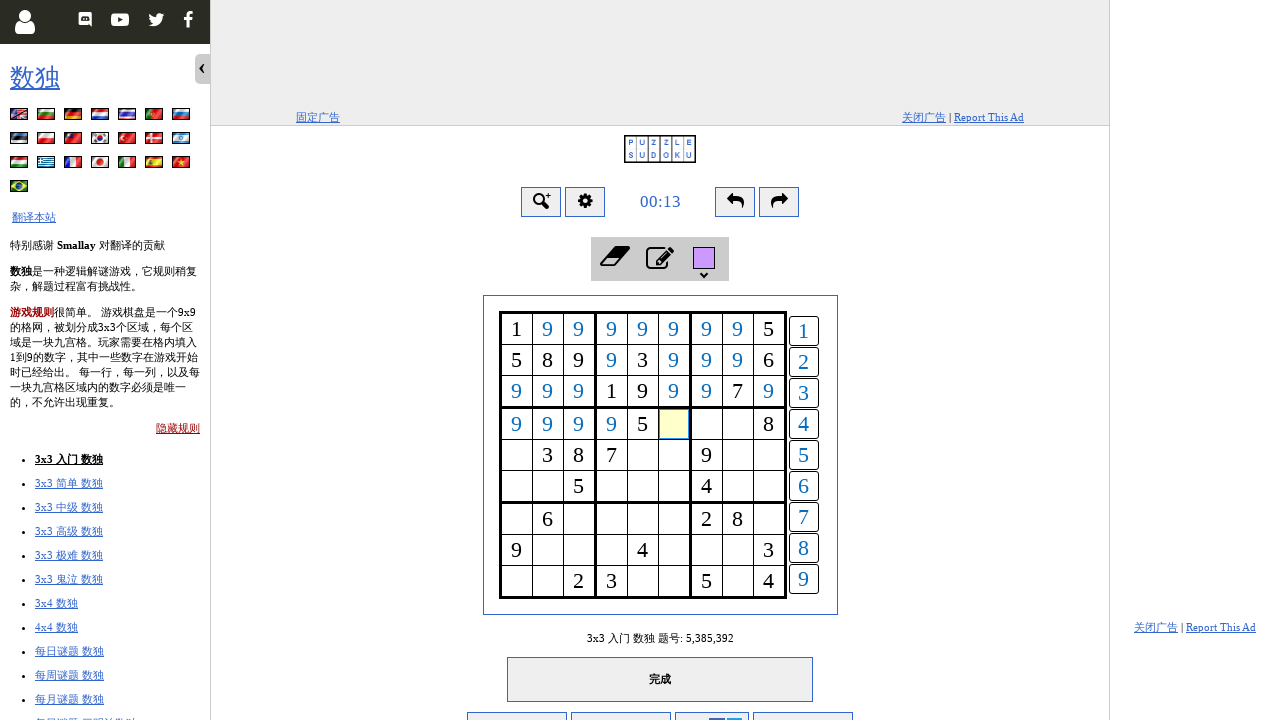

Filled cell at row 3, column 5 with number 9 at (804, 579) on #buttonsRight > .button9
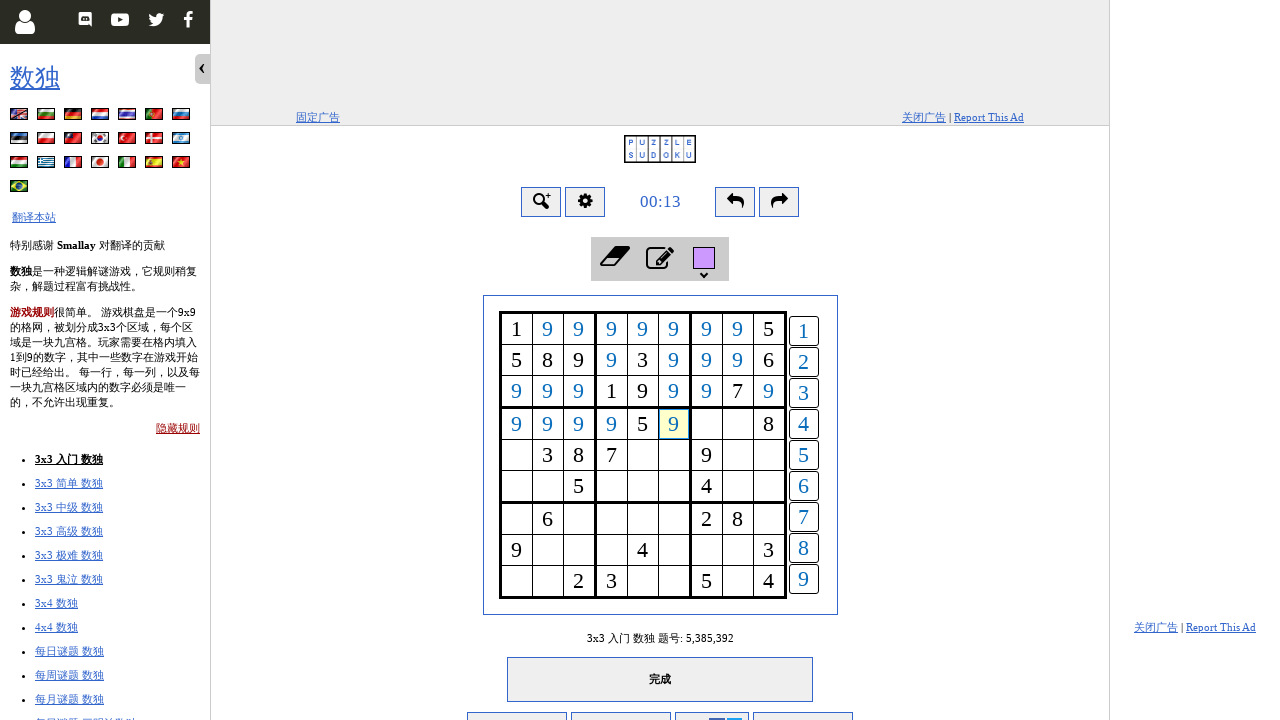

Clicked empty cell at row 3, column 6 at (706, 424) on //*[@id="game"]/div[1]/div[35]
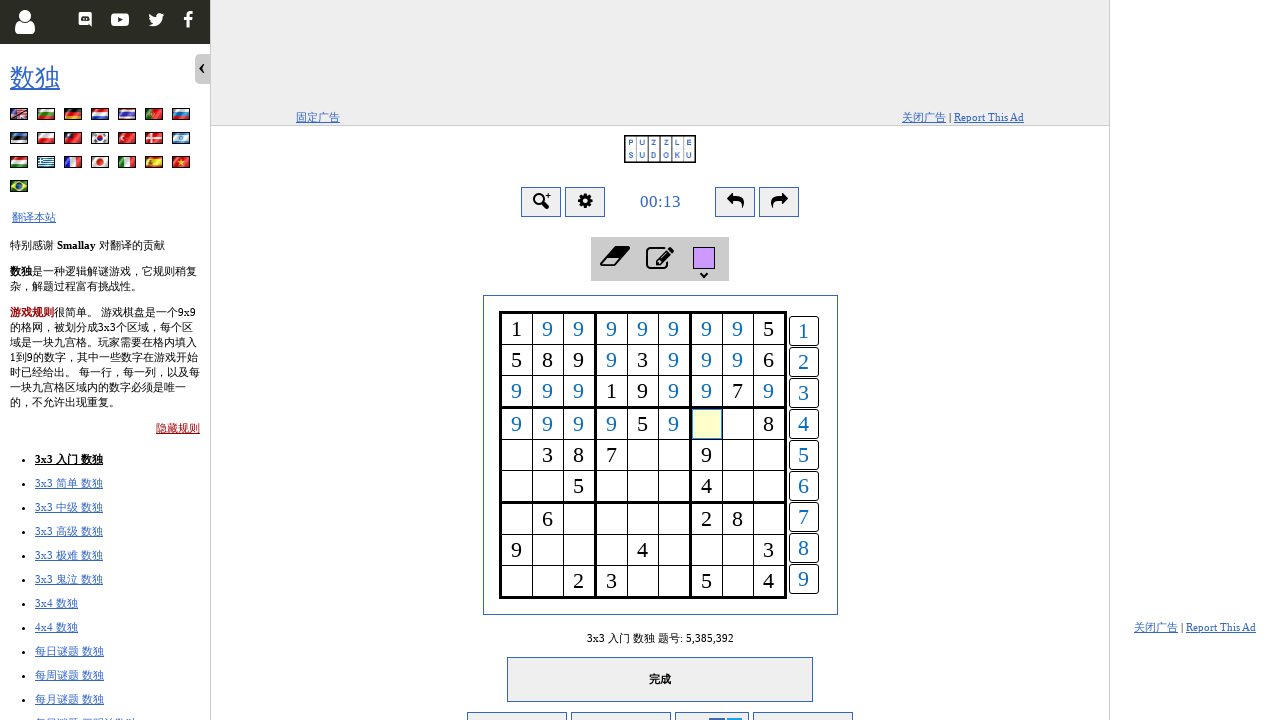

Filled cell at row 3, column 6 with number 9 at (804, 579) on #buttonsRight > .button9
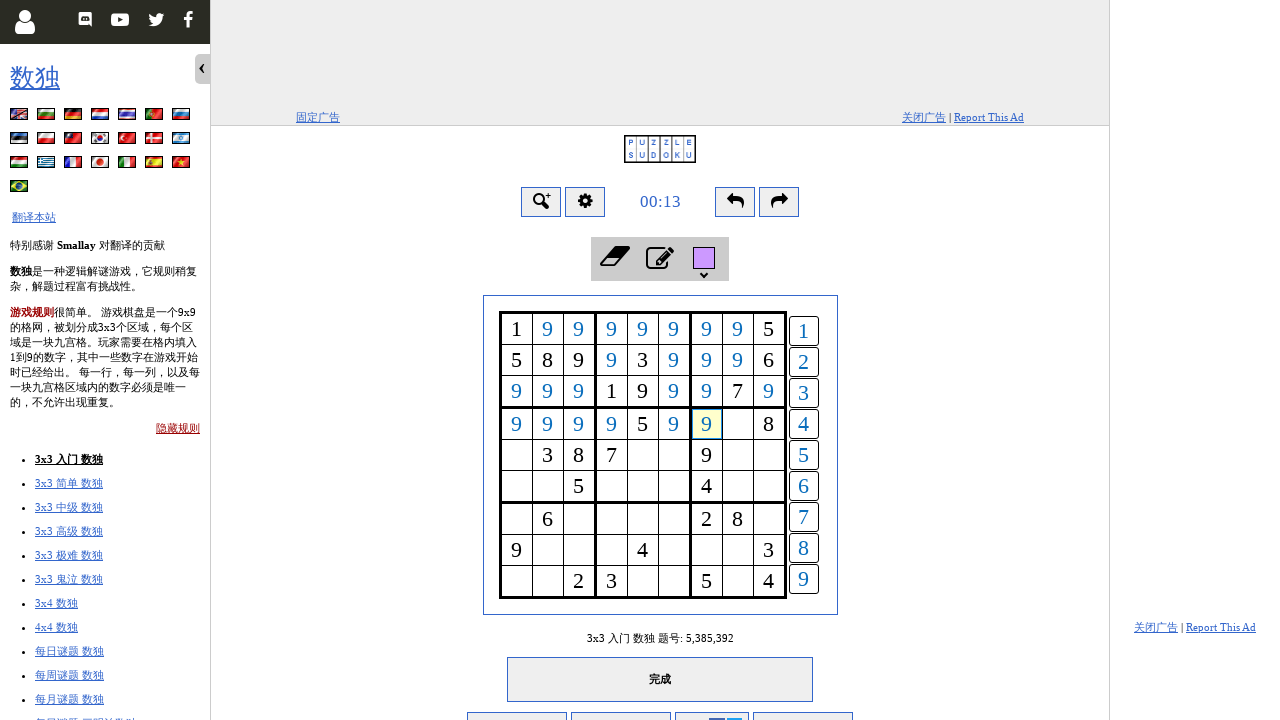

Clicked empty cell at row 3, column 7 at (738, 424) on //*[@id="game"]/div[1]/div[36]
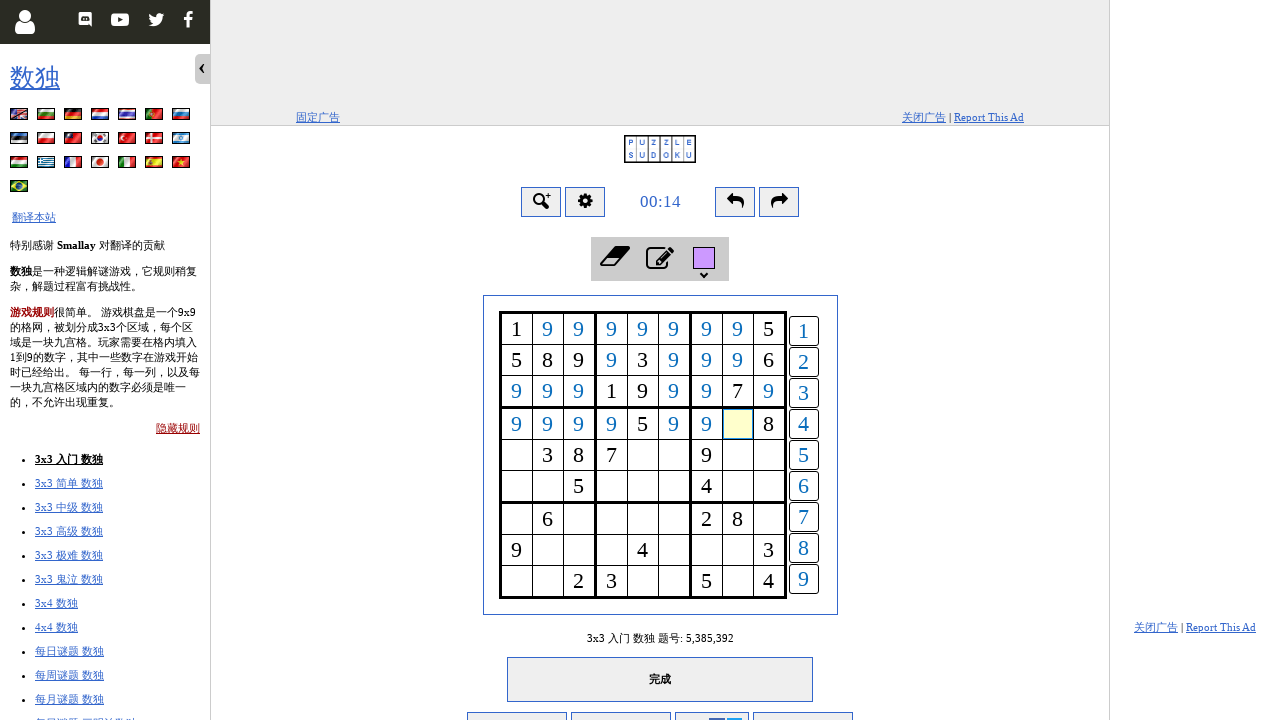

Filled cell at row 3, column 7 with number 9 at (804, 579) on #buttonsRight > .button9
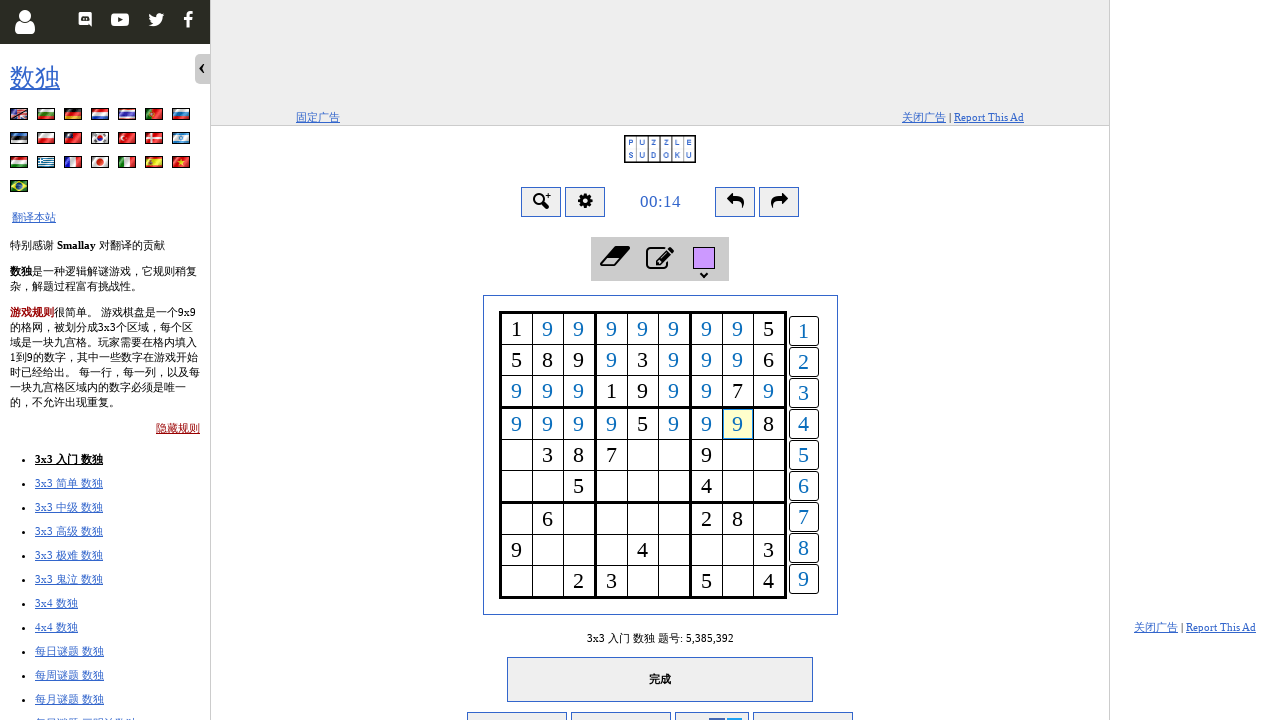

Clicked empty cell at row 4, column 0 at (516, 455) on //*[@id="game"]/div[1]/div[38]
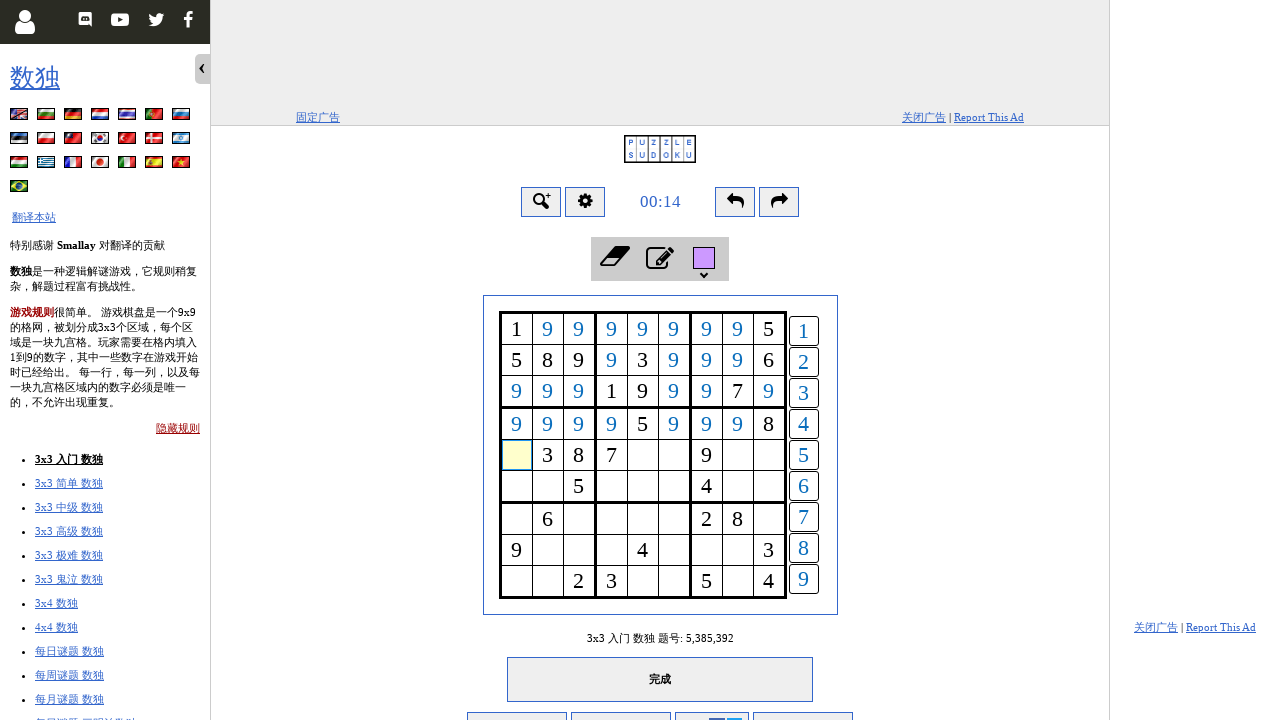

Filled cell at row 4, column 0 with number 9 at (804, 579) on #buttonsRight > .button9
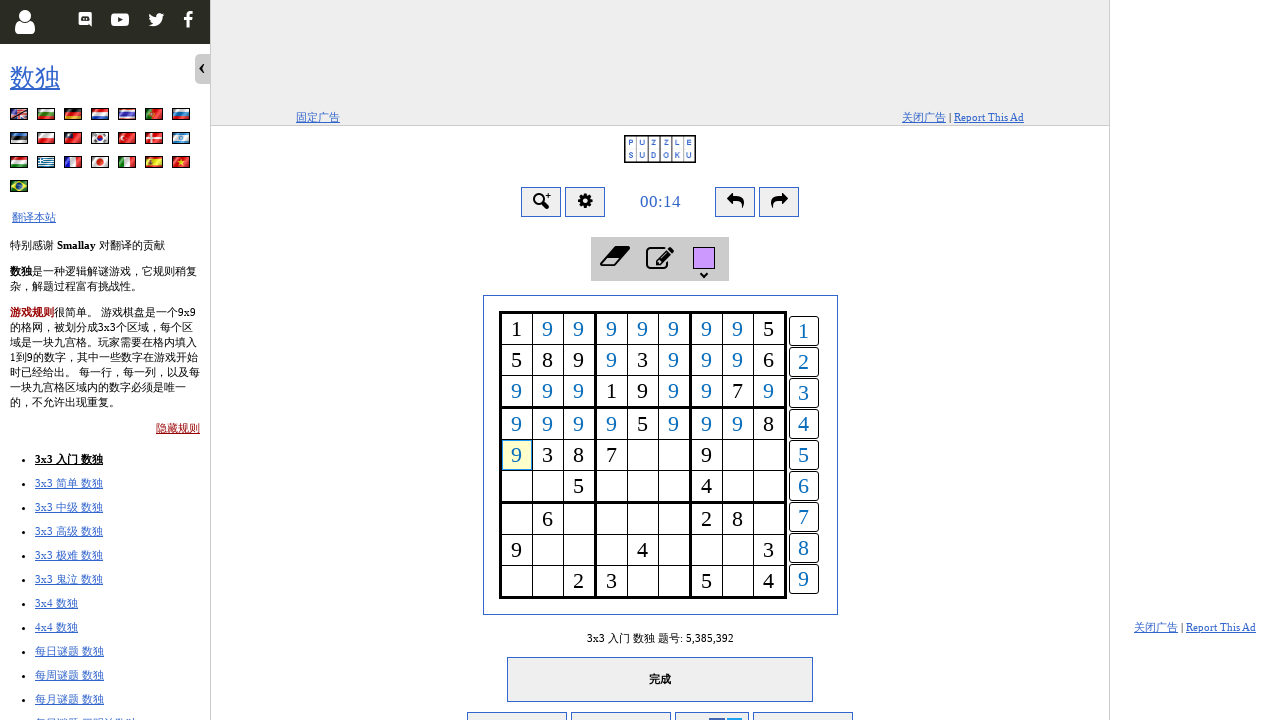

Clicked empty cell at row 4, column 4 at (642, 455) on //*[@id="game"]/div[1]/div[42]
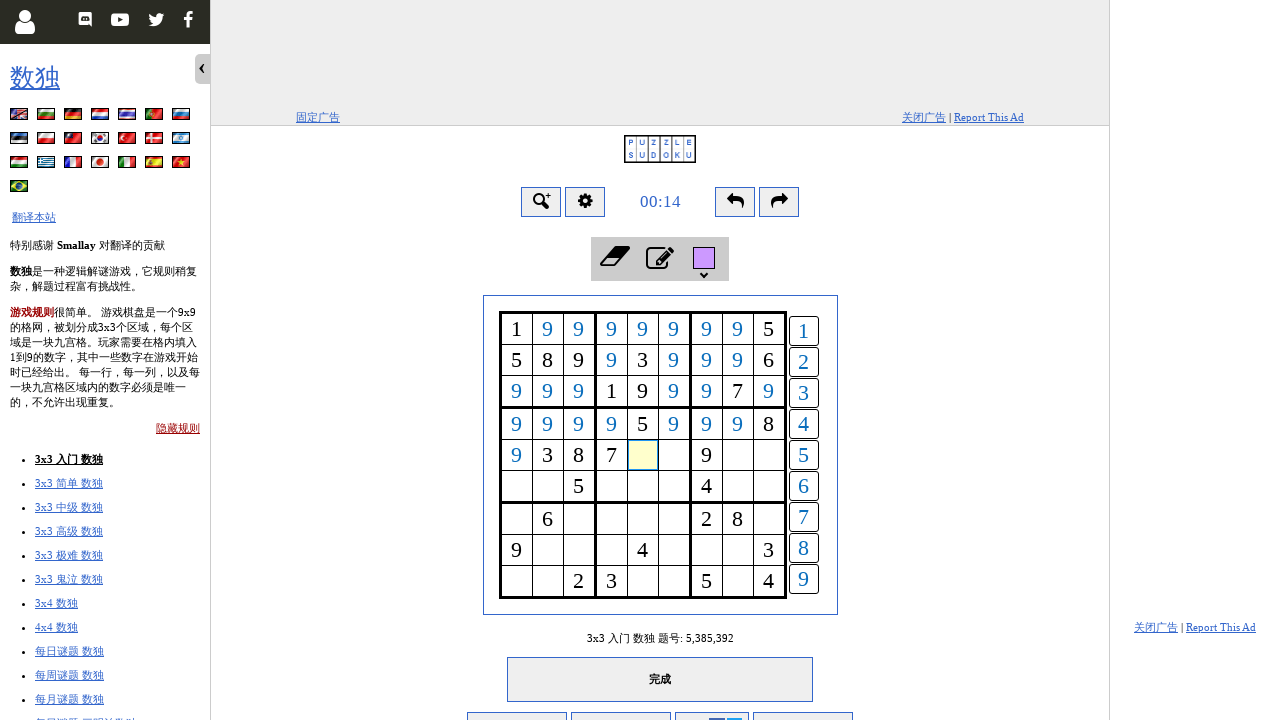

Filled cell at row 4, column 4 with number 9 at (804, 579) on #buttonsRight > .button9
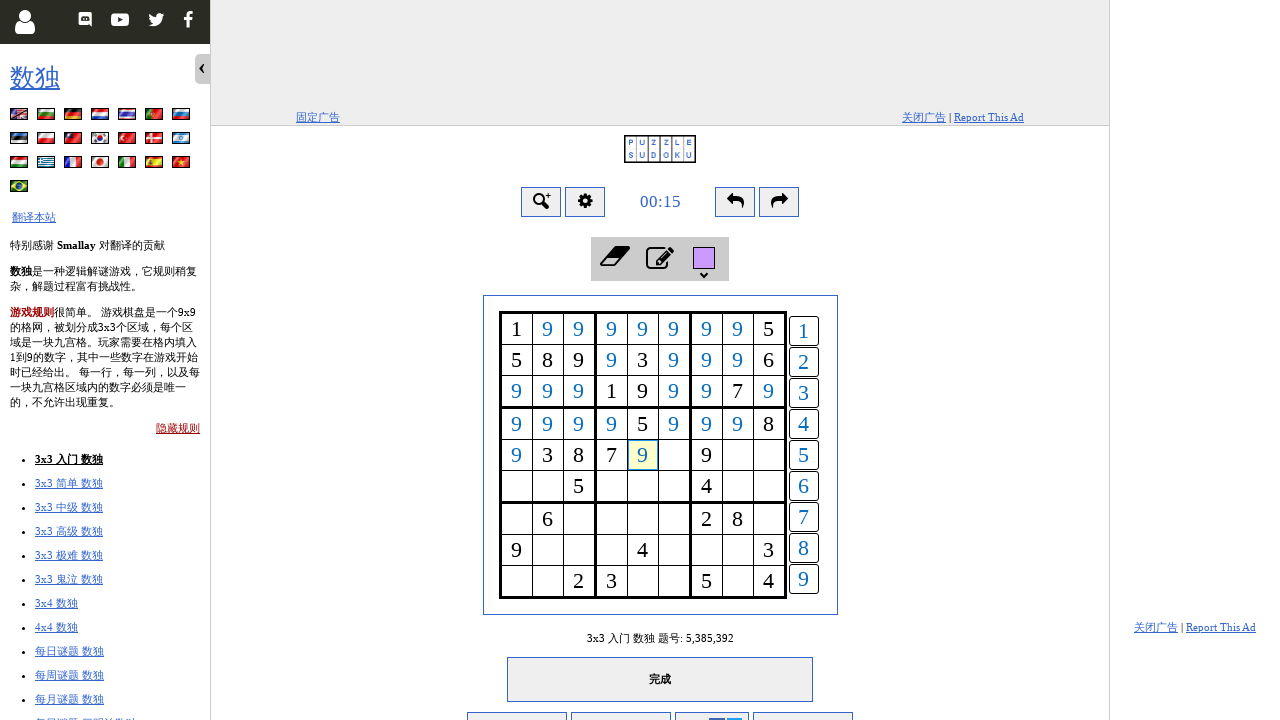

Clicked empty cell at row 4, column 5 at (674, 455) on //*[@id="game"]/div[1]/div[43]
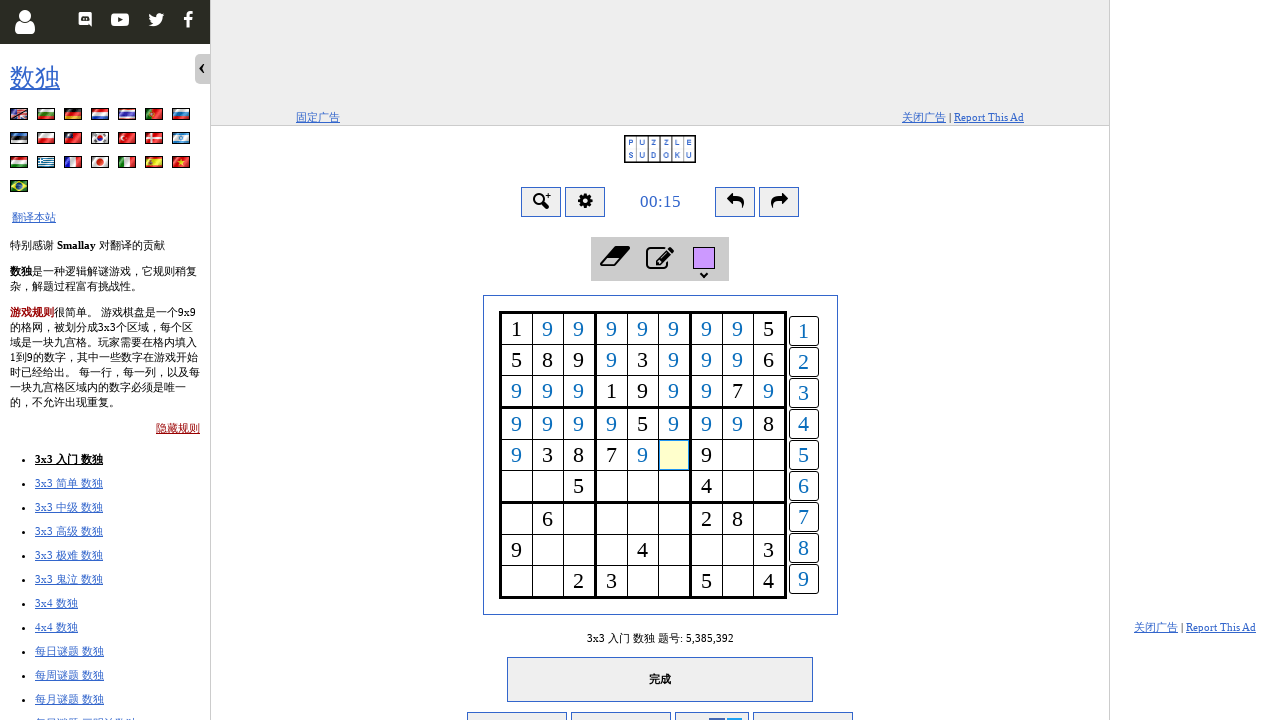

Filled cell at row 4, column 5 with number 9 at (804, 579) on #buttonsRight > .button9
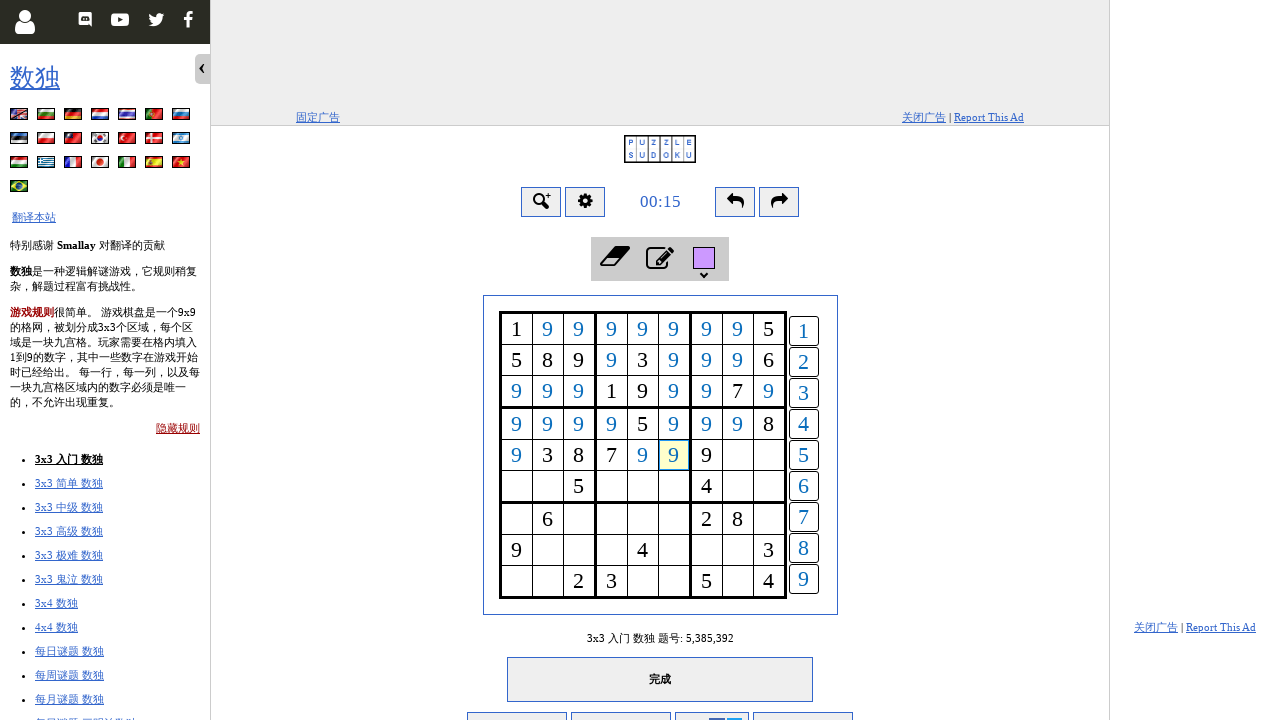

Clicked empty cell at row 4, column 7 at (738, 455) on //*[@id="game"]/div[1]/div[45]
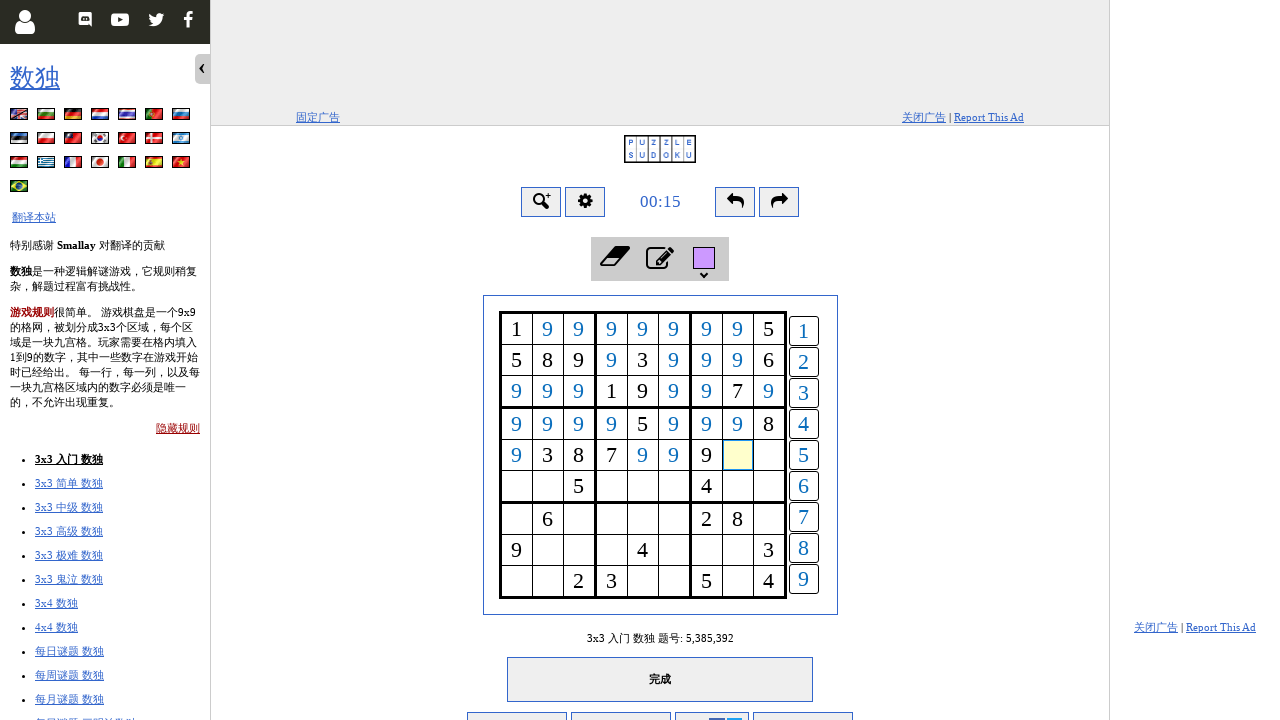

Filled cell at row 4, column 7 with number 9 at (804, 579) on #buttonsRight > .button9
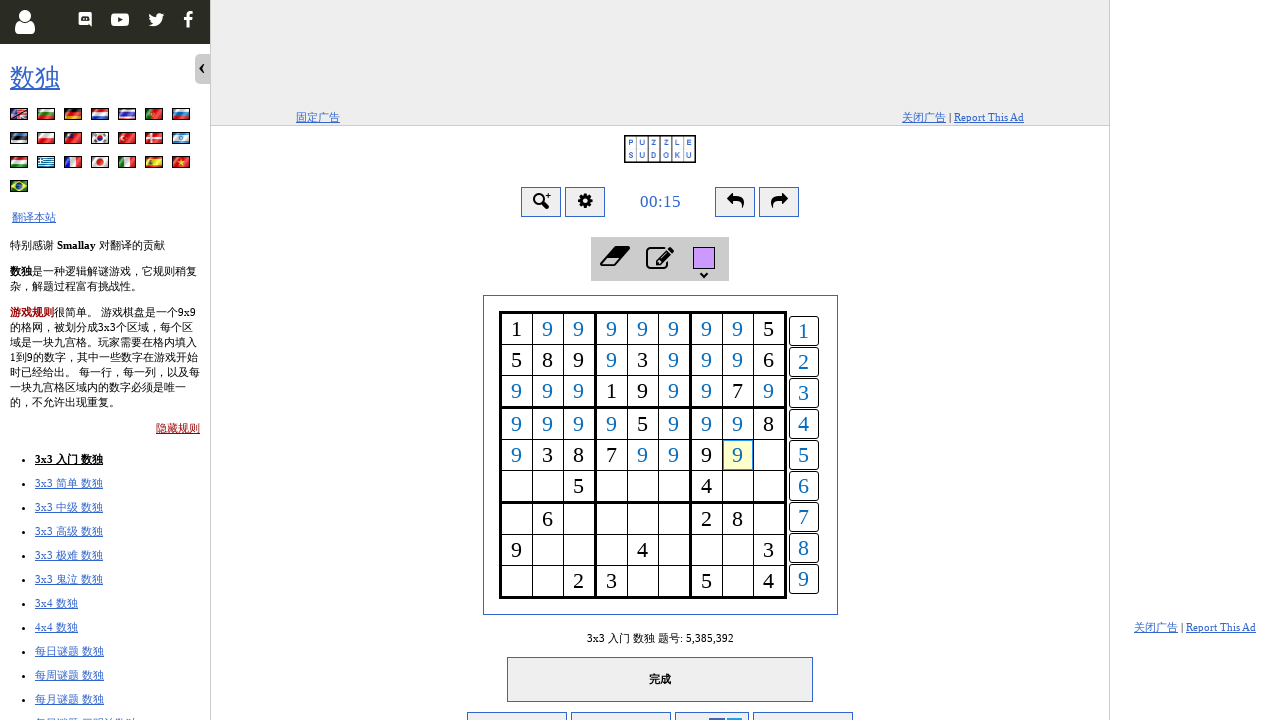

Clicked empty cell at row 4, column 8 at (768, 455) on //*[@id="game"]/div[1]/div[46]
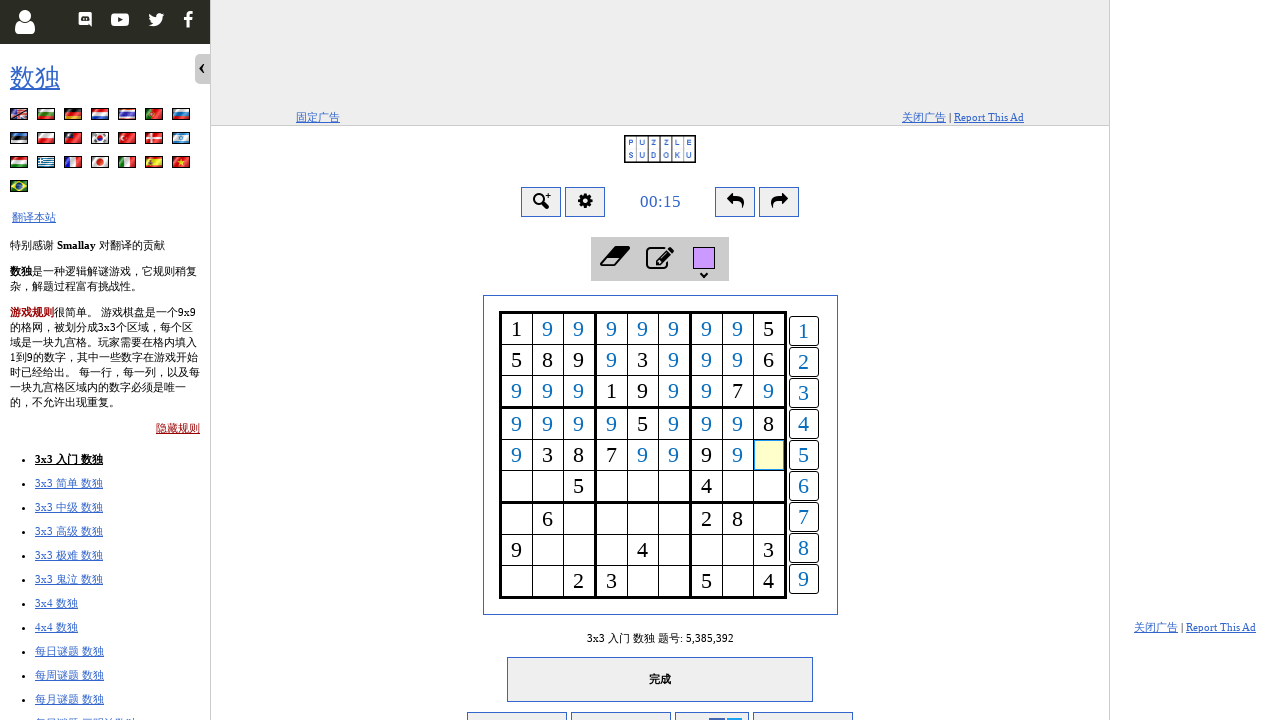

Filled cell at row 4, column 8 with number 9 at (804, 579) on #buttonsRight > .button9
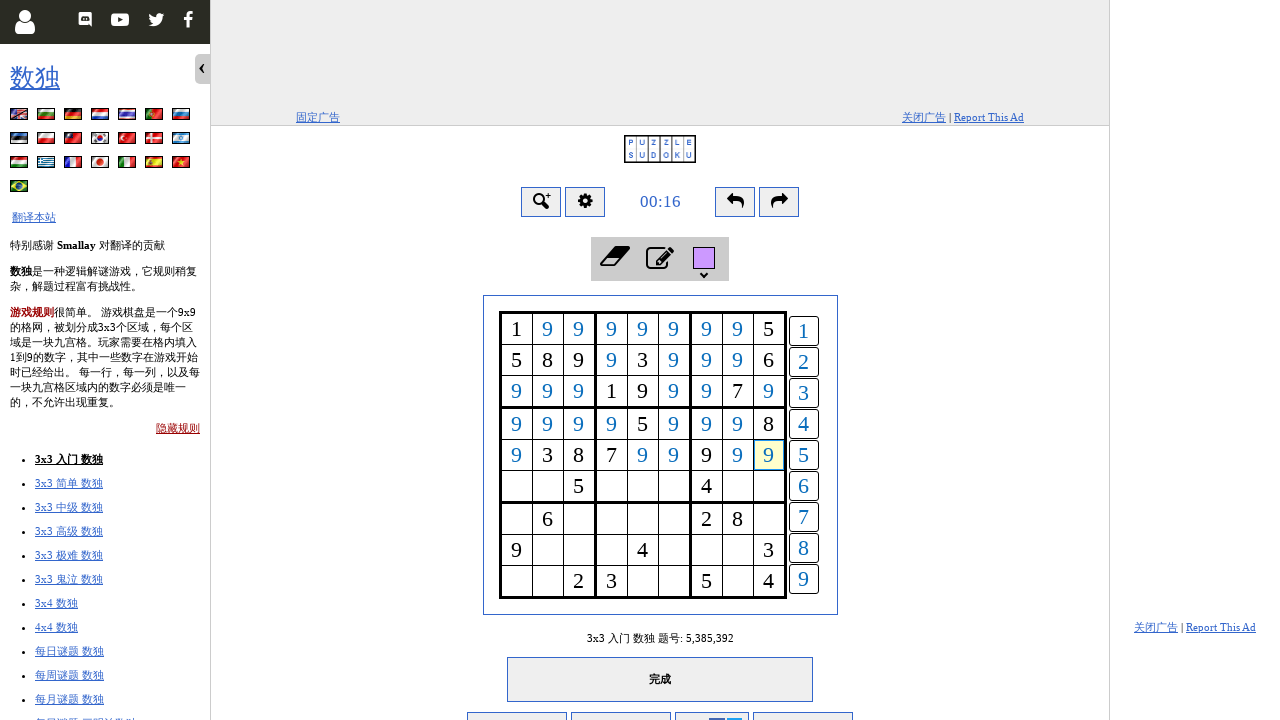

Clicked empty cell at row 5, column 0 at (516, 486) on //*[@id="game"]/div[1]/div[47]
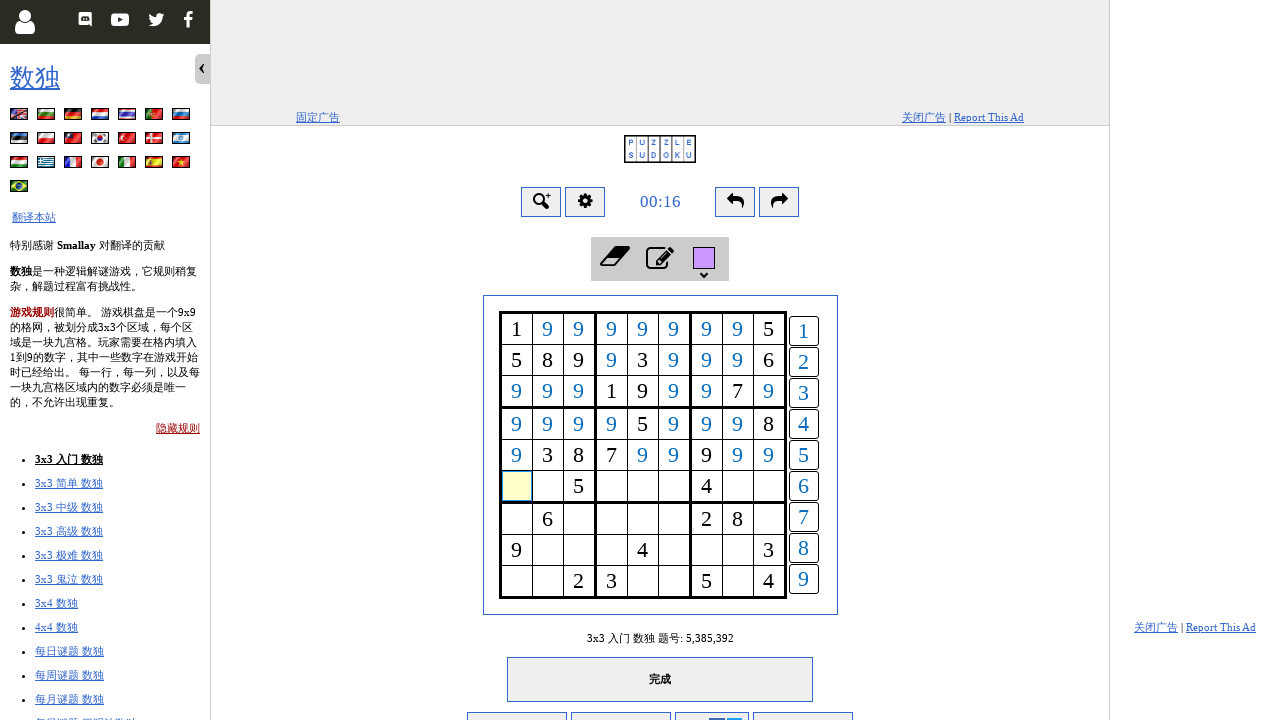

Filled cell at row 5, column 0 with number 9 at (804, 579) on #buttonsRight > .button9
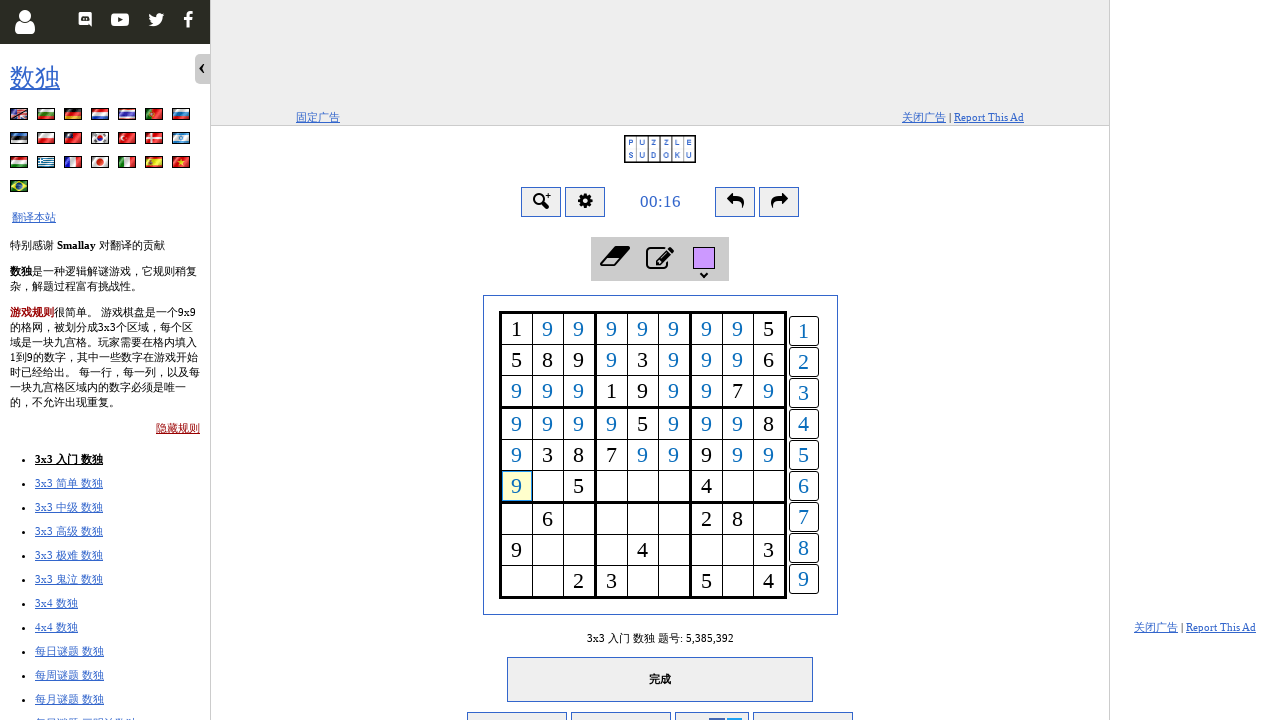

Clicked empty cell at row 5, column 1 at (548, 486) on //*[@id="game"]/div[1]/div[48]
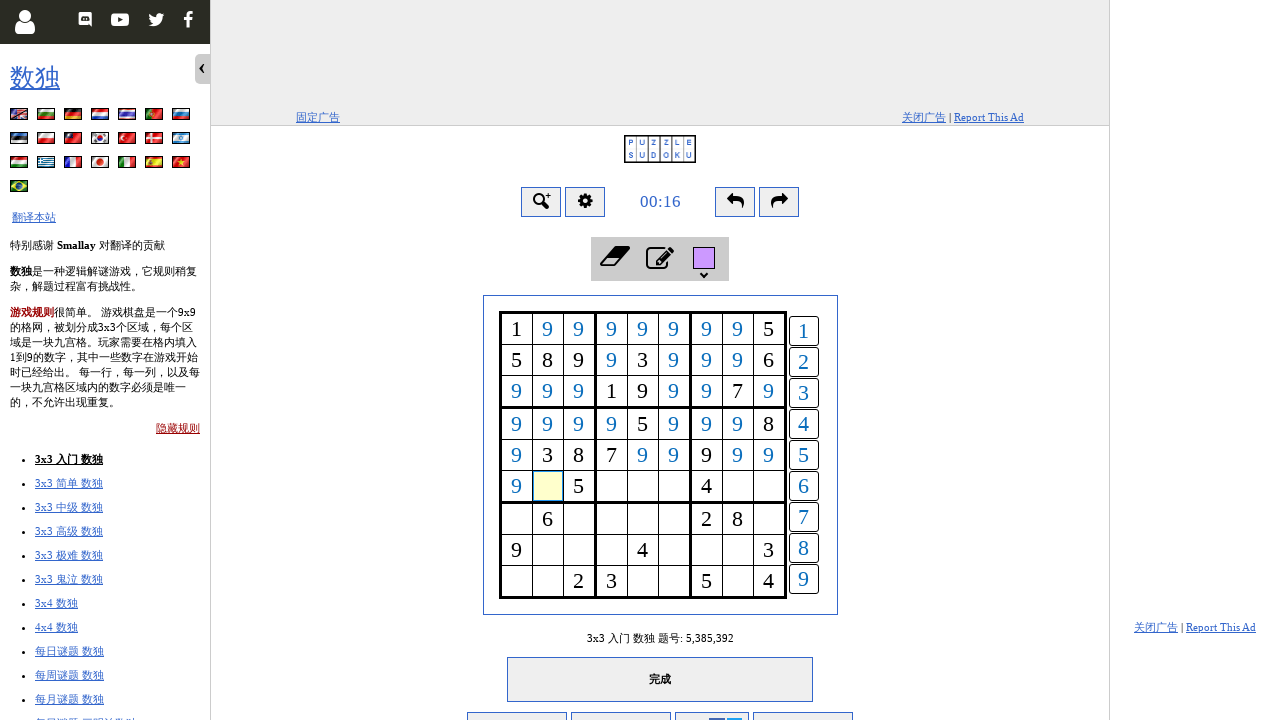

Filled cell at row 5, column 1 with number 9 at (804, 579) on #buttonsRight > .button9
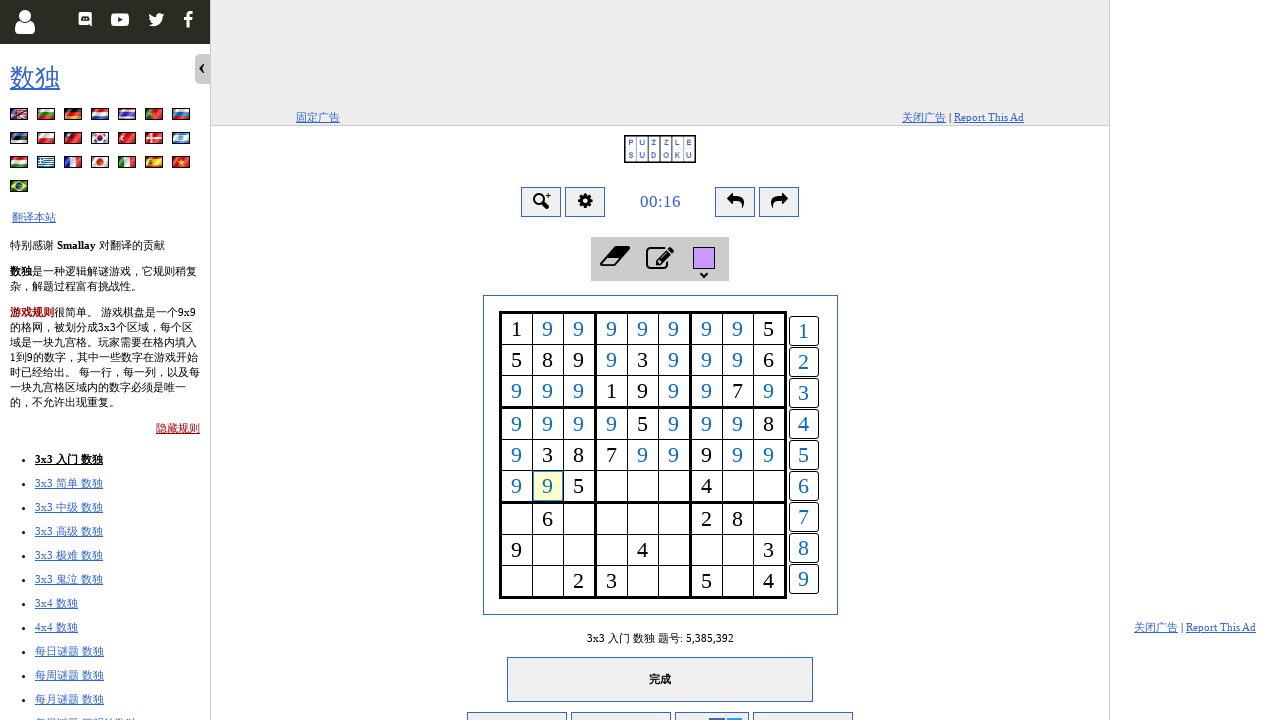

Clicked empty cell at row 5, column 3 at (612, 486) on //*[@id="game"]/div[1]/div[50]
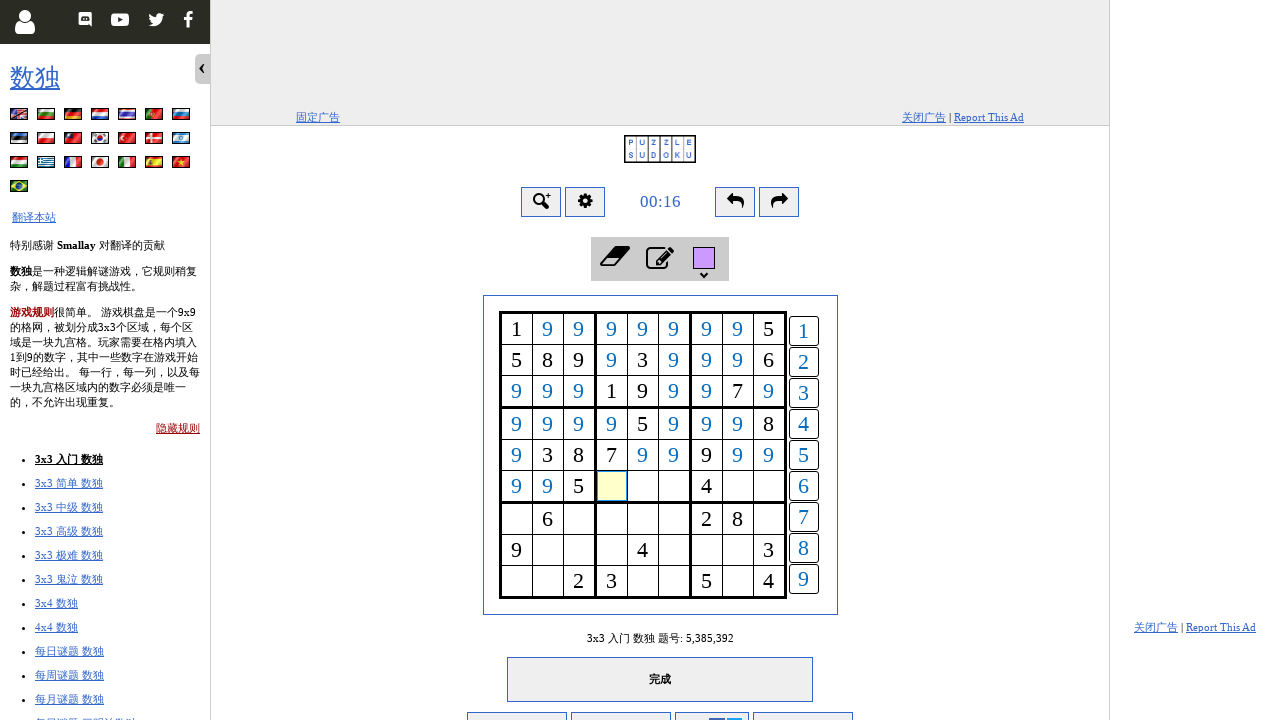

Filled cell at row 5, column 3 with number 9 at (804, 579) on #buttonsRight > .button9
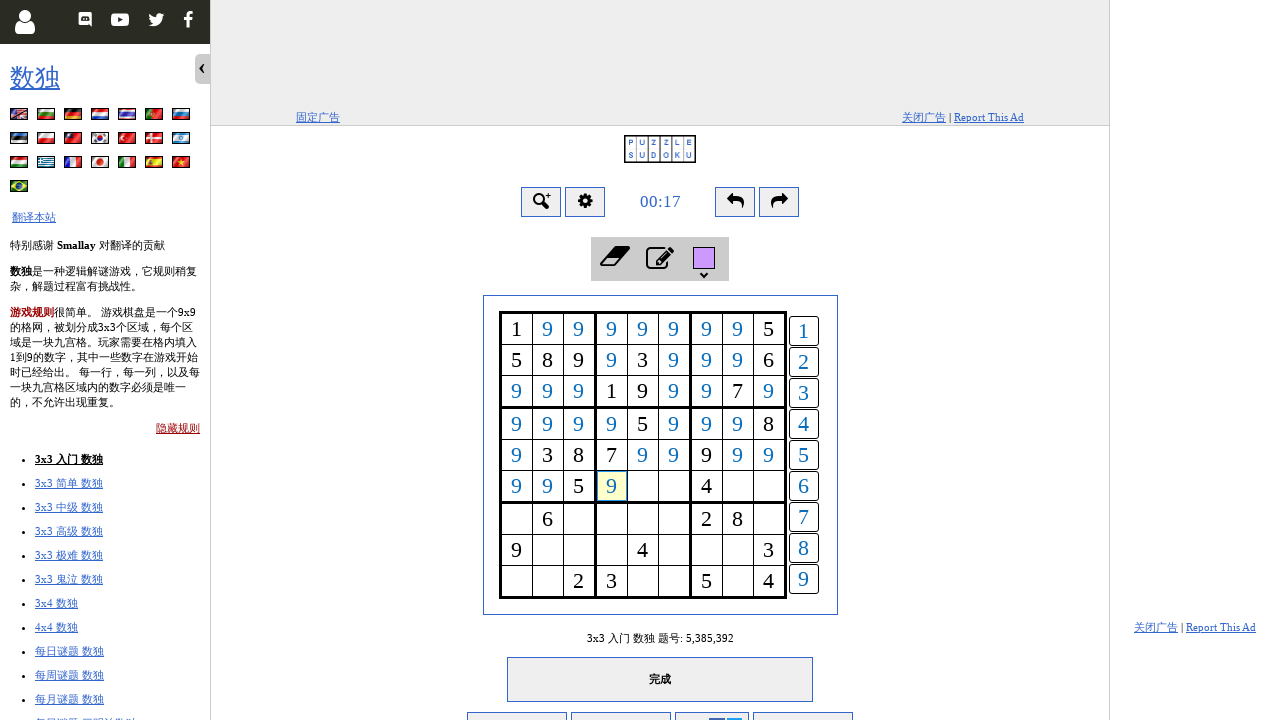

Clicked empty cell at row 5, column 4 at (642, 486) on //*[@id="game"]/div[1]/div[51]
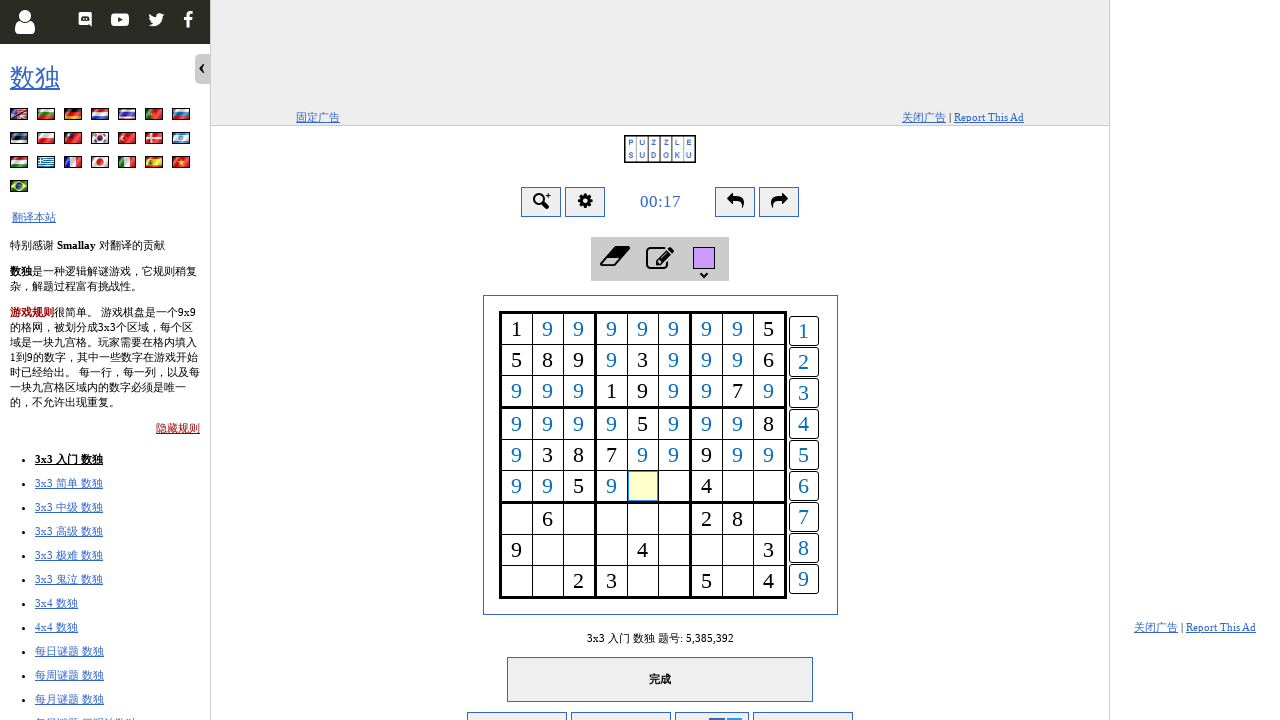

Filled cell at row 5, column 4 with number 9 at (804, 579) on #buttonsRight > .button9
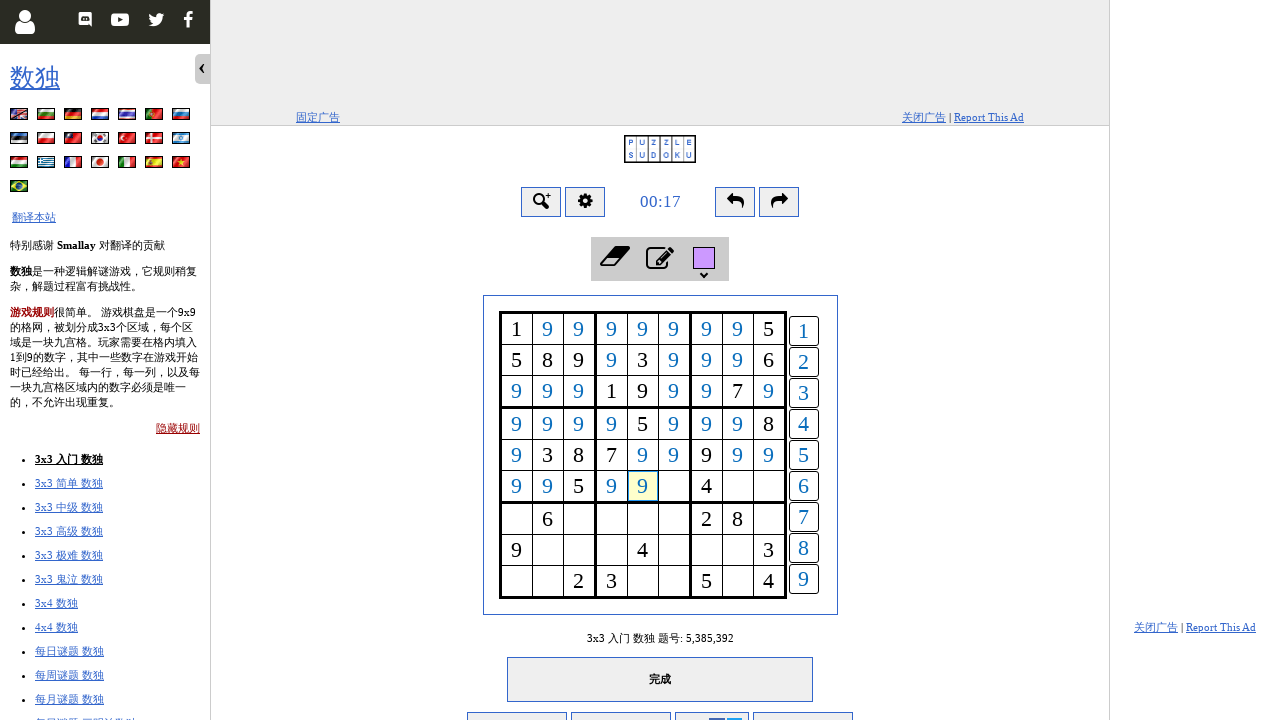

Clicked empty cell at row 5, column 5 at (674, 486) on //*[@id="game"]/div[1]/div[52]
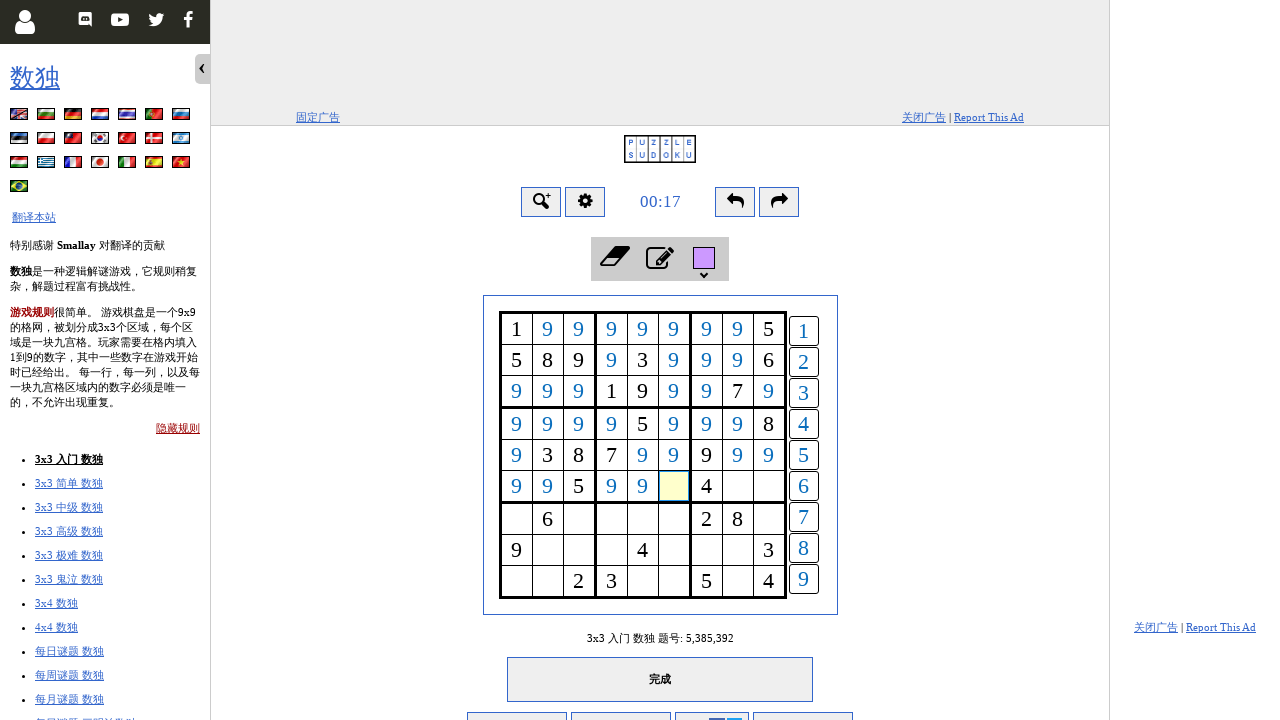

Filled cell at row 5, column 5 with number 9 at (804, 579) on #buttonsRight > .button9
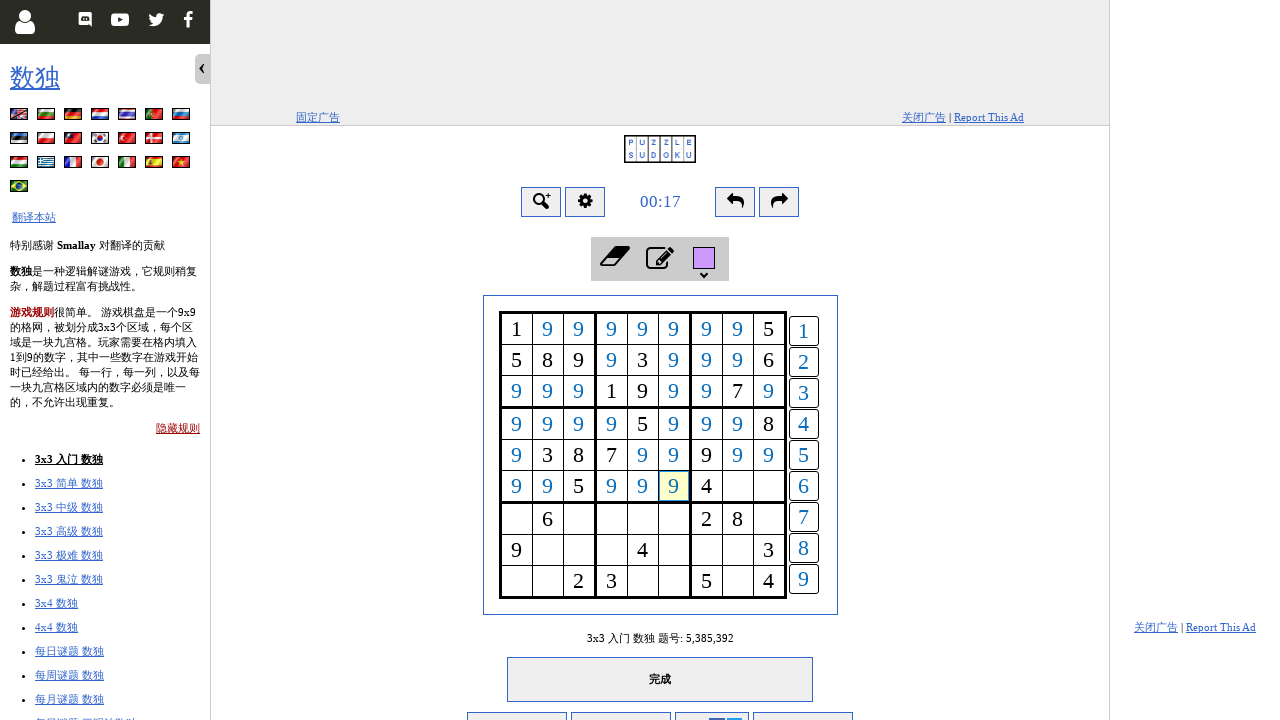

Clicked empty cell at row 5, column 7 at (738, 486) on //*[@id="game"]/div[1]/div[54]
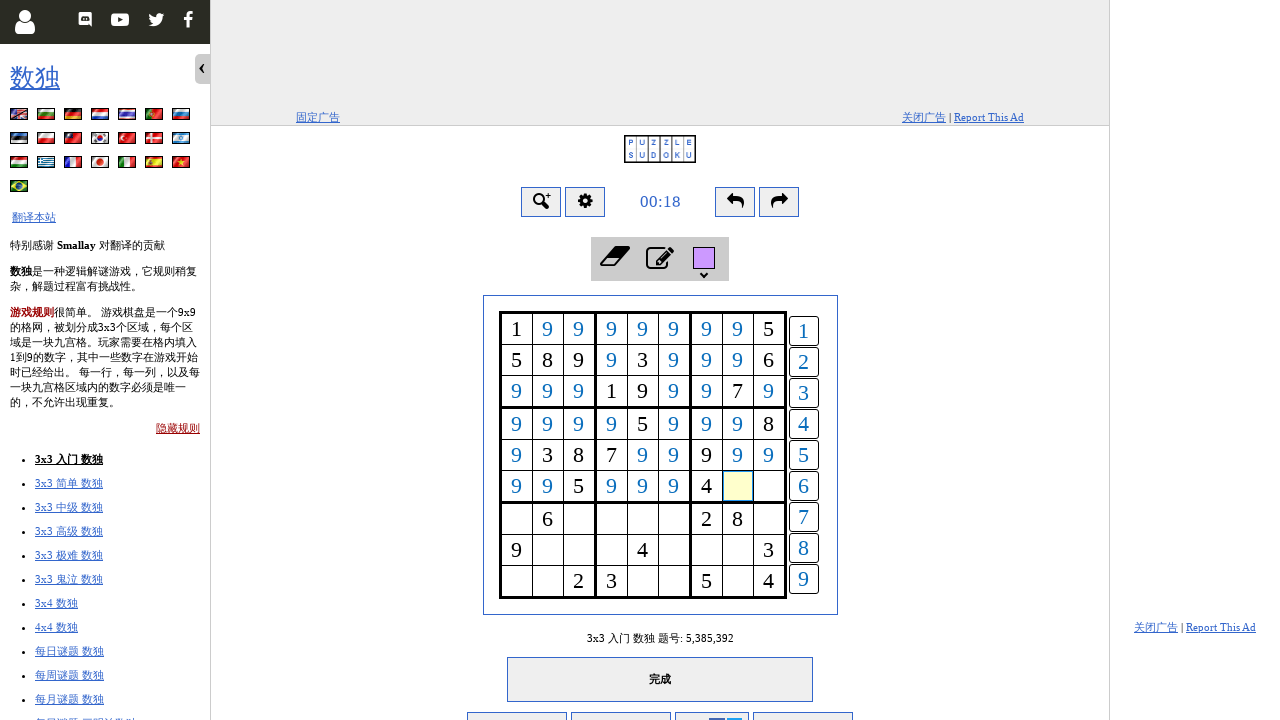

Filled cell at row 5, column 7 with number 9 at (804, 579) on #buttonsRight > .button9
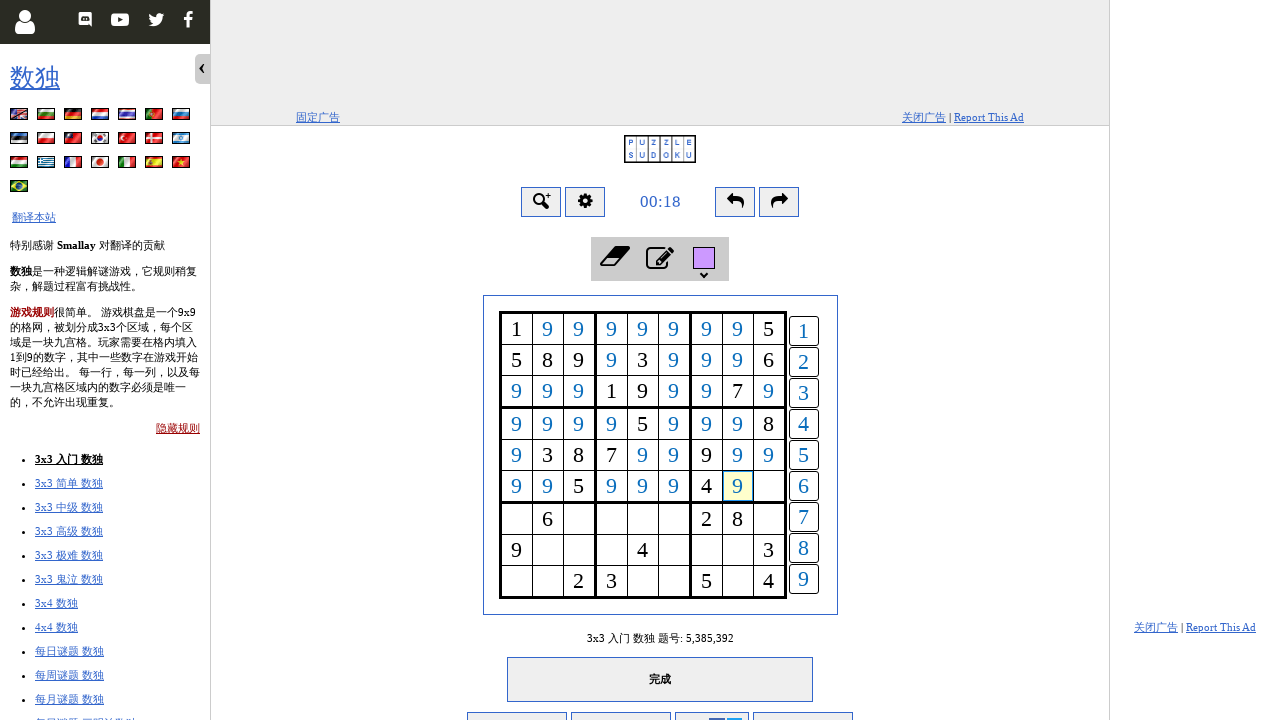

Clicked empty cell at row 5, column 8 at (768, 486) on //*[@id="game"]/div[1]/div[55]
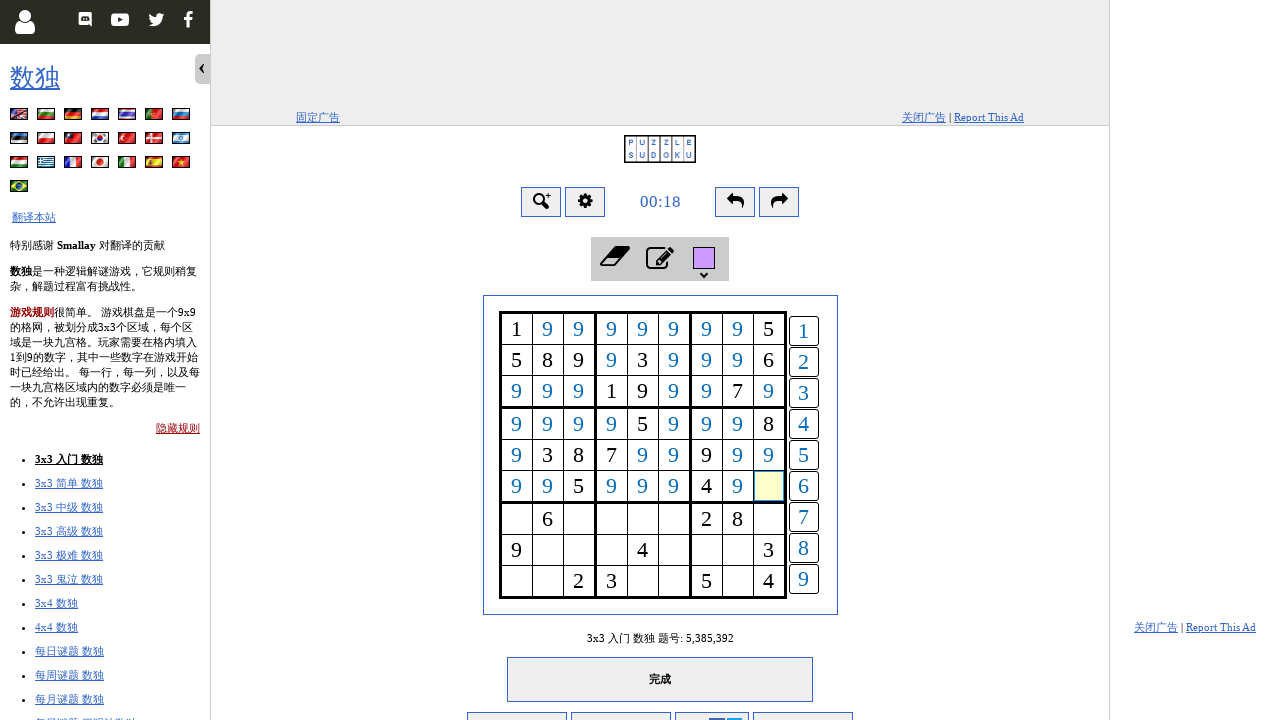

Filled cell at row 5, column 8 with number 9 at (804, 579) on #buttonsRight > .button9
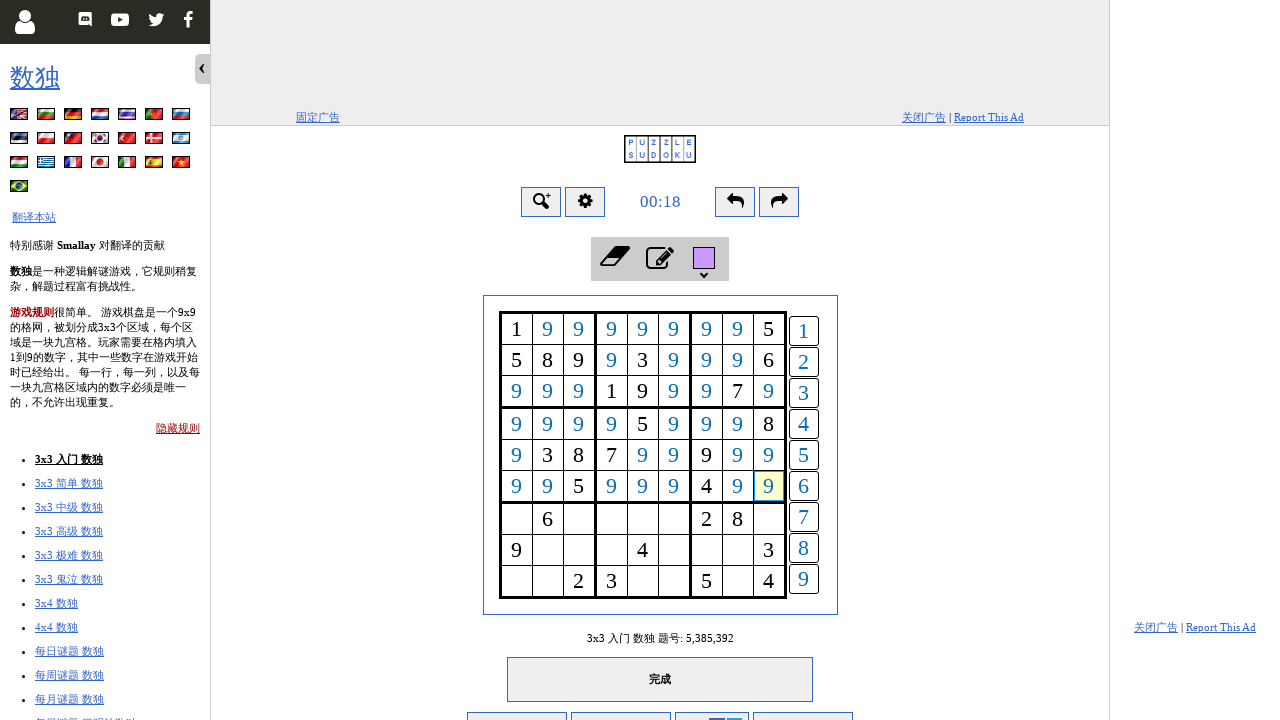

Clicked empty cell at row 6, column 0 at (516, 519) on //*[@id="game"]/div[1]/div[56]
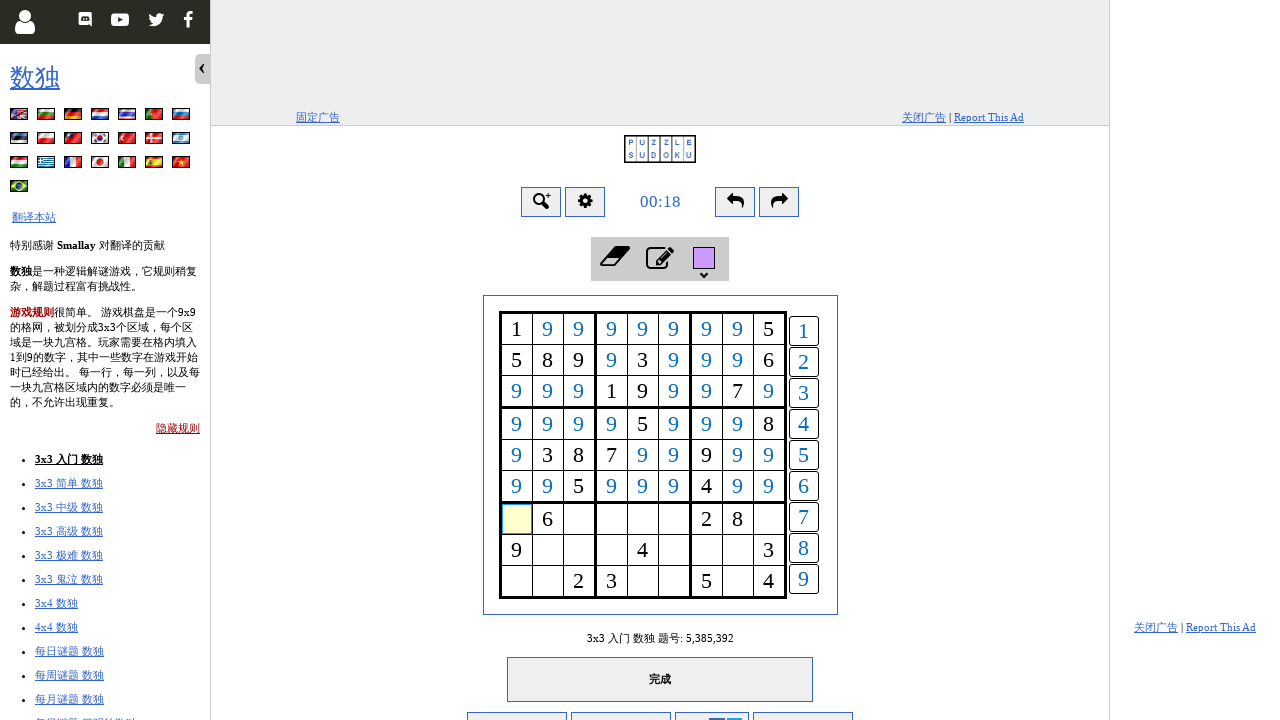

Filled cell at row 6, column 0 with number 9 at (804, 579) on #buttonsRight > .button9
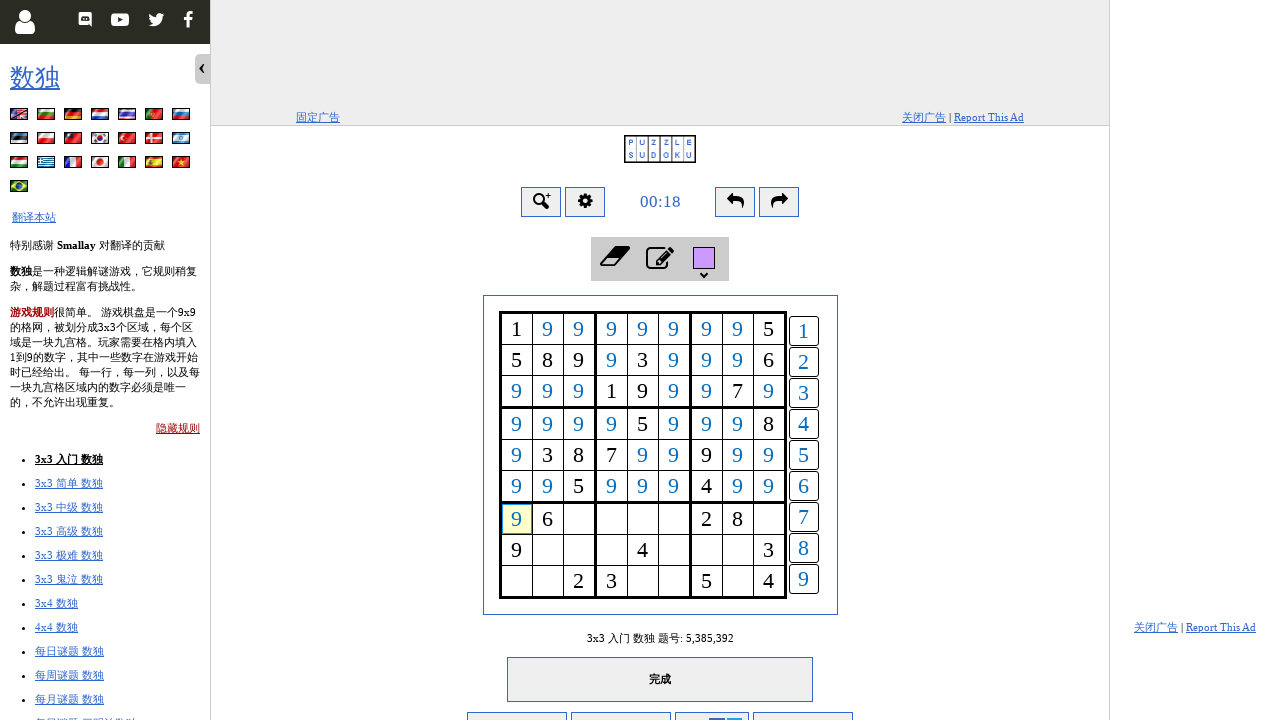

Clicked empty cell at row 6, column 2 at (578, 519) on //*[@id="game"]/div[1]/div[58]
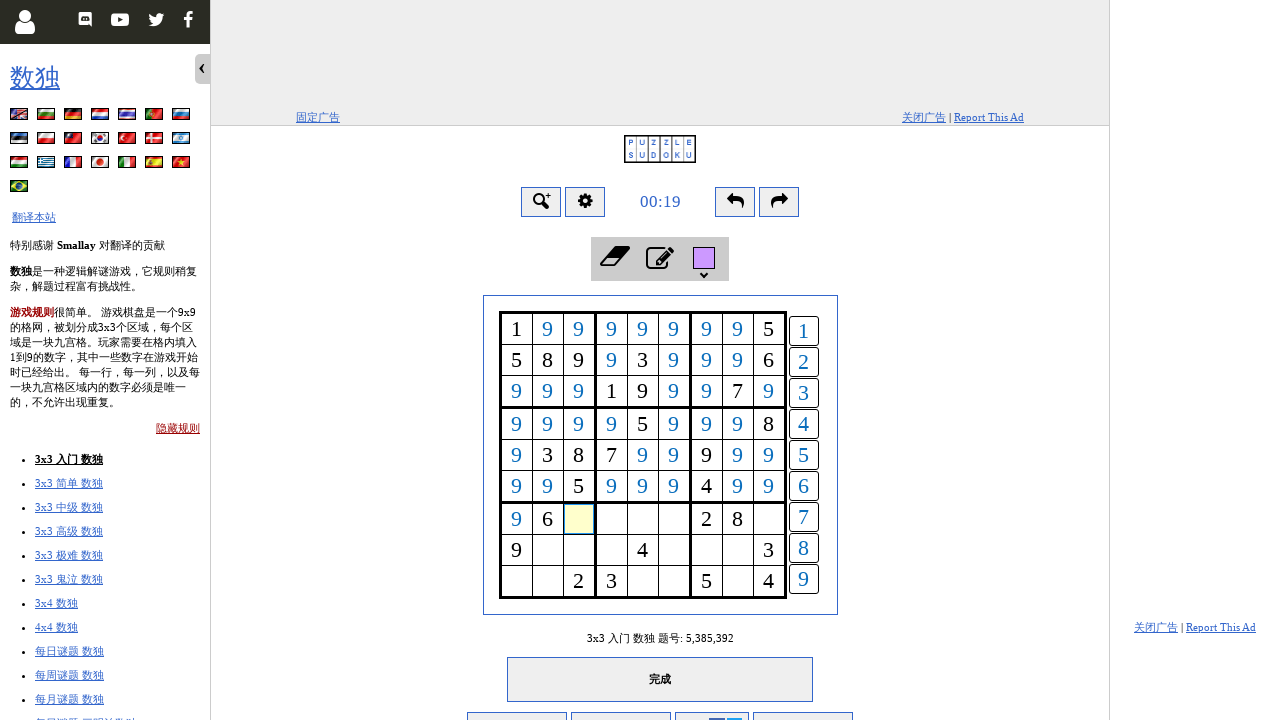

Filled cell at row 6, column 2 with number 9 at (804, 579) on #buttonsRight > .button9
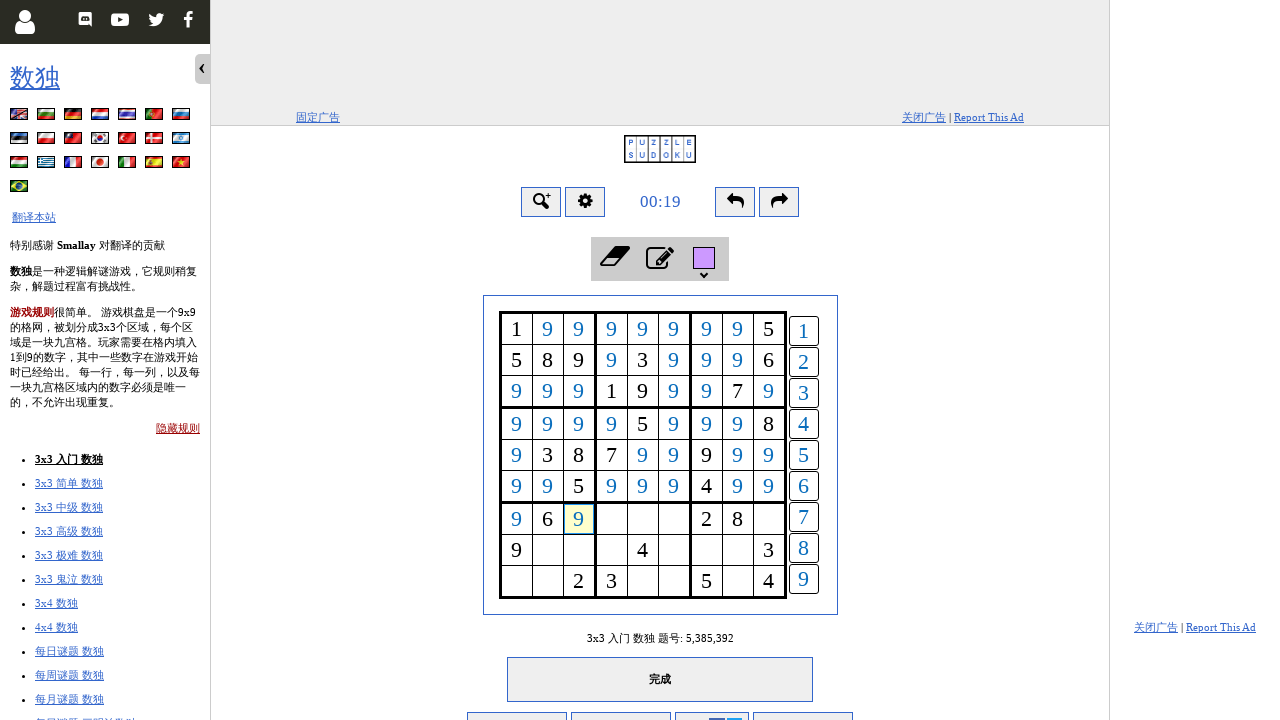

Clicked empty cell at row 6, column 3 at (612, 519) on //*[@id="game"]/div[1]/div[59]
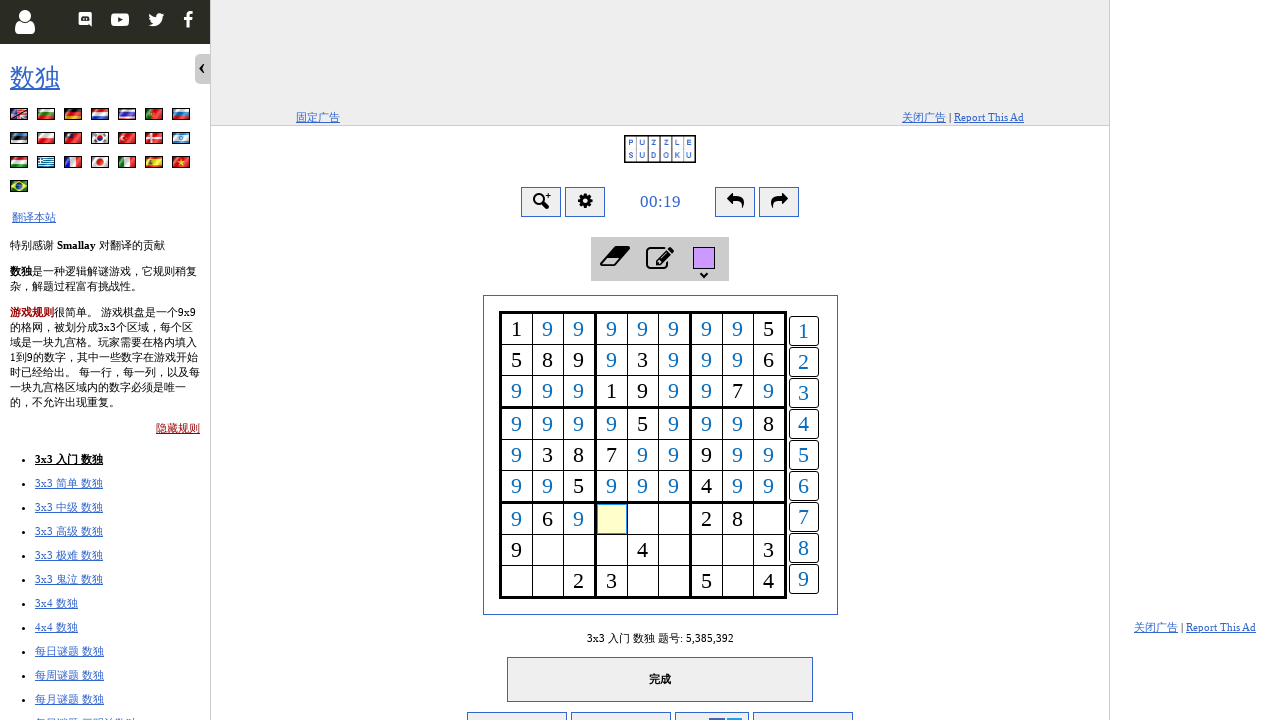

Filled cell at row 6, column 3 with number 9 at (804, 579) on #buttonsRight > .button9
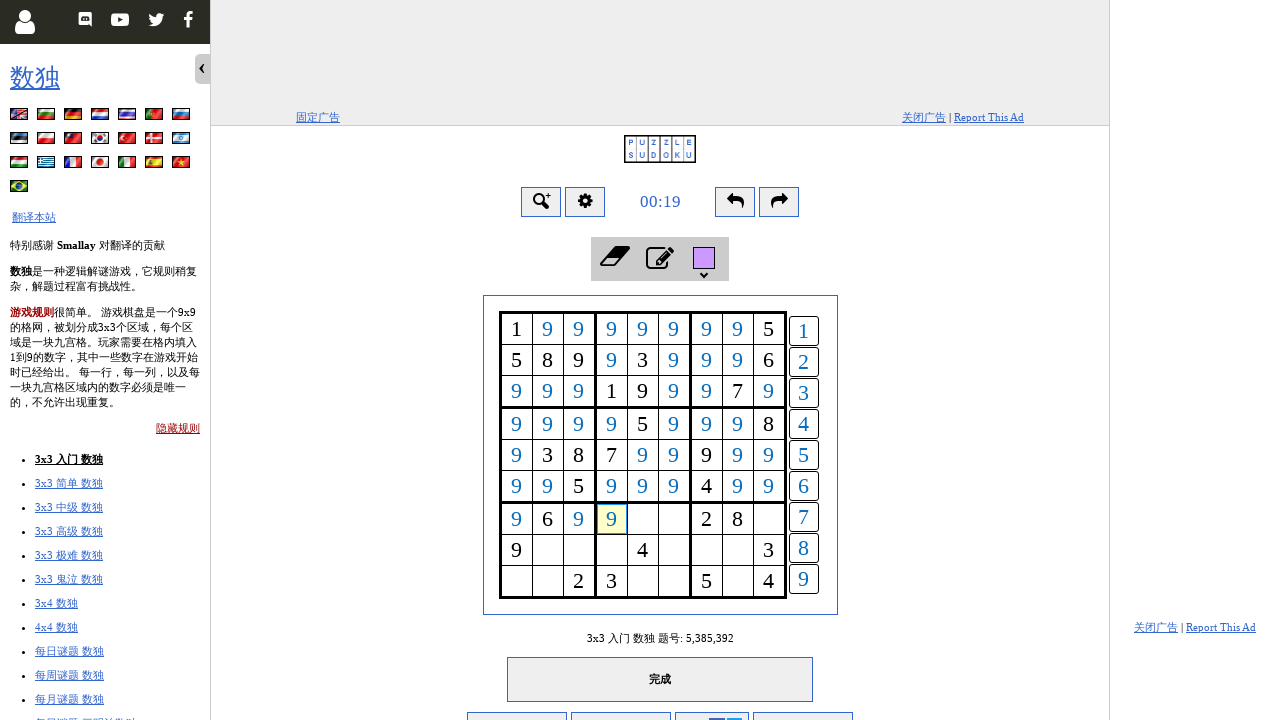

Clicked empty cell at row 6, column 4 at (642, 519) on //*[@id="game"]/div[1]/div[60]
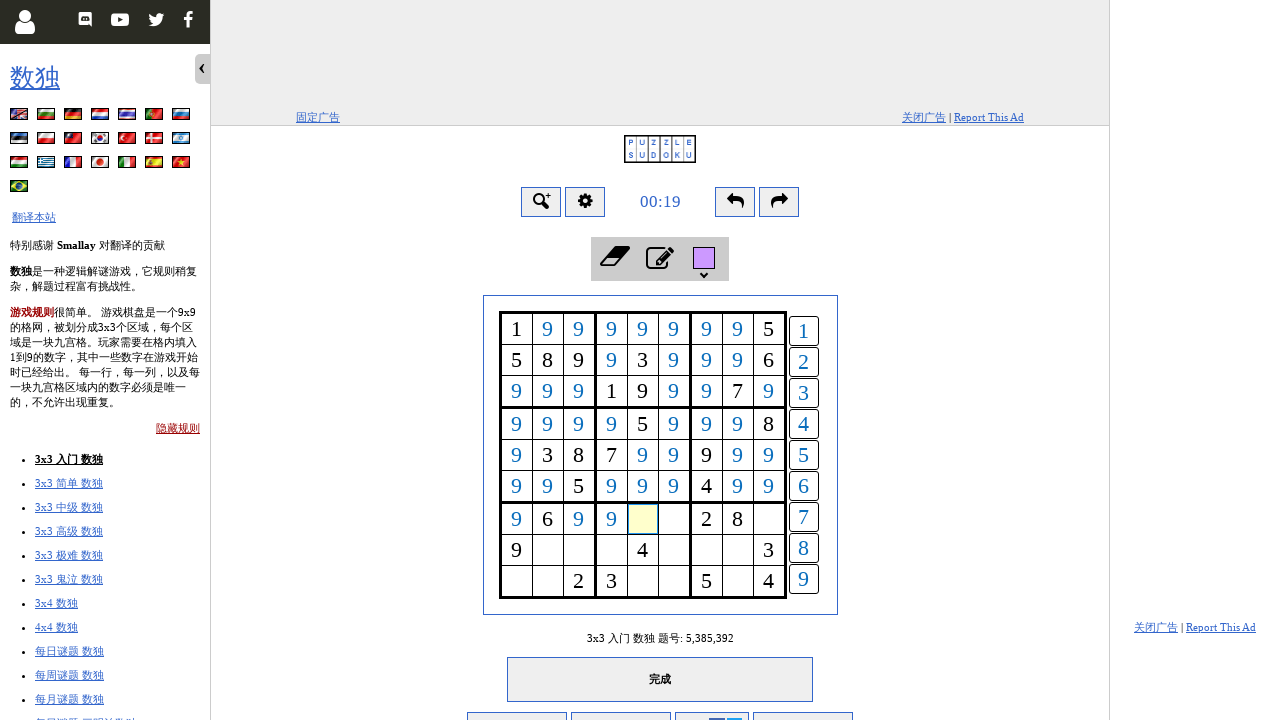

Filled cell at row 6, column 4 with number 9 at (804, 579) on #buttonsRight > .button9
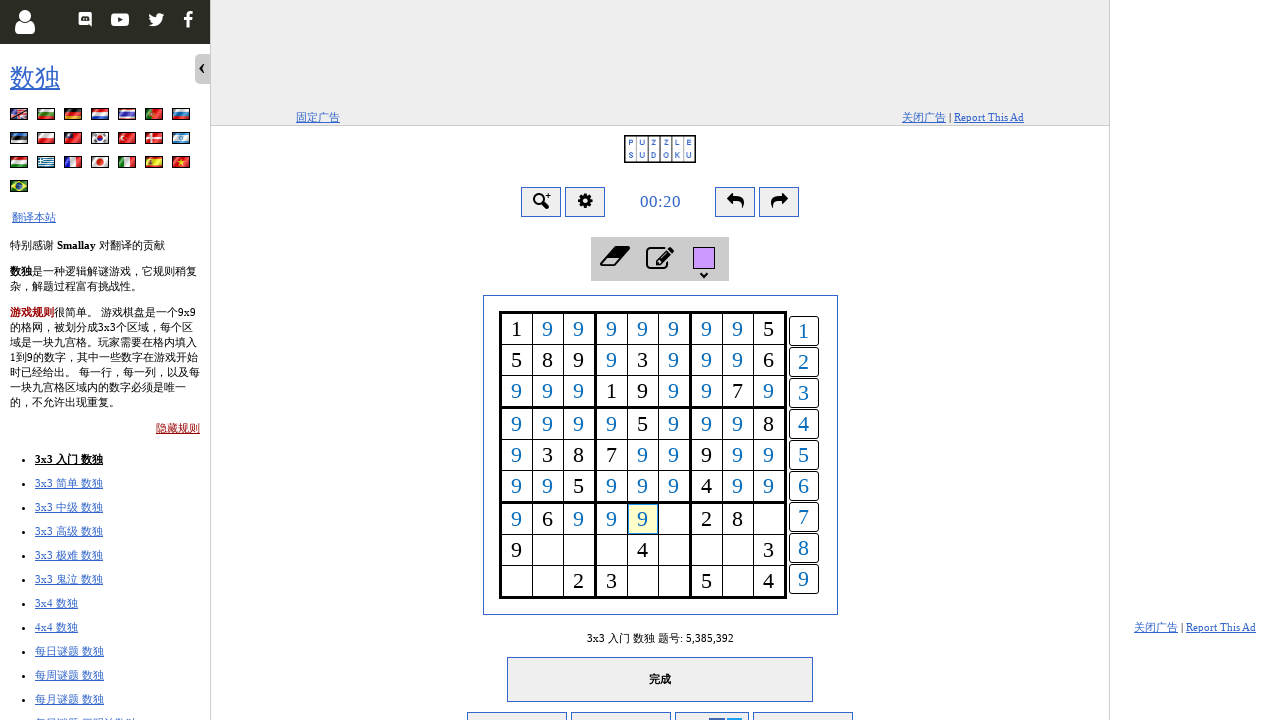

Clicked empty cell at row 6, column 5 at (674, 519) on //*[@id="game"]/div[1]/div[61]
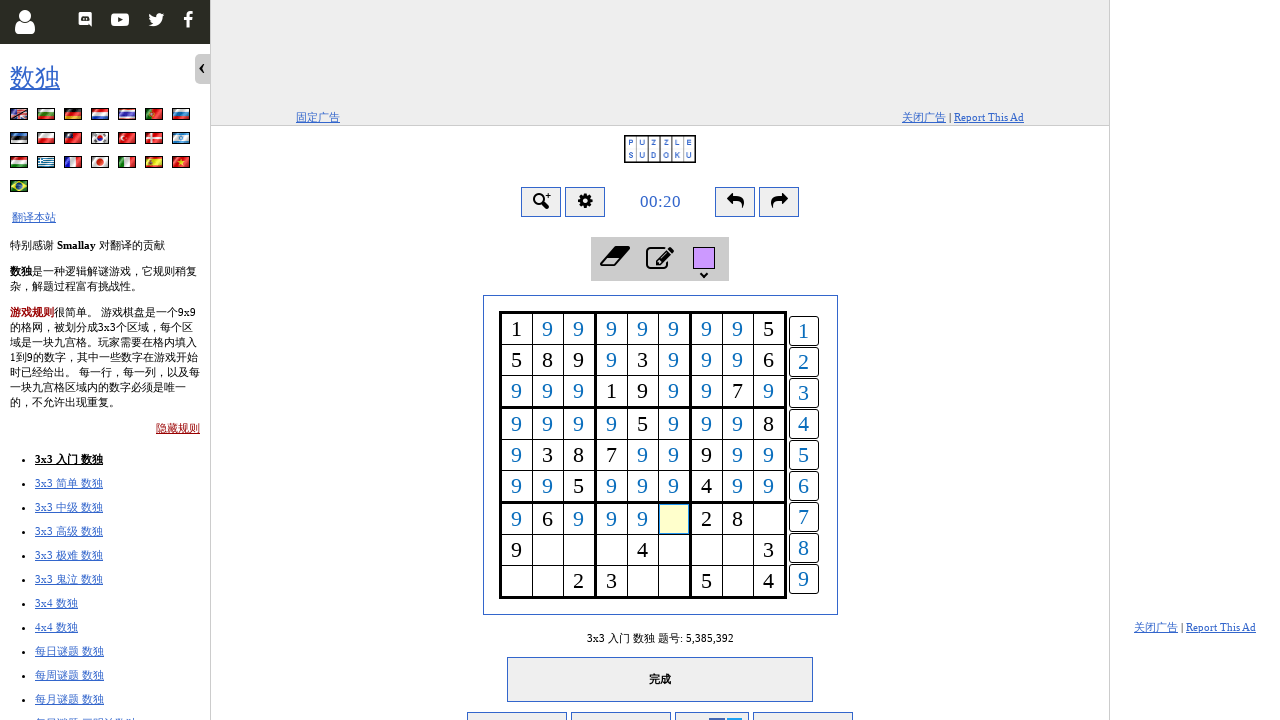

Filled cell at row 6, column 5 with number 9 at (804, 579) on #buttonsRight > .button9
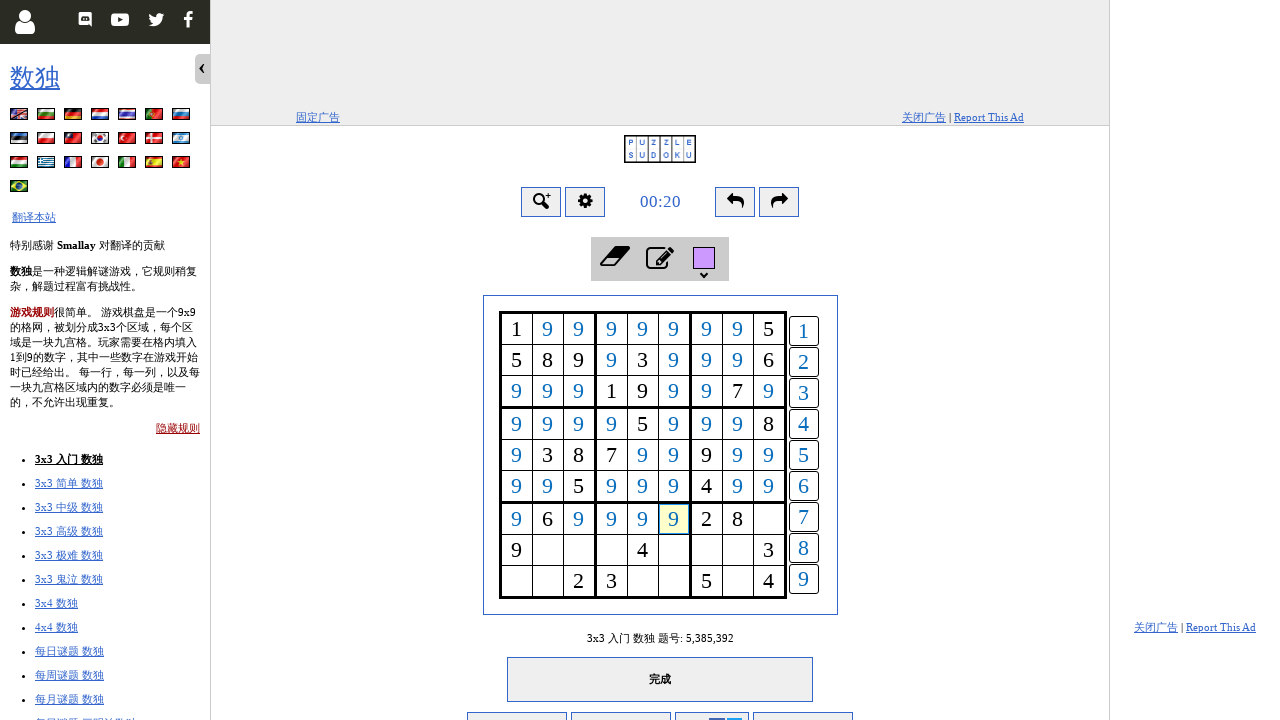

Clicked empty cell at row 6, column 8 at (768, 519) on //*[@id="game"]/div[1]/div[64]
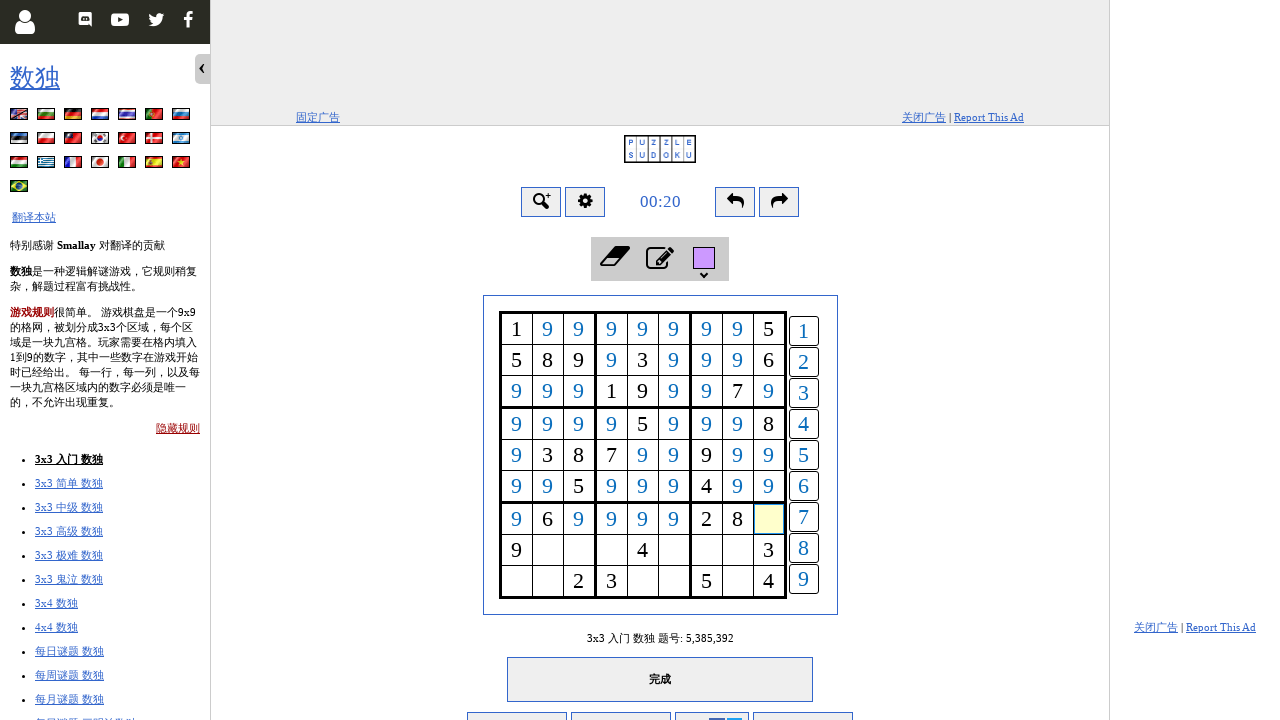

Filled cell at row 6, column 8 with number 9 at (804, 579) on #buttonsRight > .button9
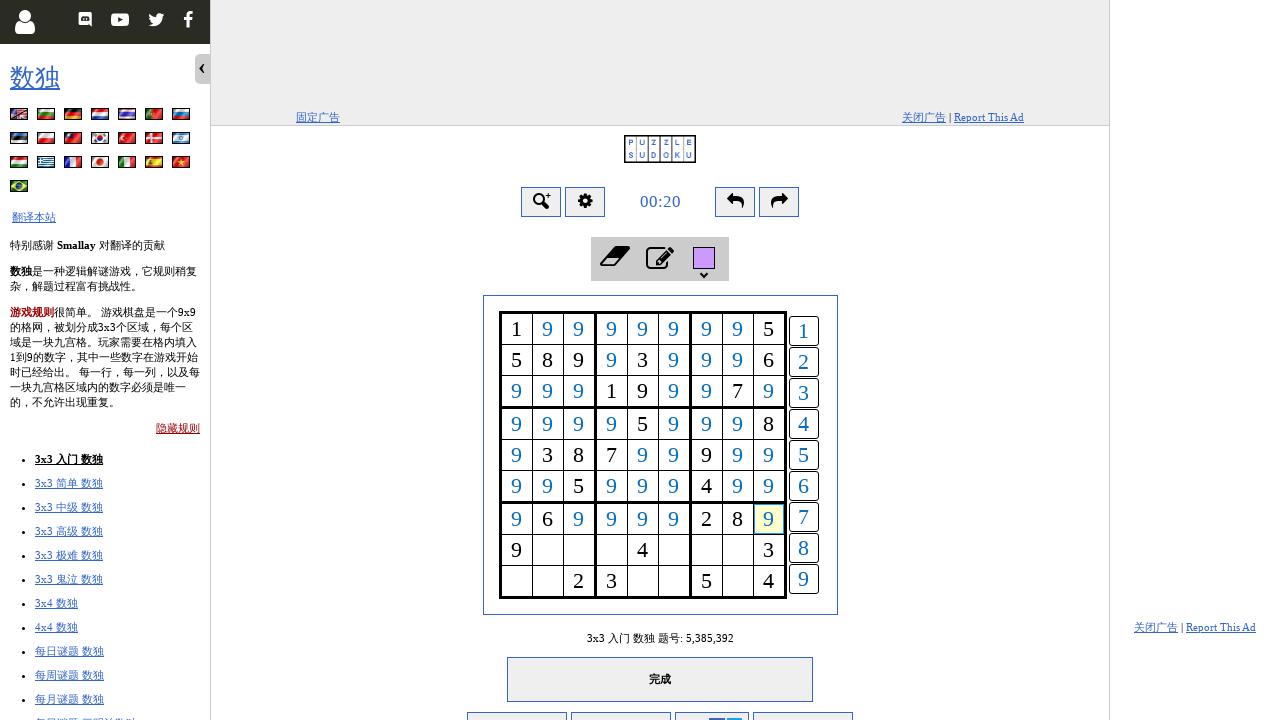

Clicked empty cell at row 7, column 1 at (548, 550) on //*[@id="game"]/div[1]/div[66]
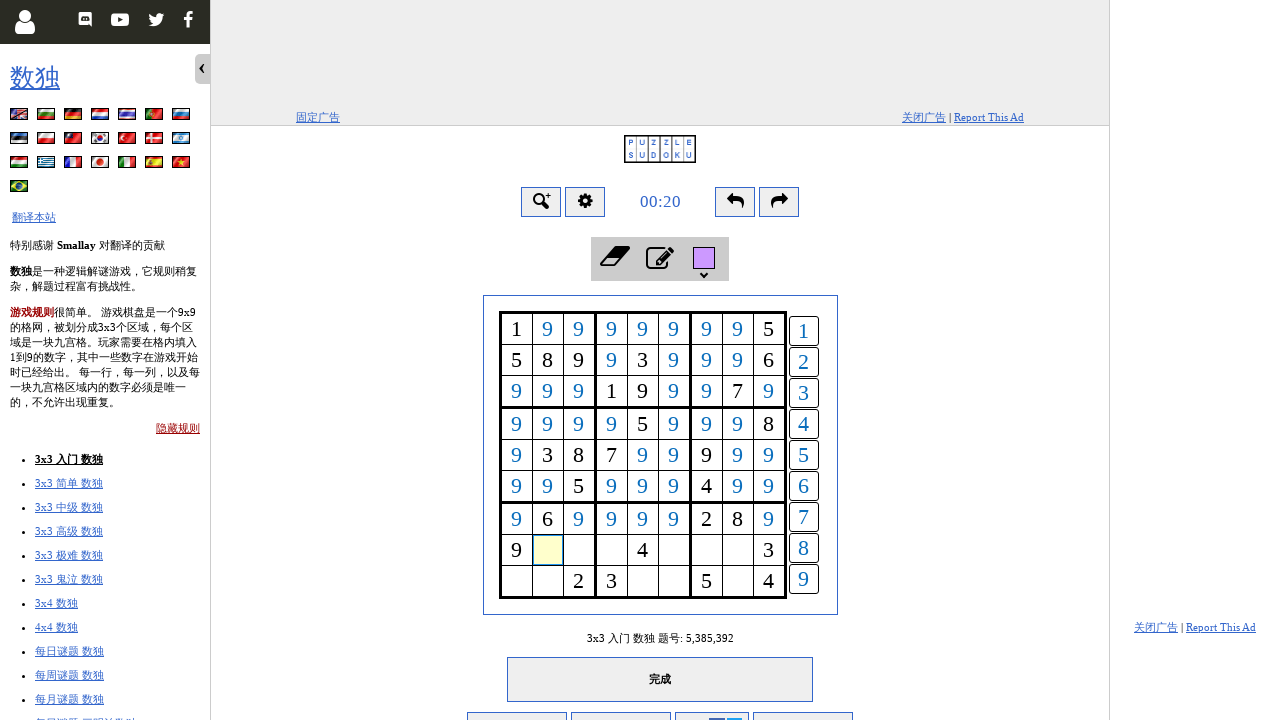

Filled cell at row 7, column 1 with number 9 at (804, 579) on #buttonsRight > .button9
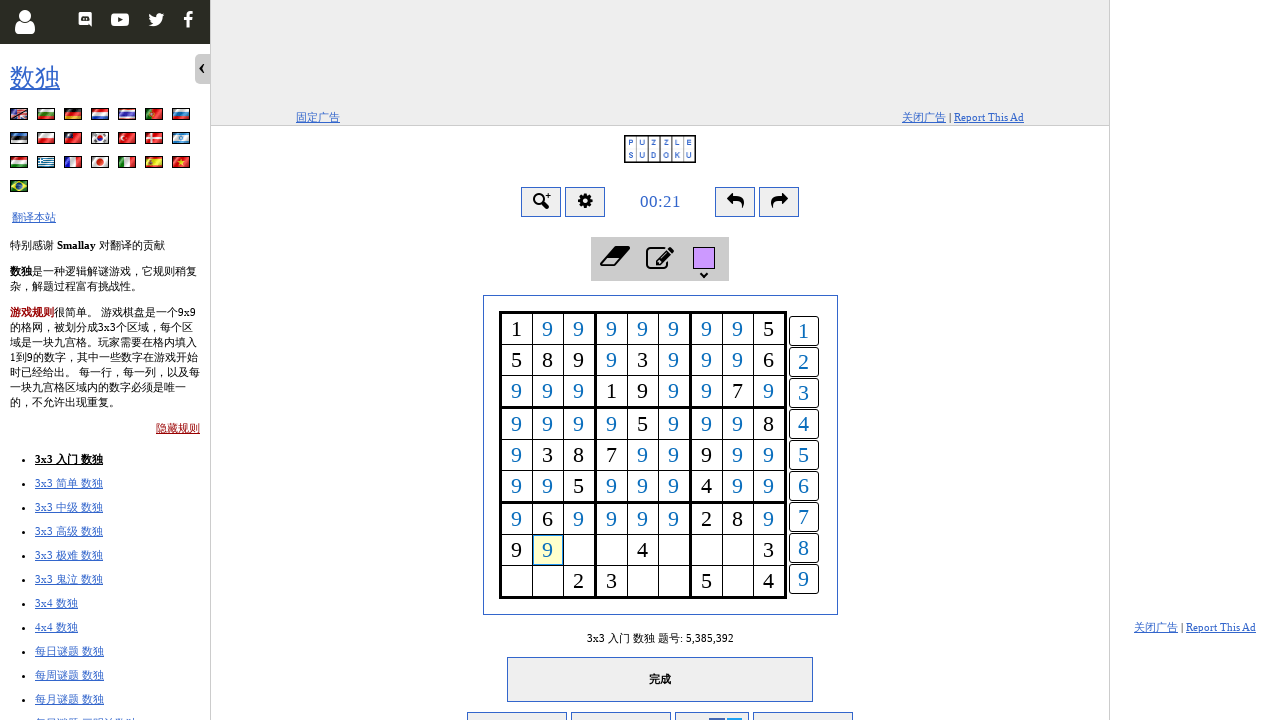

Clicked empty cell at row 7, column 2 at (578, 550) on //*[@id="game"]/div[1]/div[67]
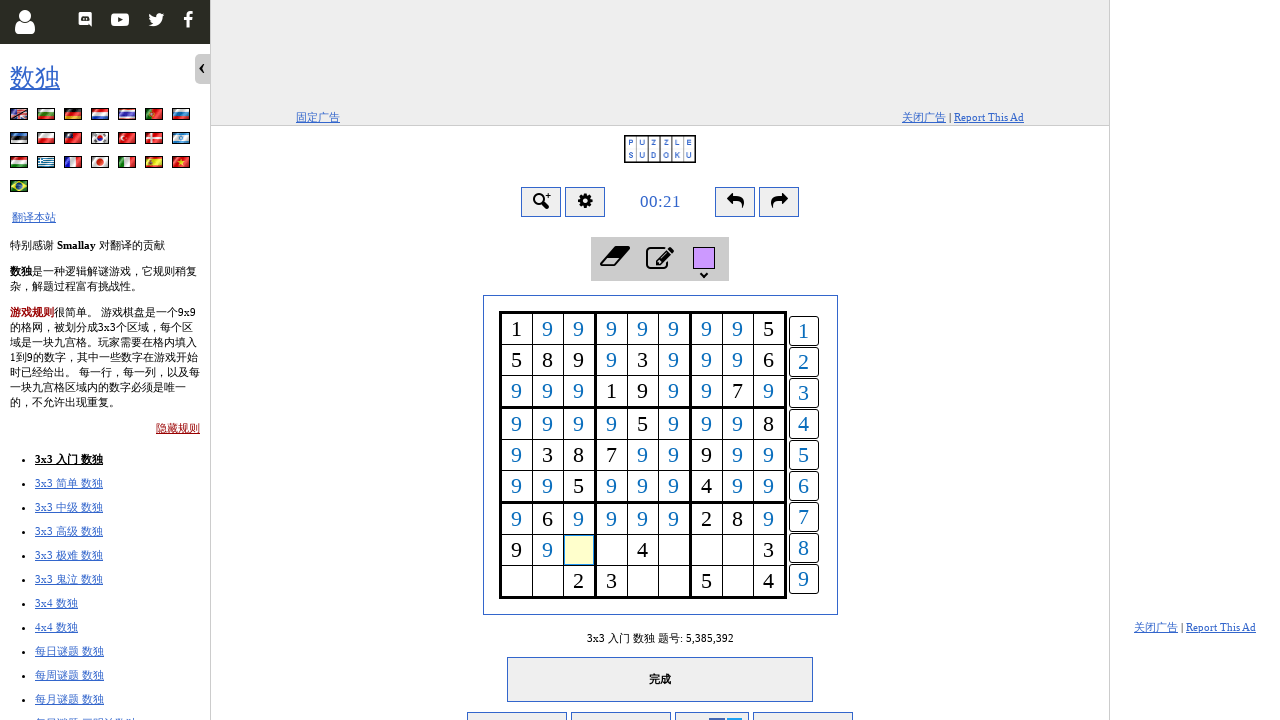

Filled cell at row 7, column 2 with number 9 at (804, 579) on #buttonsRight > .button9
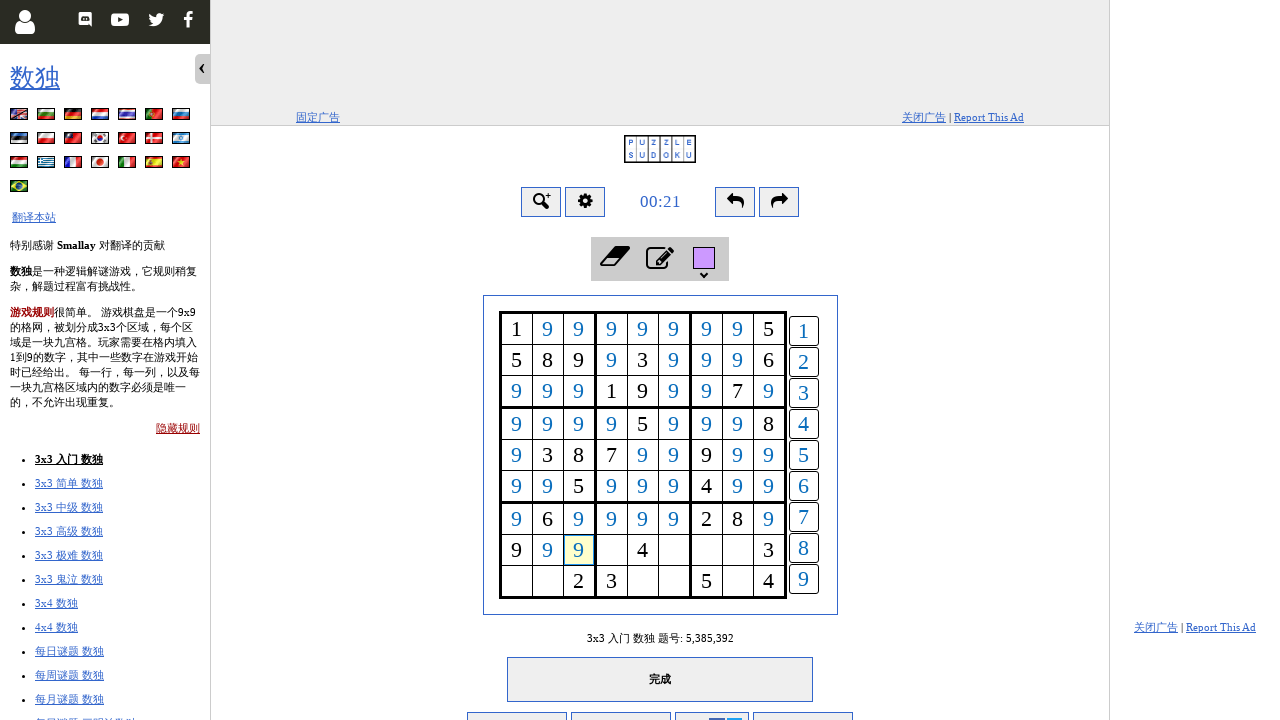

Clicked empty cell at row 7, column 3 at (612, 550) on //*[@id="game"]/div[1]/div[68]
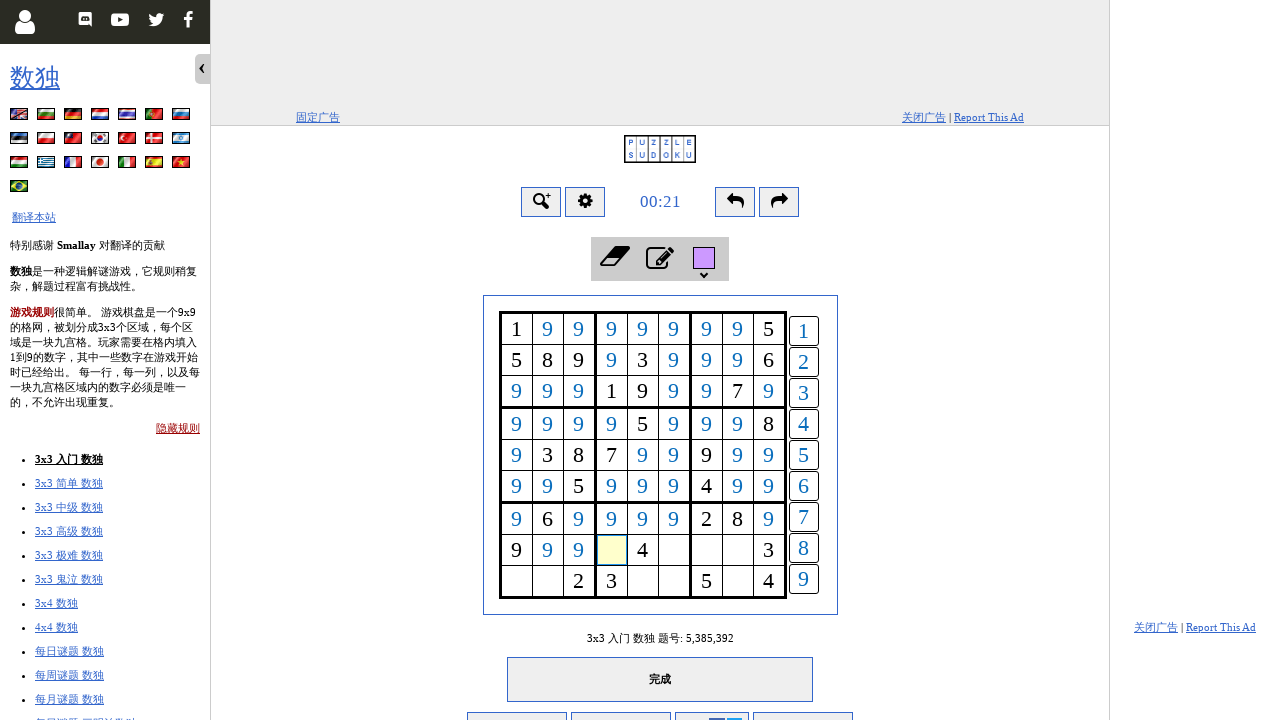

Filled cell at row 7, column 3 with number 9 at (804, 579) on #buttonsRight > .button9
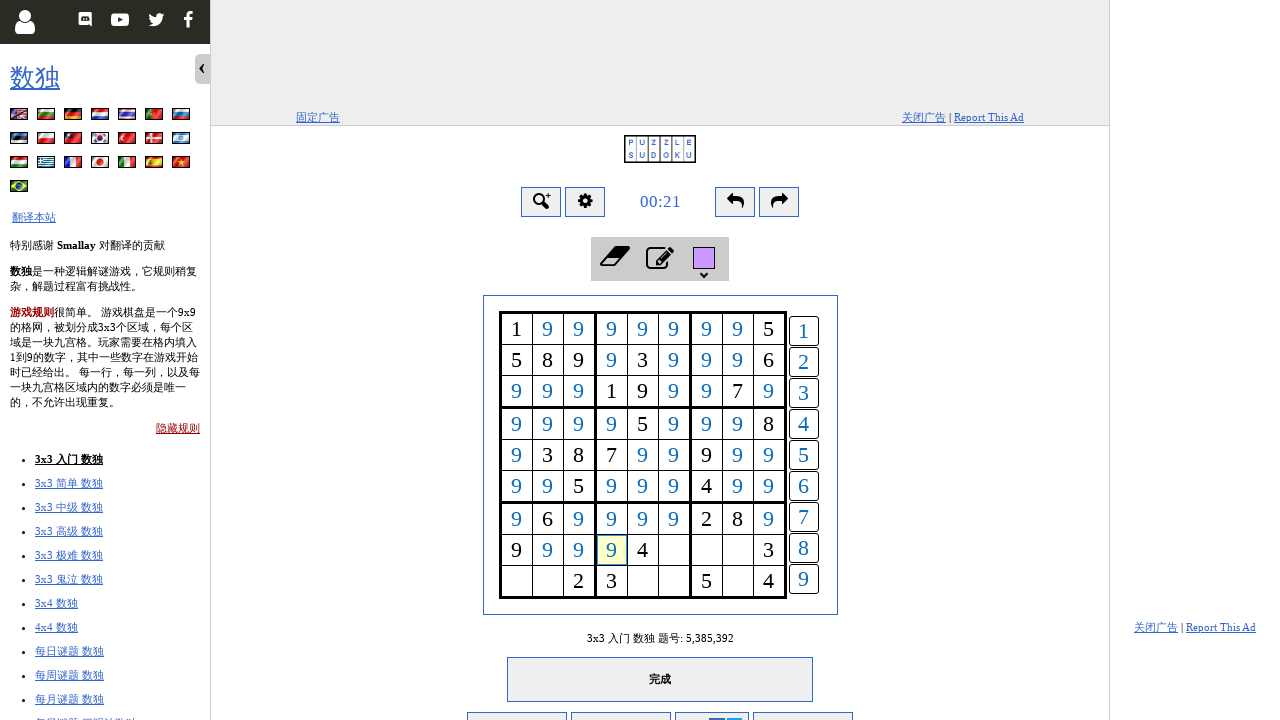

Clicked empty cell at row 7, column 5 at (674, 550) on //*[@id="game"]/div[1]/div[70]
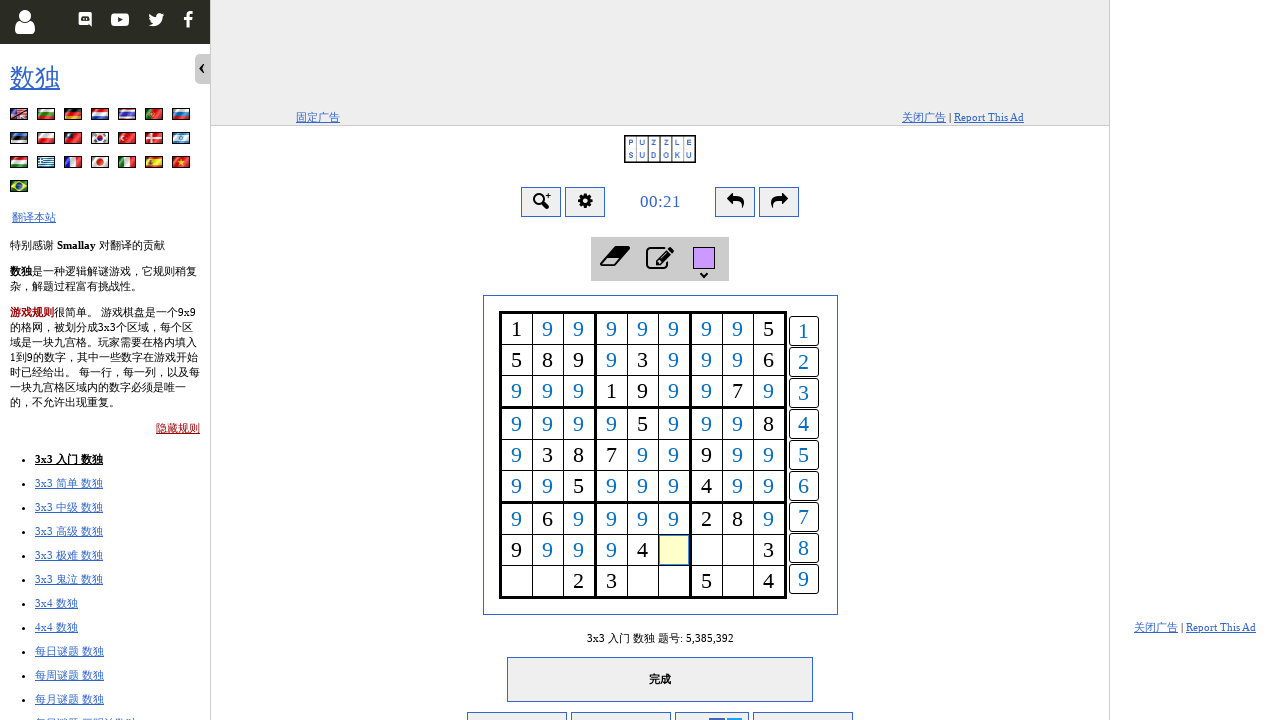

Filled cell at row 7, column 5 with number 9 at (804, 579) on #buttonsRight > .button9
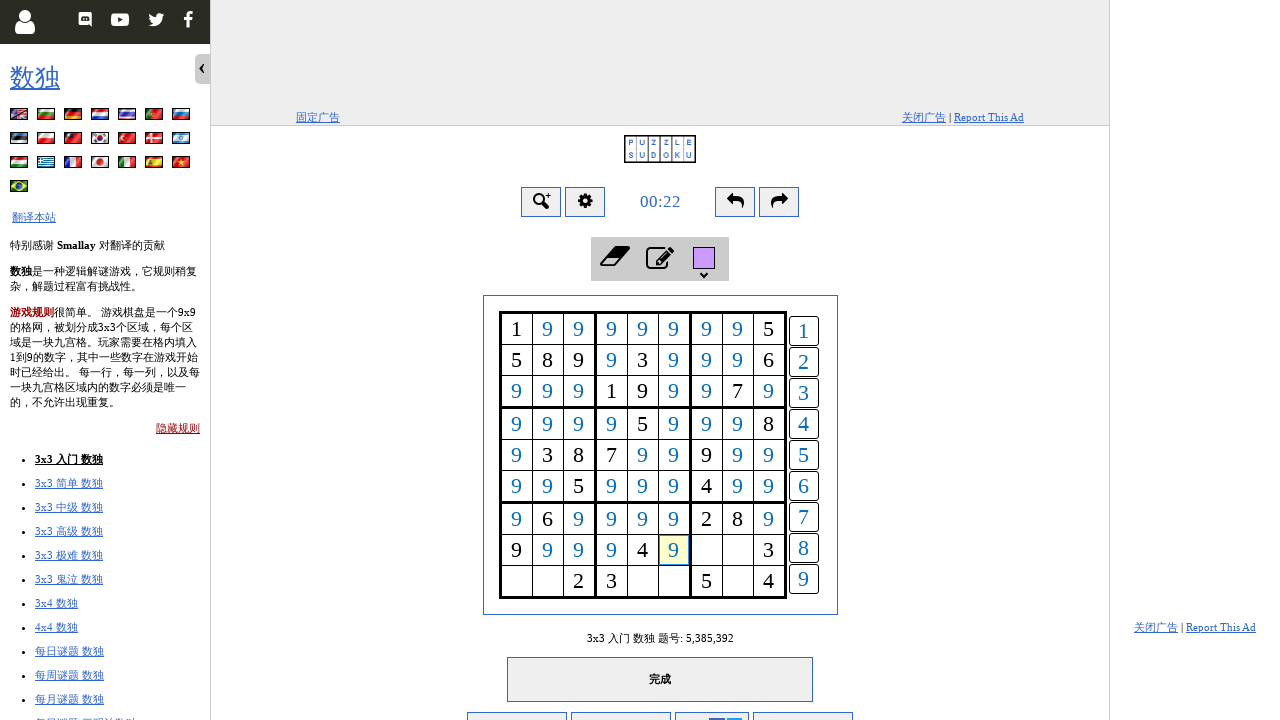

Clicked empty cell at row 7, column 6 at (706, 550) on //*[@id="game"]/div[1]/div[71]
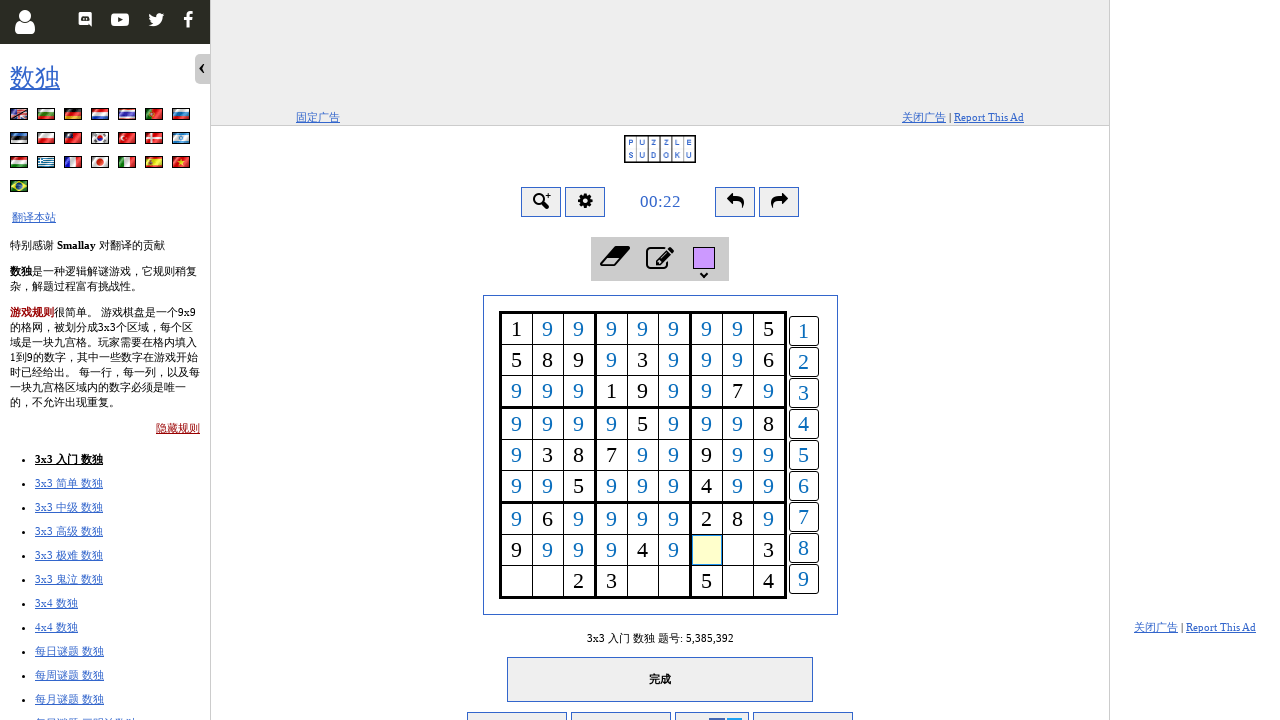

Filled cell at row 7, column 6 with number 9 at (804, 579) on #buttonsRight > .button9
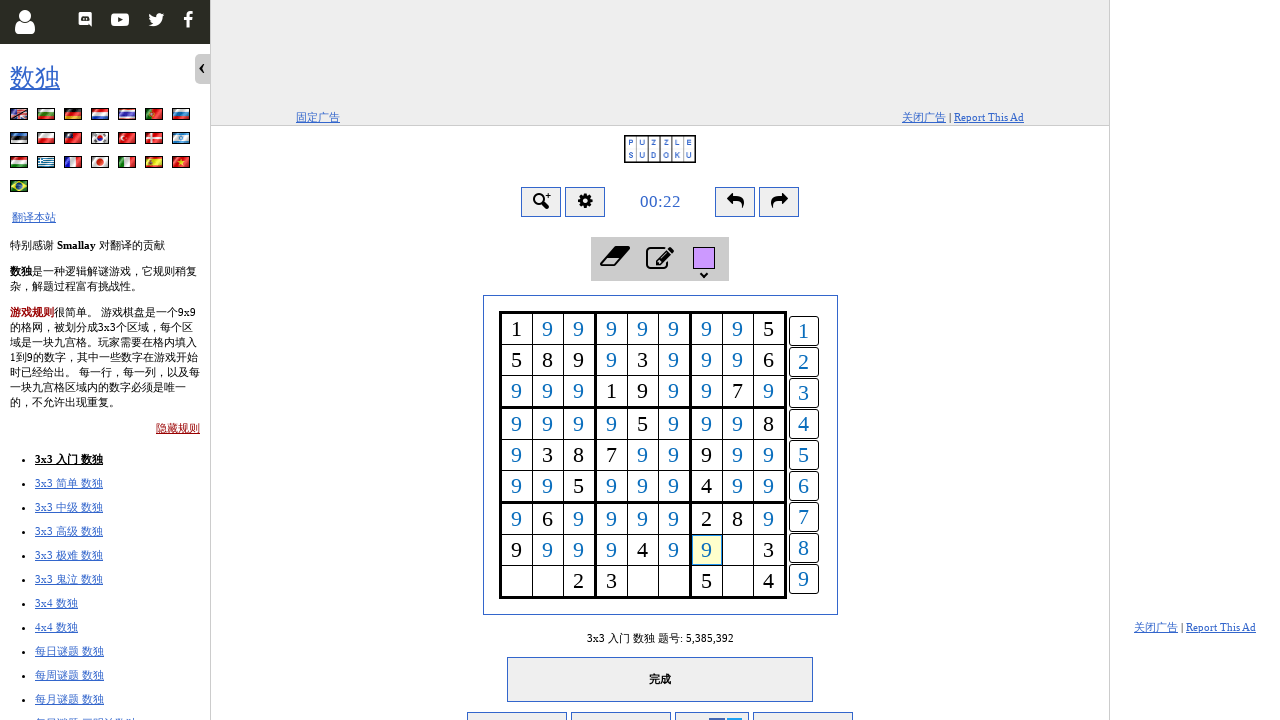

Clicked empty cell at row 7, column 7 at (738, 550) on //*[@id="game"]/div[1]/div[72]
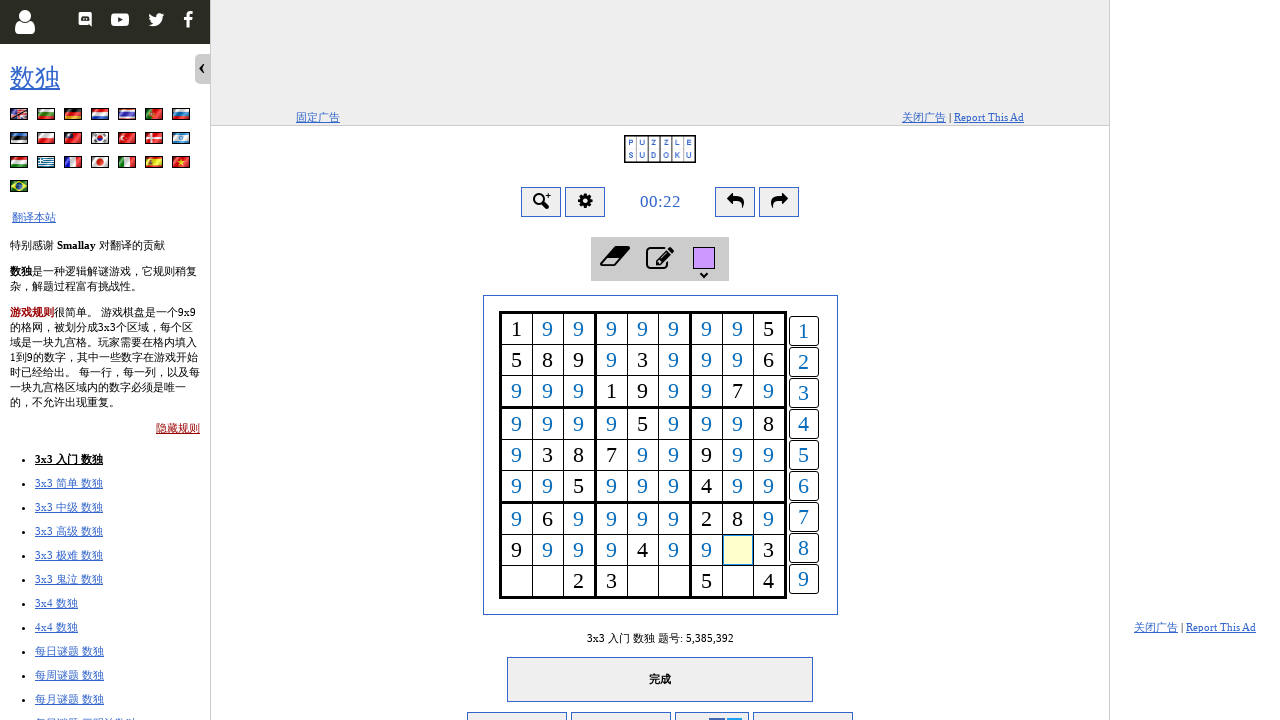

Filled cell at row 7, column 7 with number 9 at (804, 579) on #buttonsRight > .button9
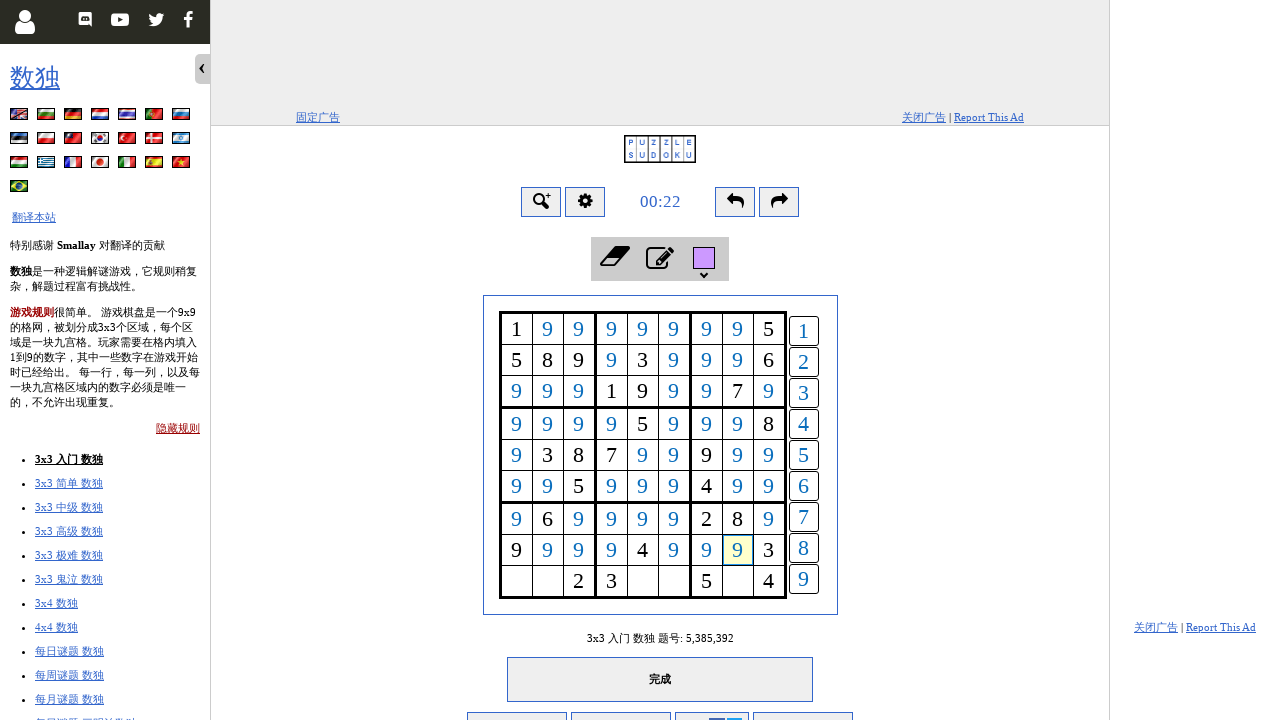

Clicked empty cell at row 8, column 0 at (516, 581) on //*[@id="game"]/div[1]/div[74]
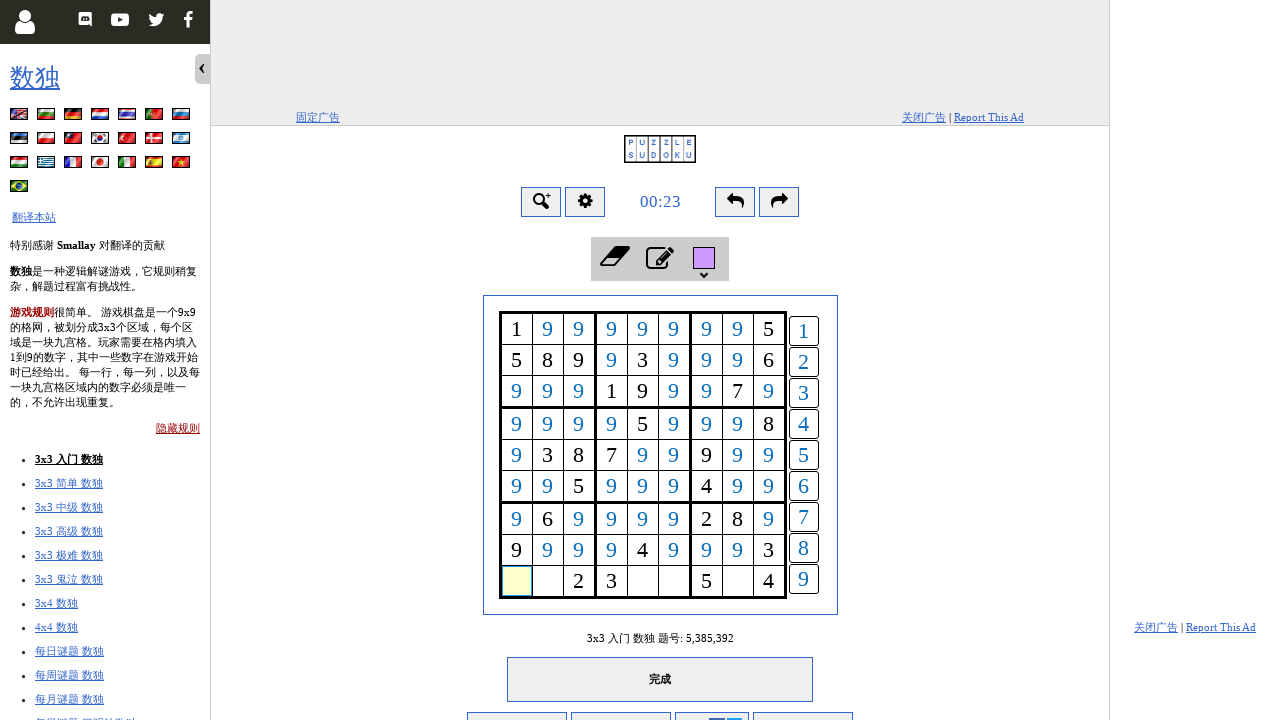

Filled cell at row 8, column 0 with number 9 at (804, 579) on #buttonsRight > .button9
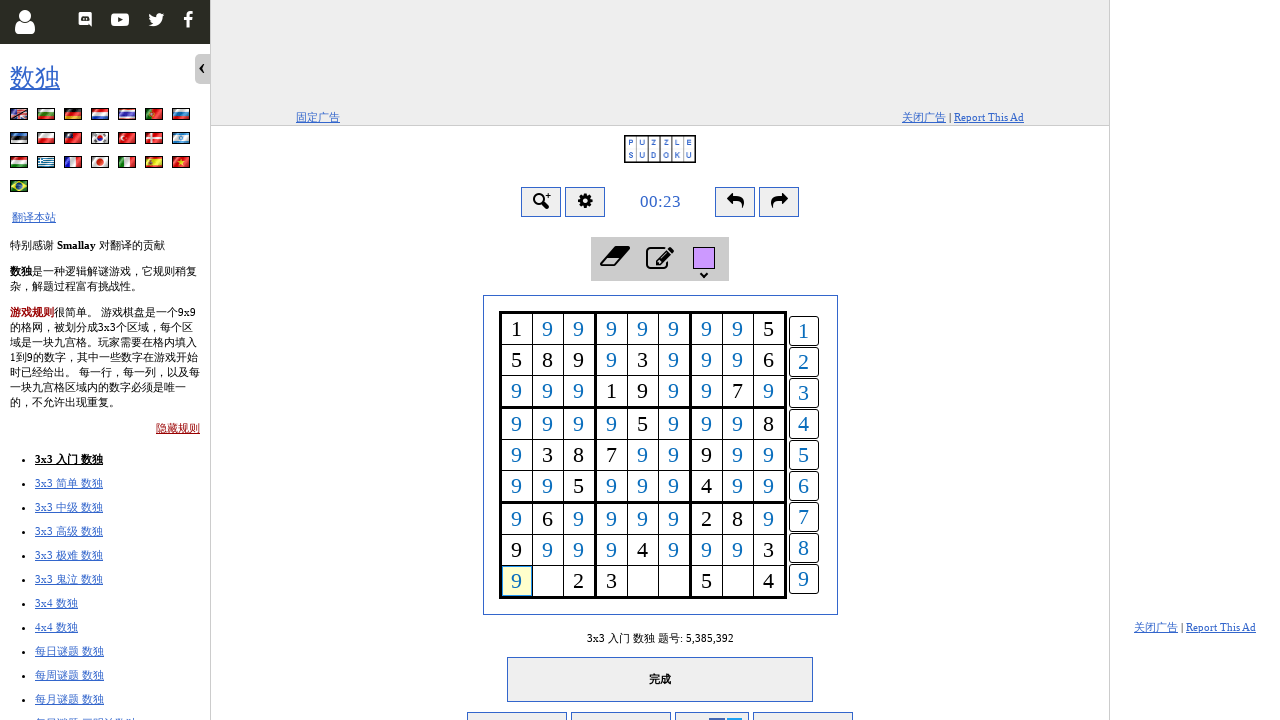

Clicked empty cell at row 8, column 1 at (548, 581) on //*[@id="game"]/div[1]/div[75]
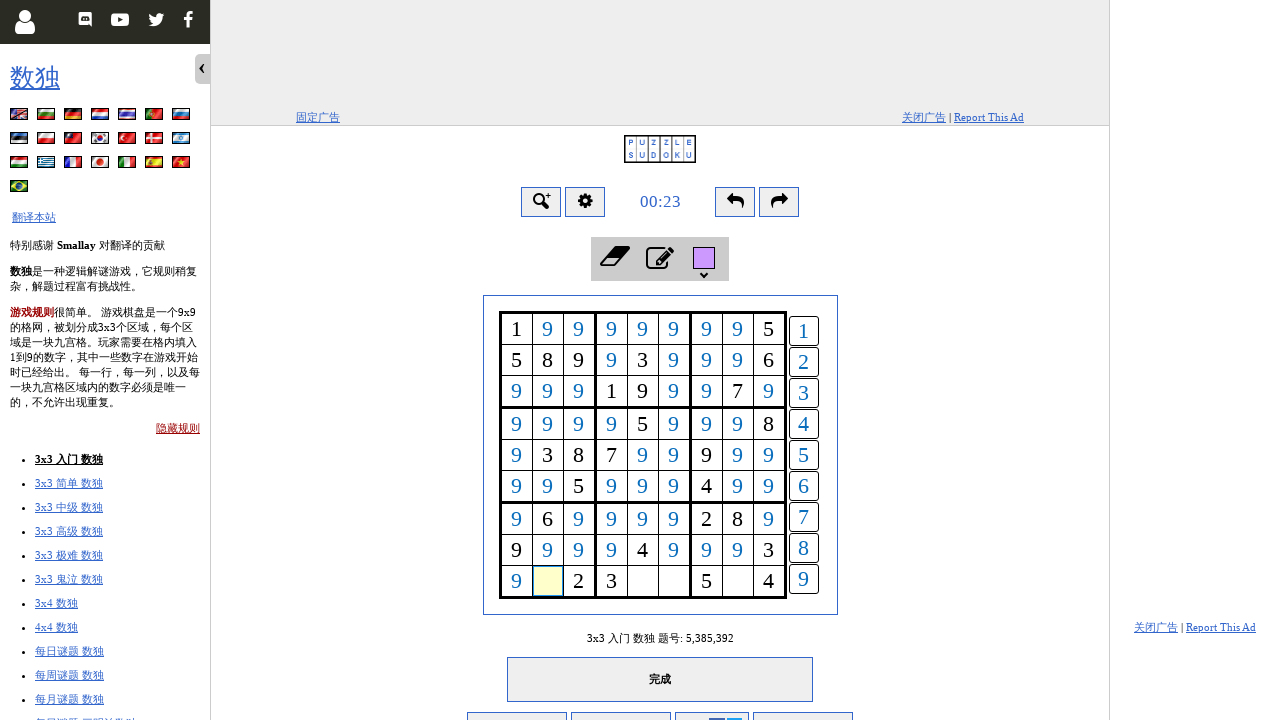

Filled cell at row 8, column 1 with number 9 at (804, 579) on #buttonsRight > .button9
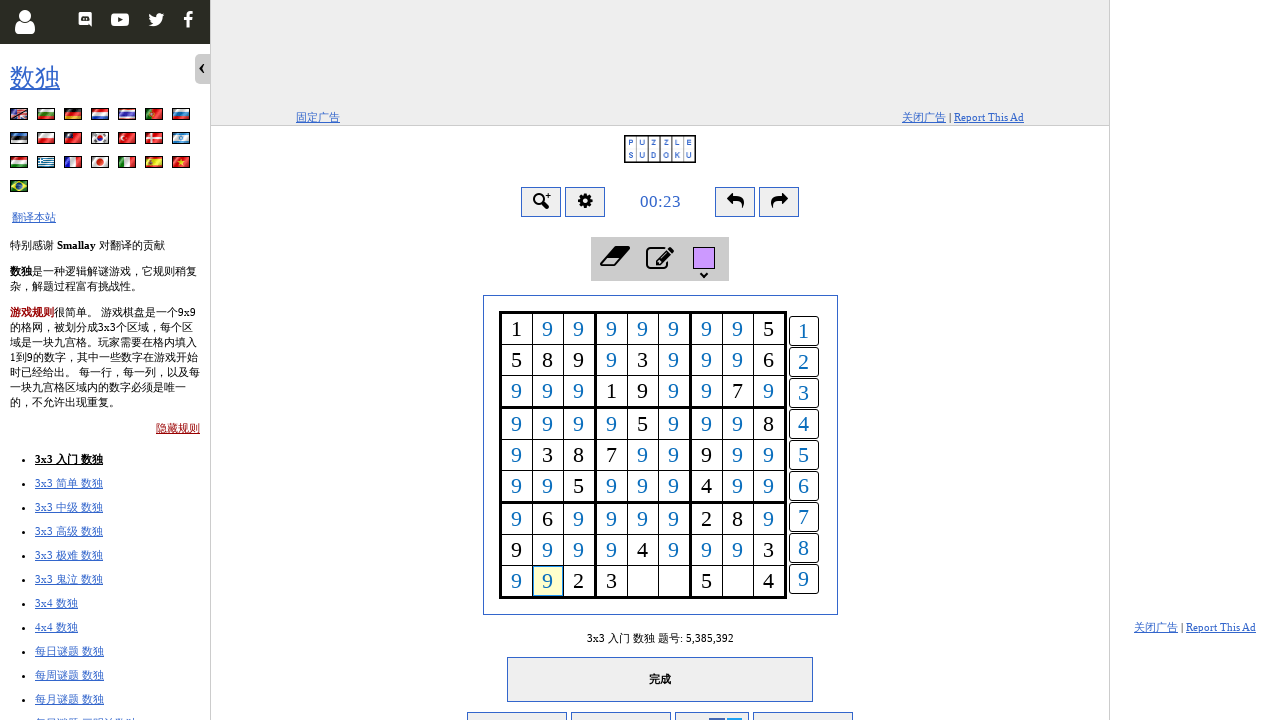

Clicked empty cell at row 8, column 4 at (642, 581) on //*[@id="game"]/div[1]/div[78]
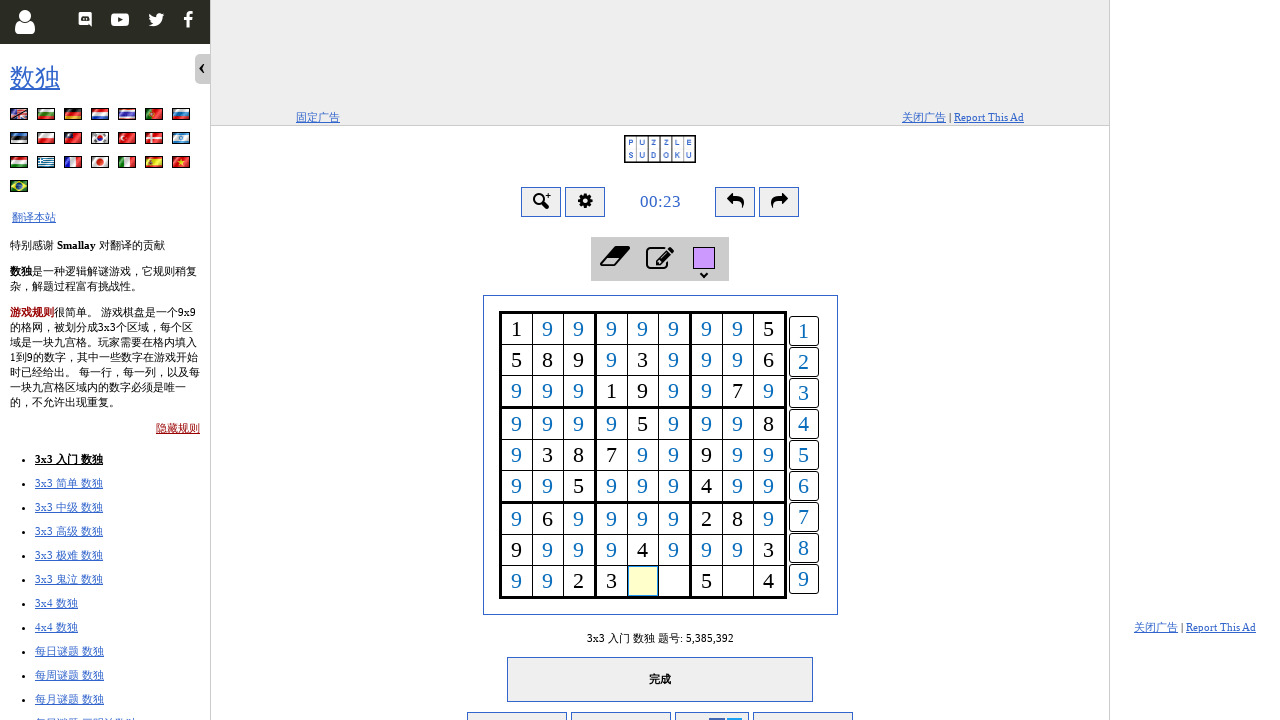

Filled cell at row 8, column 4 with number 9 at (804, 579) on #buttonsRight > .button9
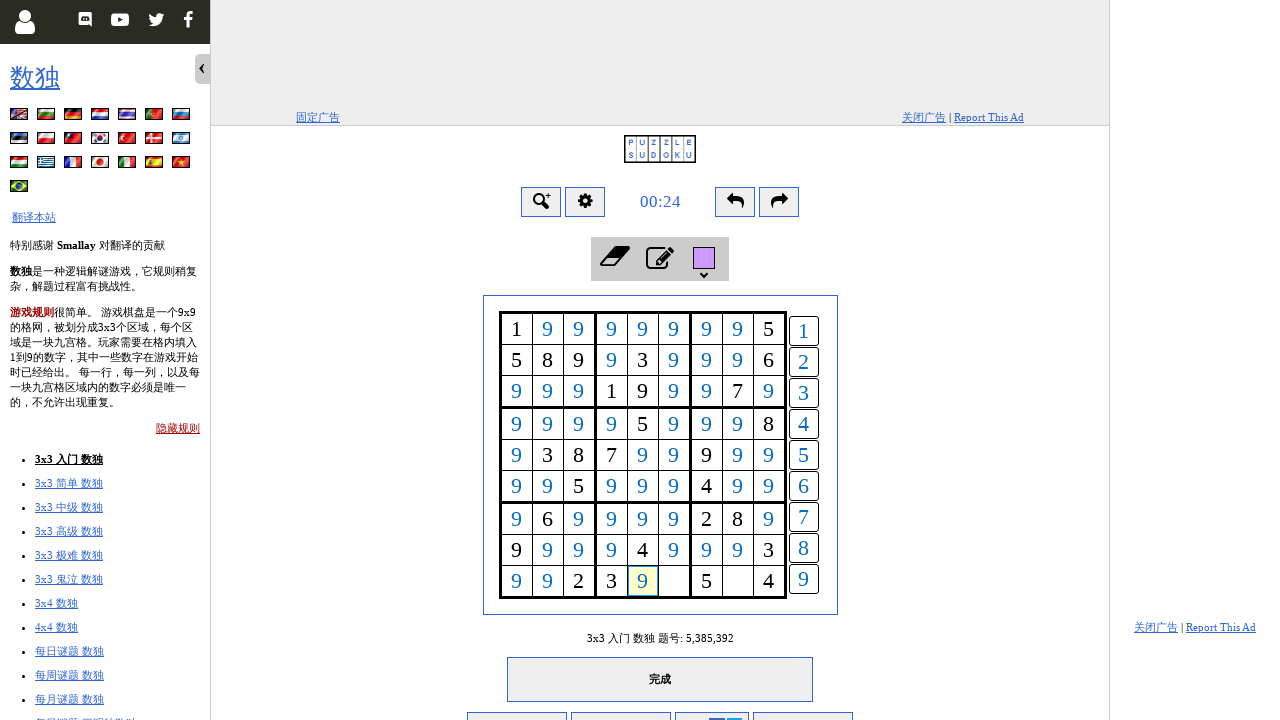

Clicked empty cell at row 8, column 5 at (674, 581) on //*[@id="game"]/div[1]/div[79]
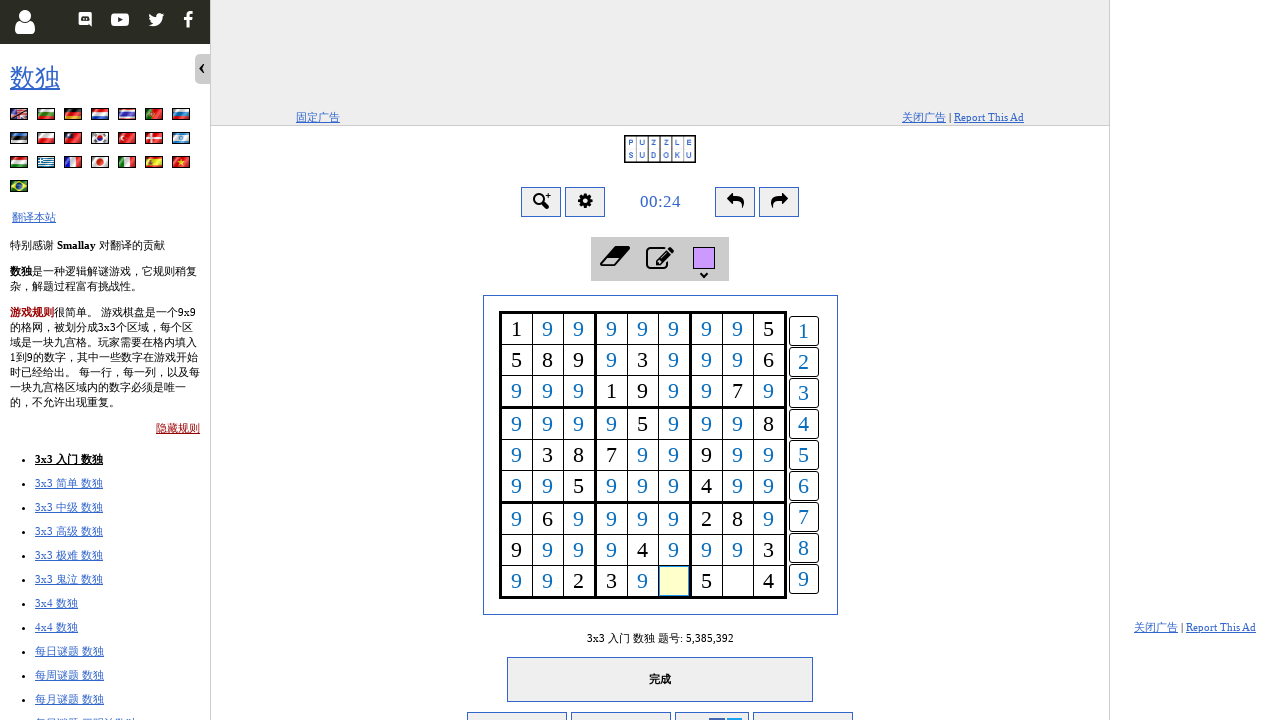

Filled cell at row 8, column 5 with number 9 at (804, 579) on #buttonsRight > .button9
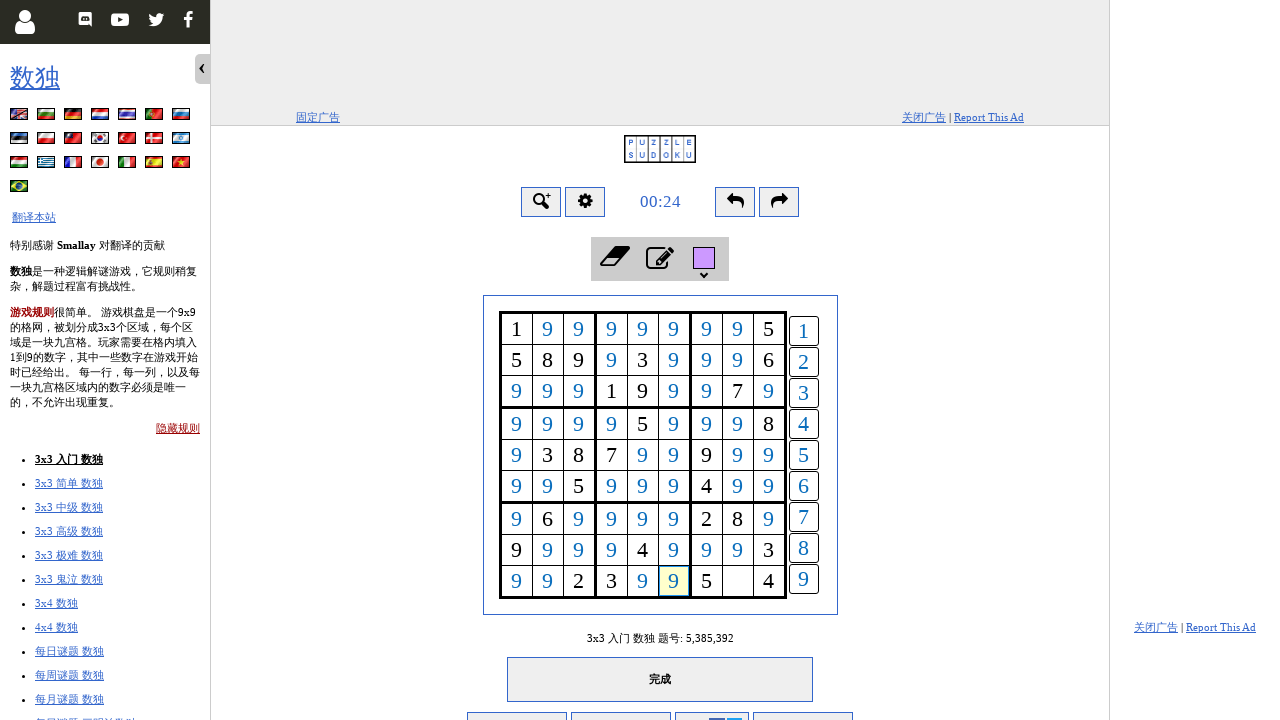

Clicked empty cell at row 8, column 7 at (738, 581) on //*[@id="game"]/div[1]/div[81]
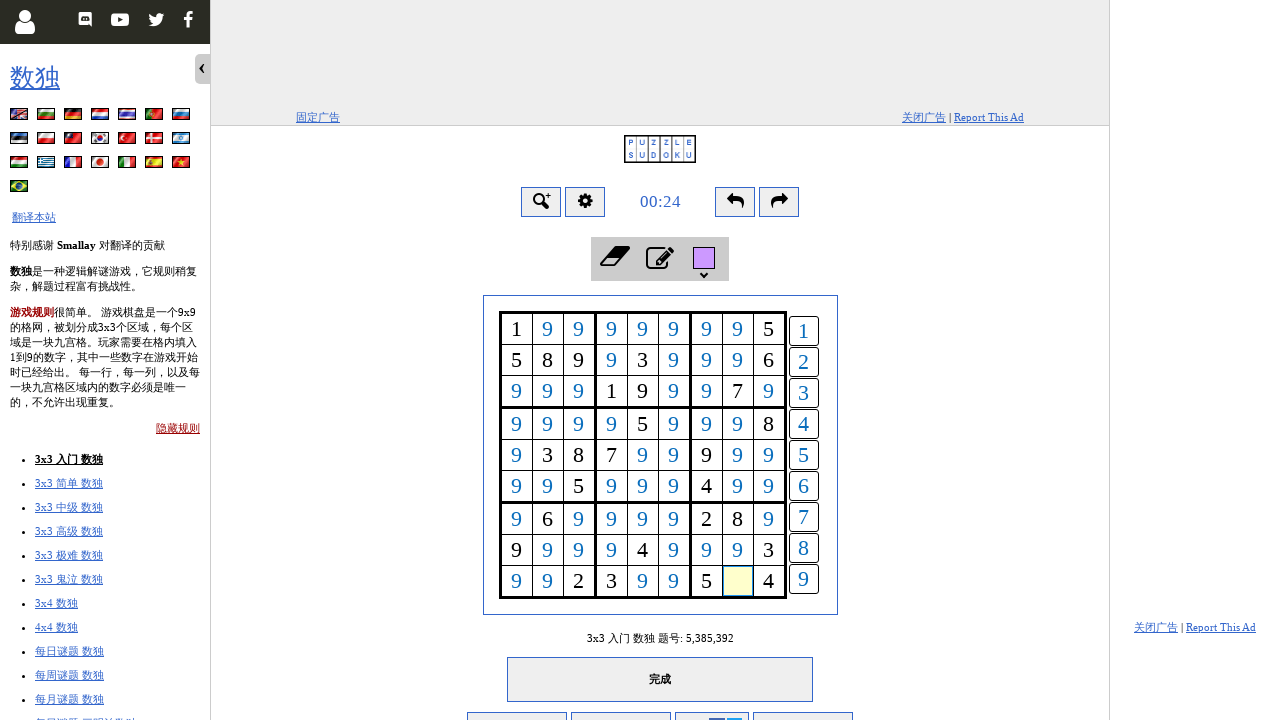

Filled cell at row 8, column 7 with number 9 at (804, 579) on #buttonsRight > .button9
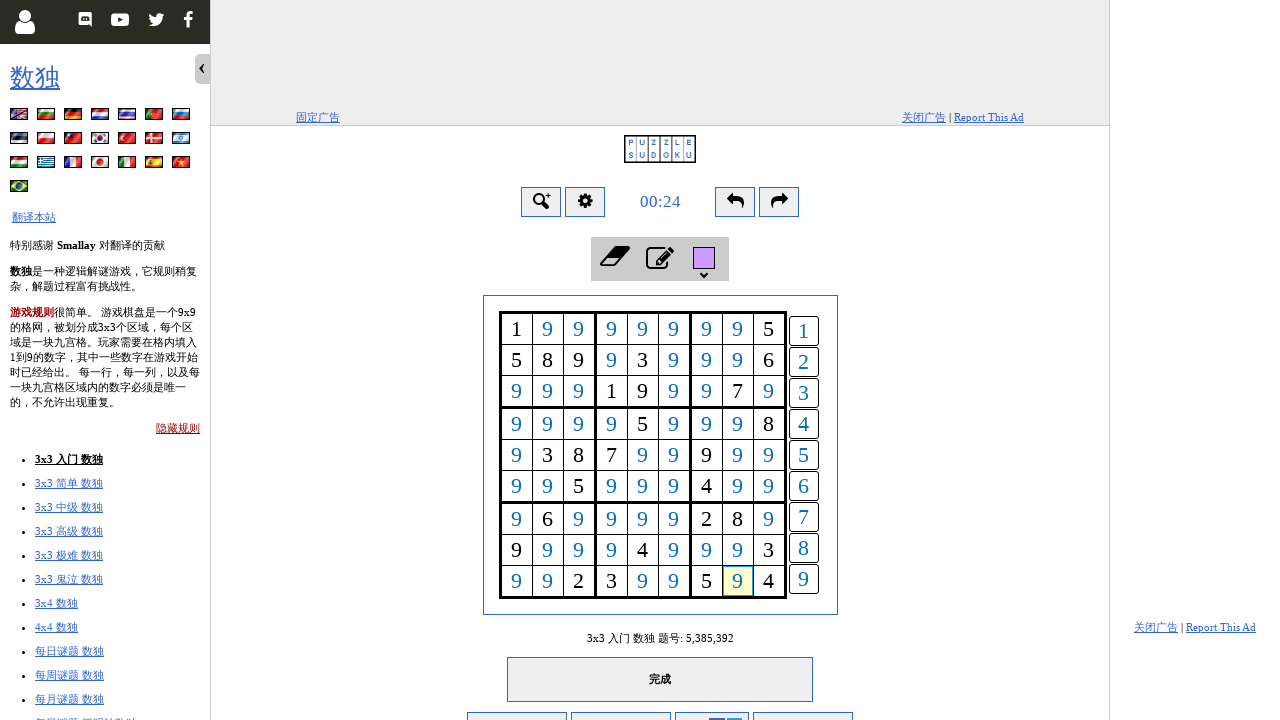

Clicked the Ready button to submit completed Sudoku puzzle at (660, 679) on #btnReady
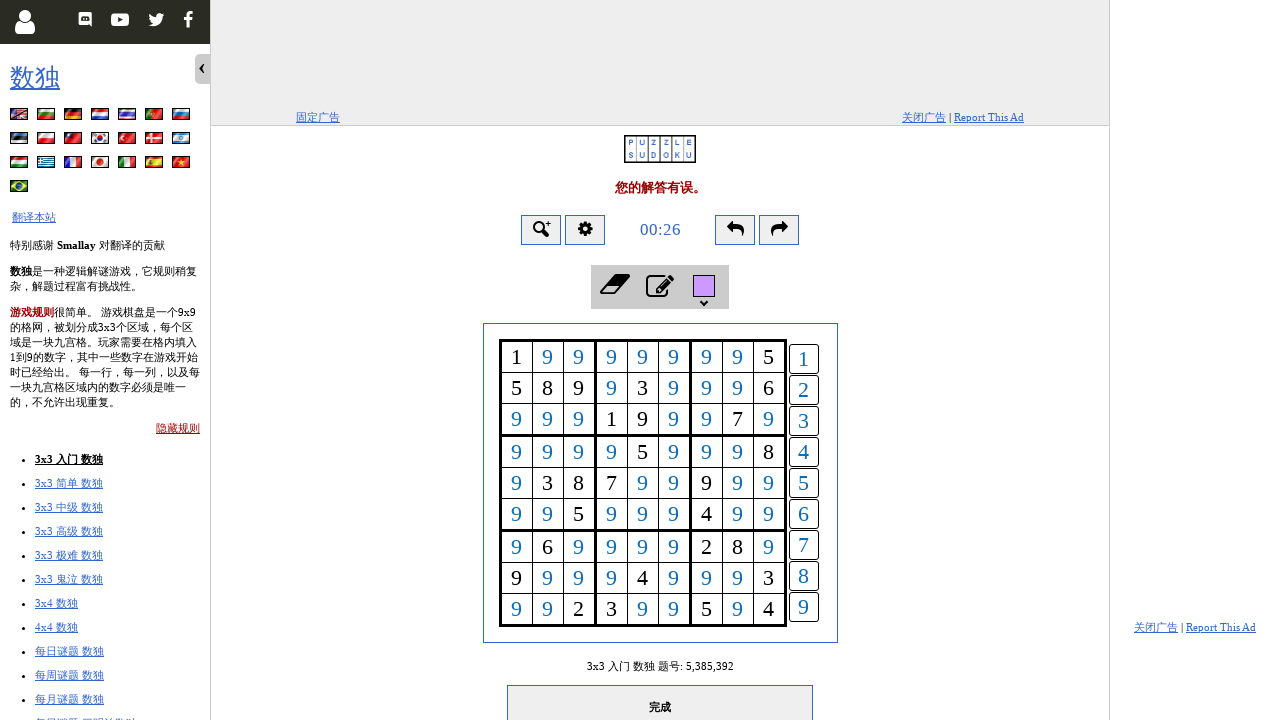

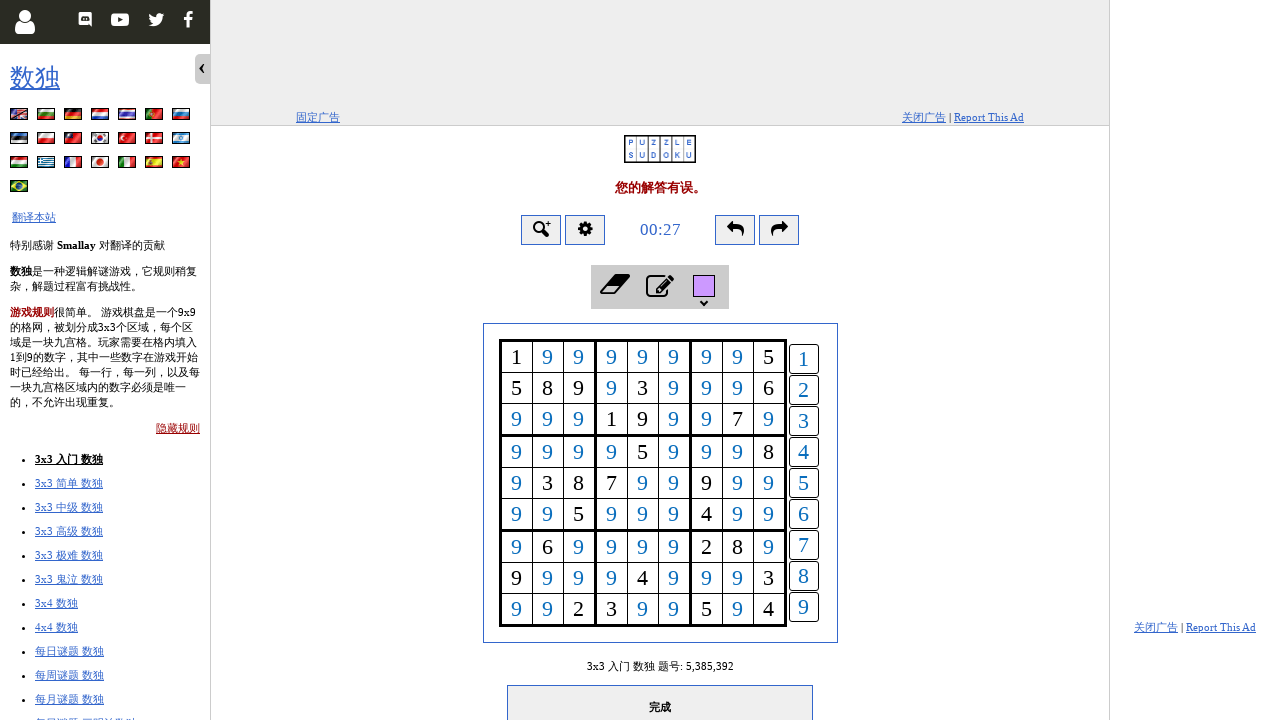